Tests filling out a large form by entering text into all input fields and submitting the form

Starting URL: http://suninjuly.github.io/huge_form.html

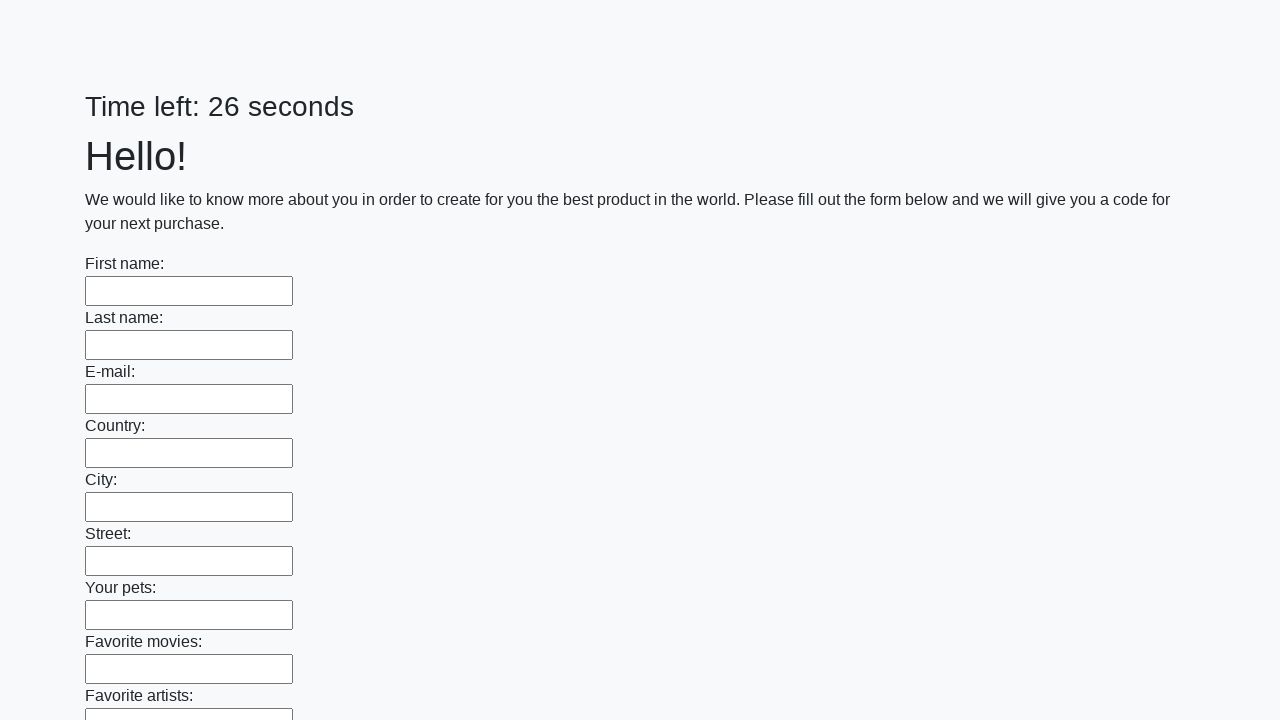

Located all input fields on the form
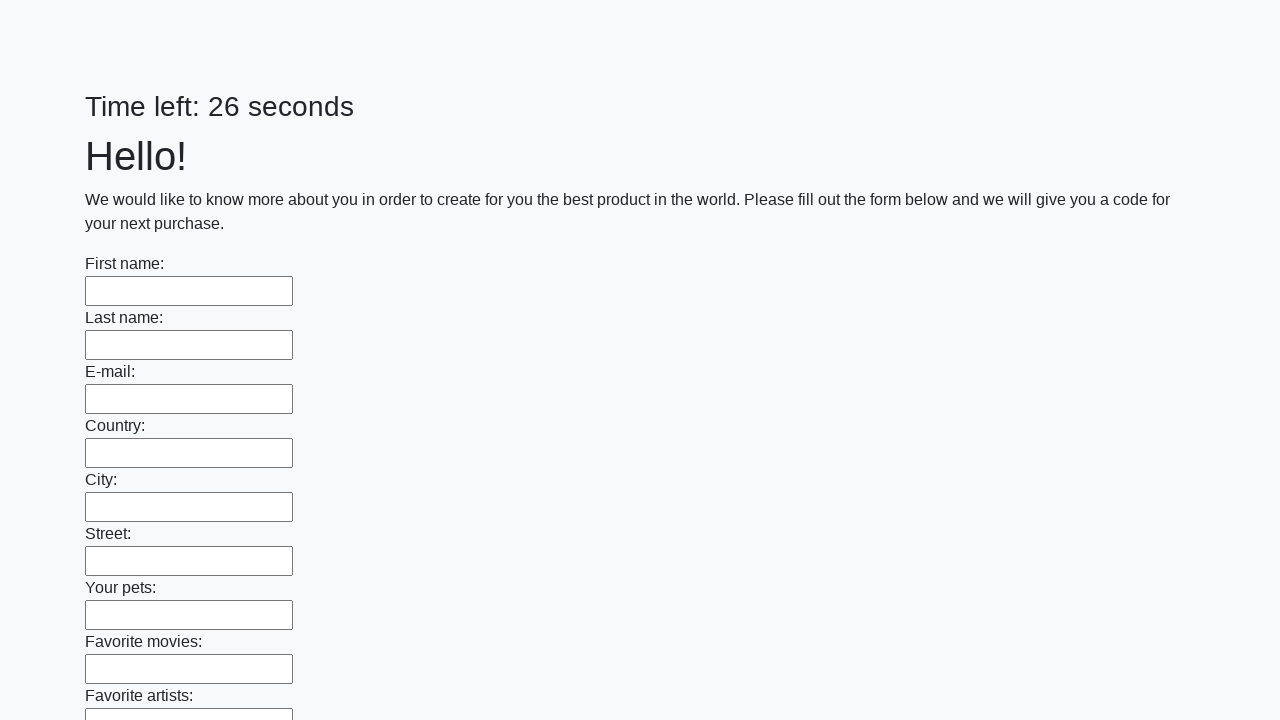

Filled input field with 'load' on input >> nth=0
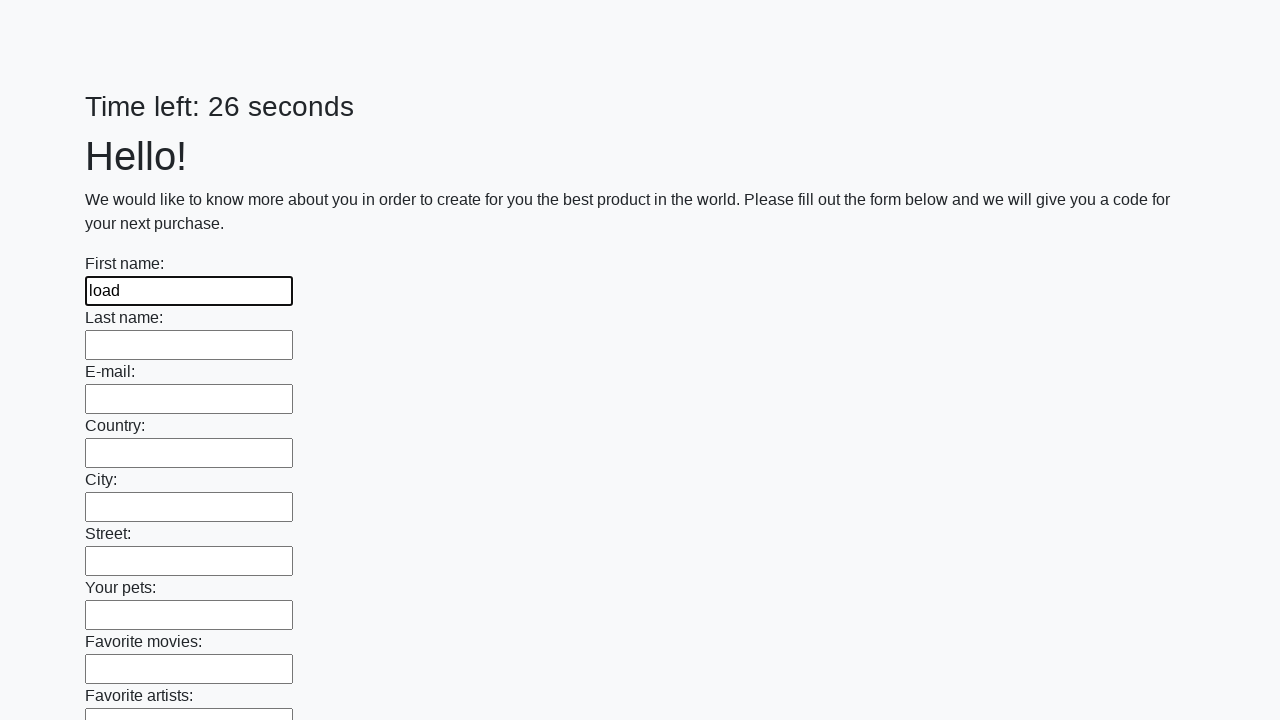

Filled input field with 'load' on input >> nth=1
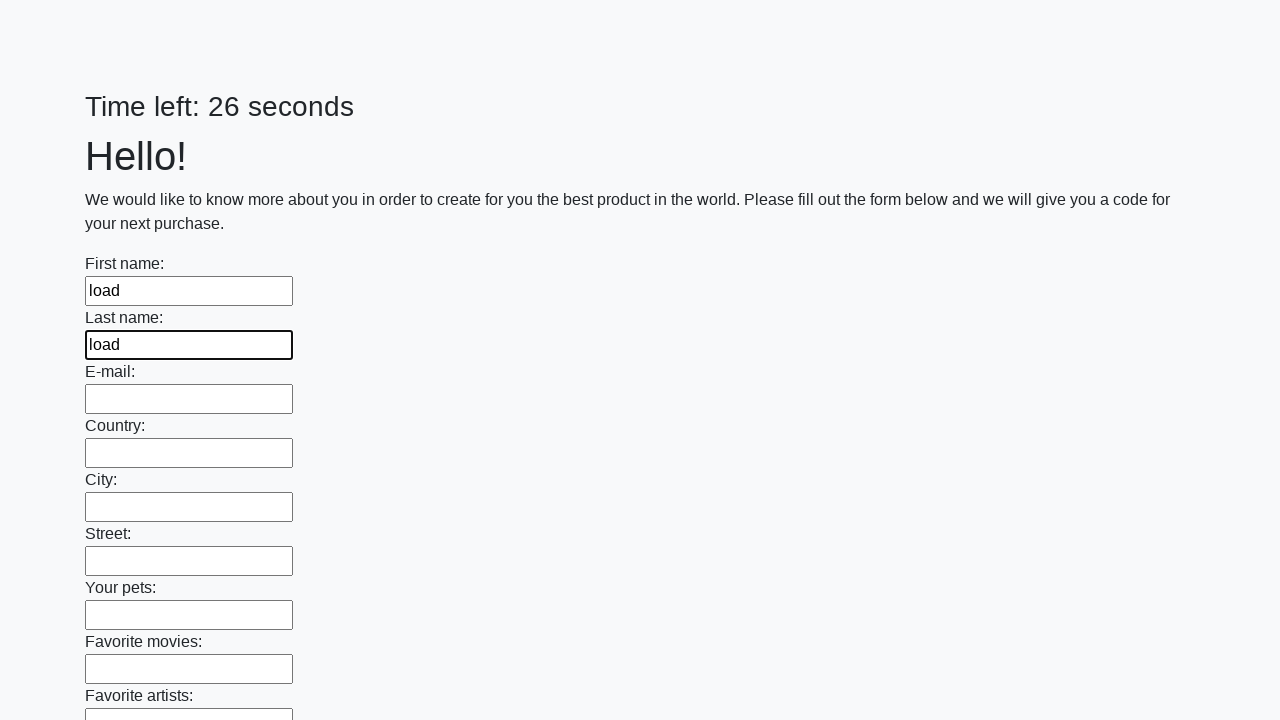

Filled input field with 'load' on input >> nth=2
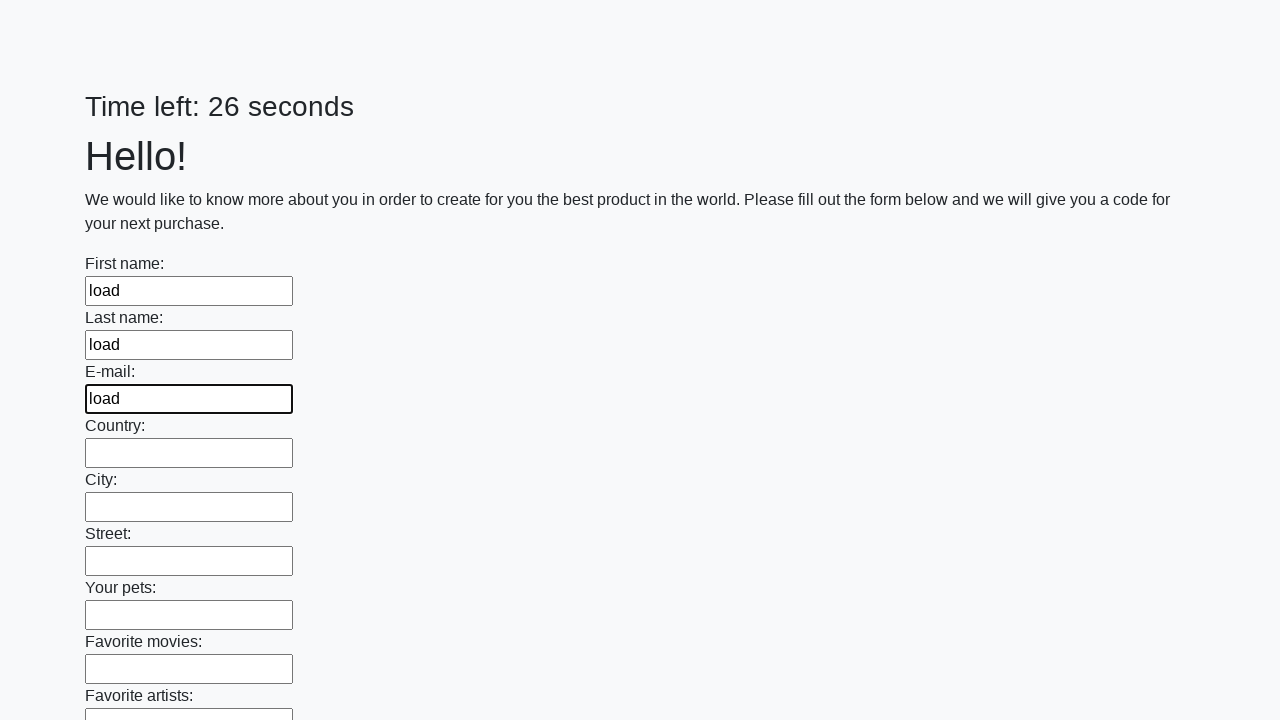

Filled input field with 'load' on input >> nth=3
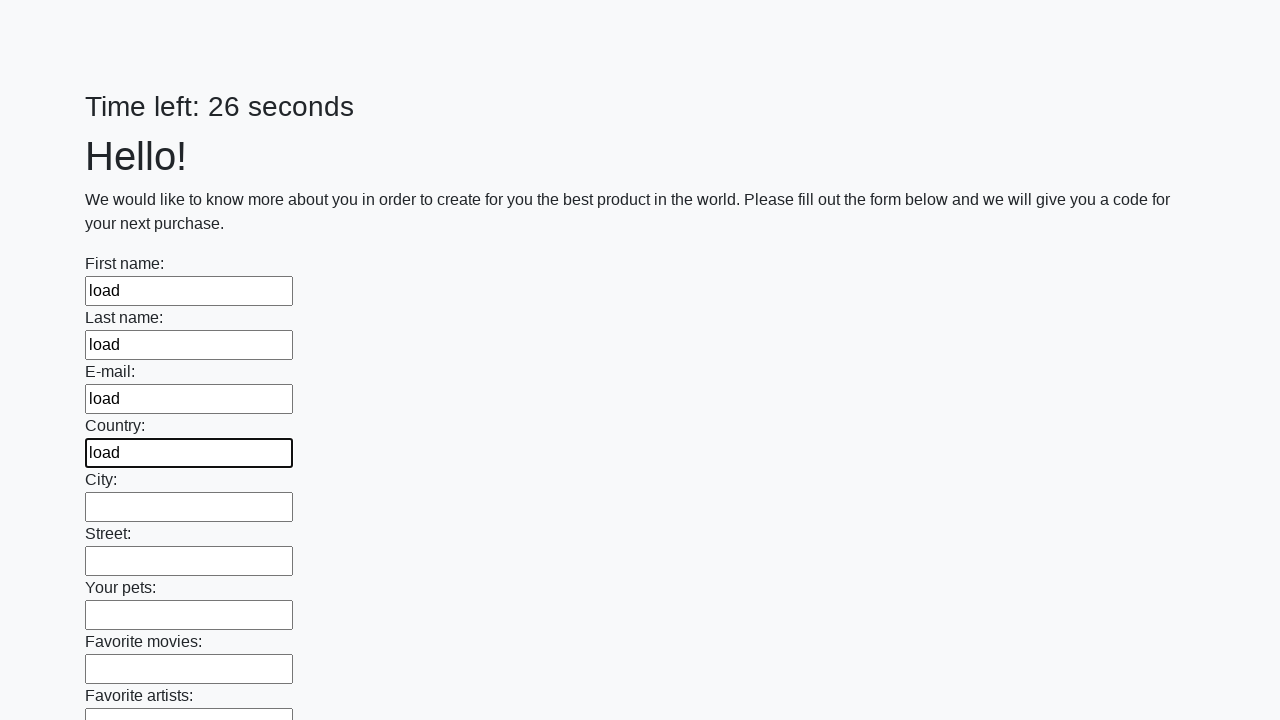

Filled input field with 'load' on input >> nth=4
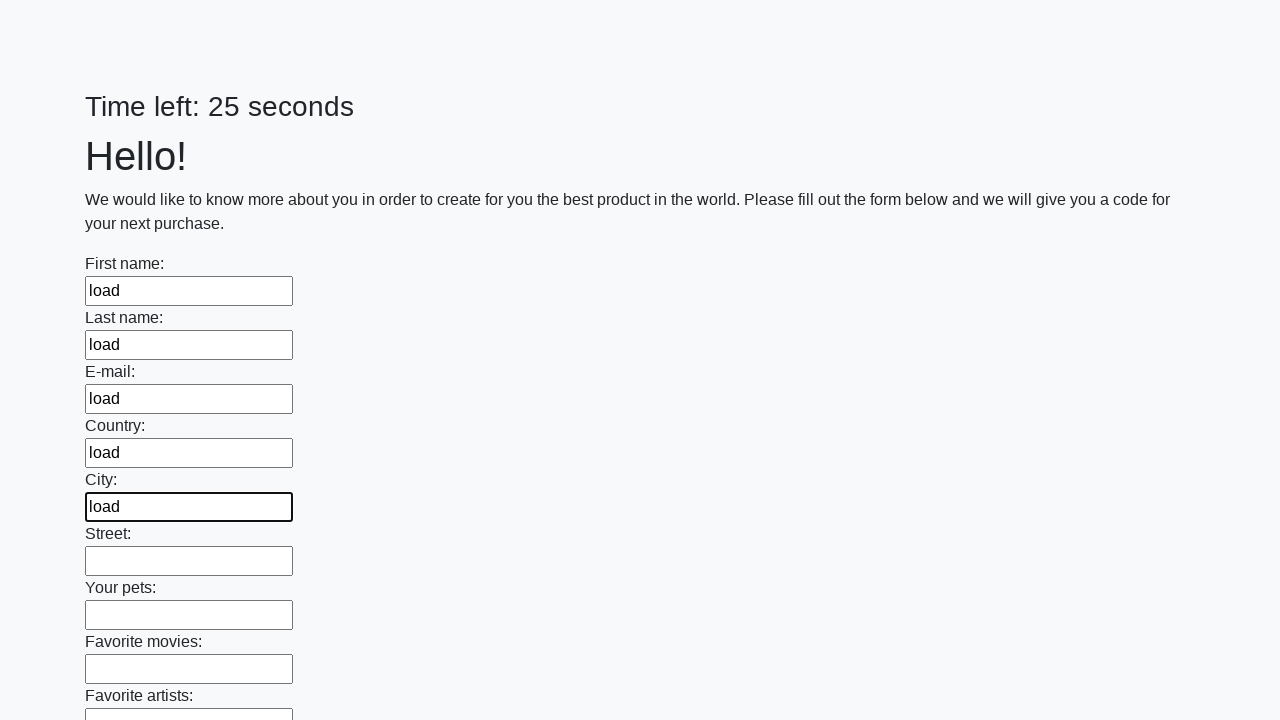

Filled input field with 'load' on input >> nth=5
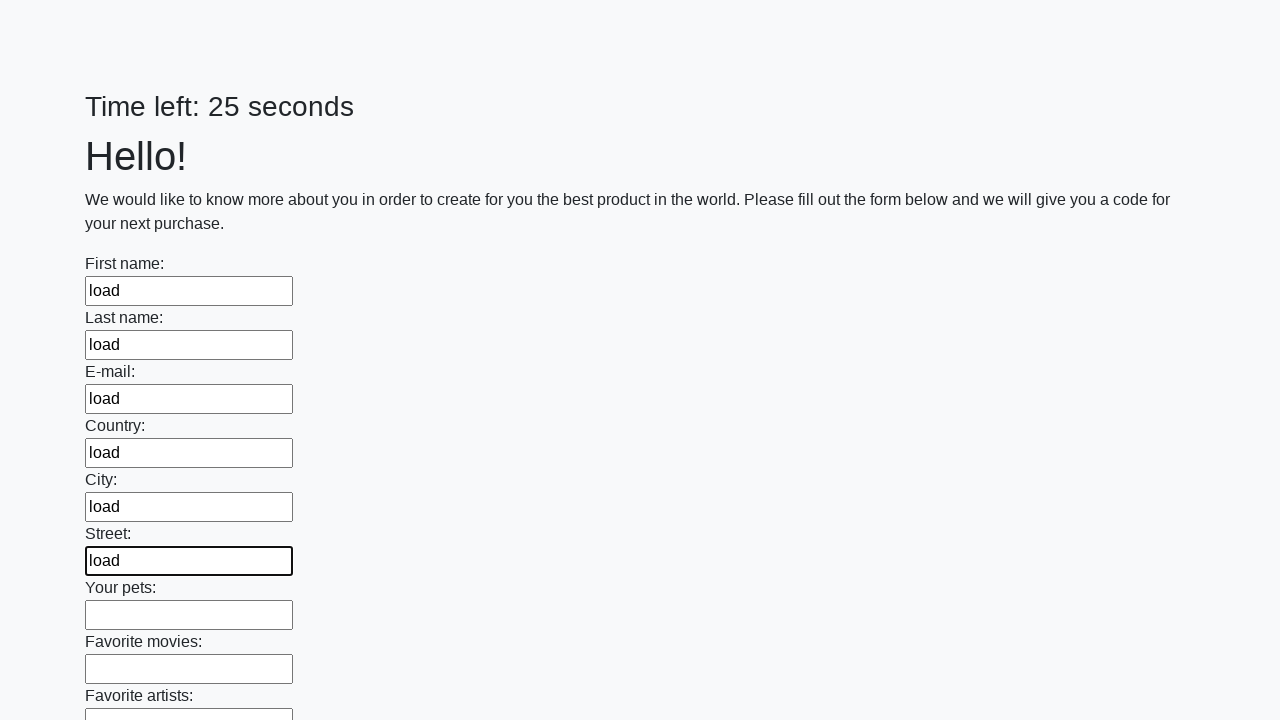

Filled input field with 'load' on input >> nth=6
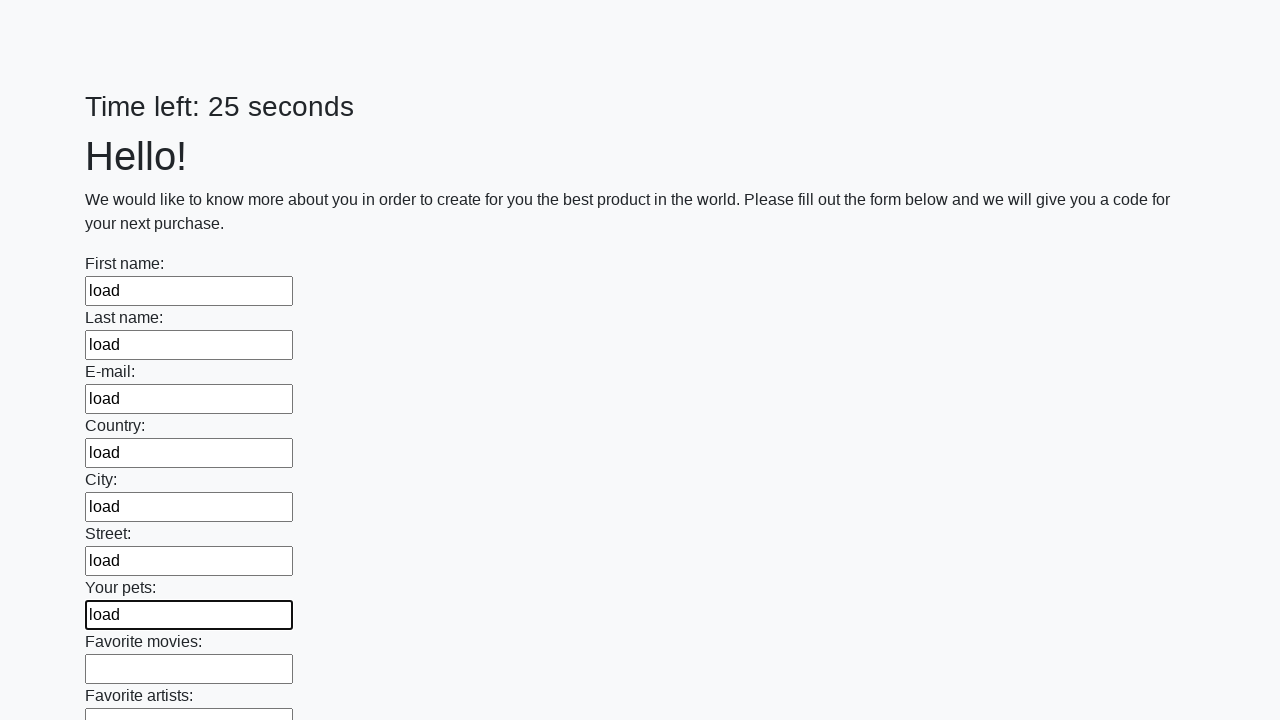

Filled input field with 'load' on input >> nth=7
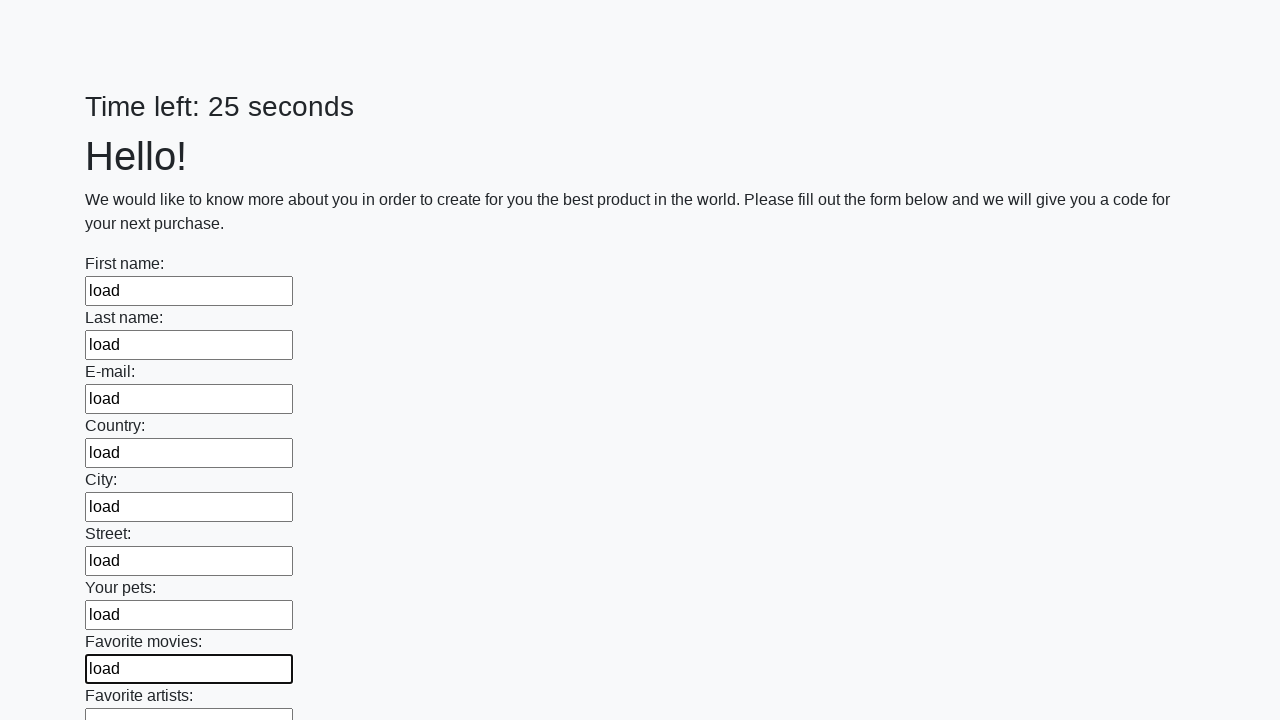

Filled input field with 'load' on input >> nth=8
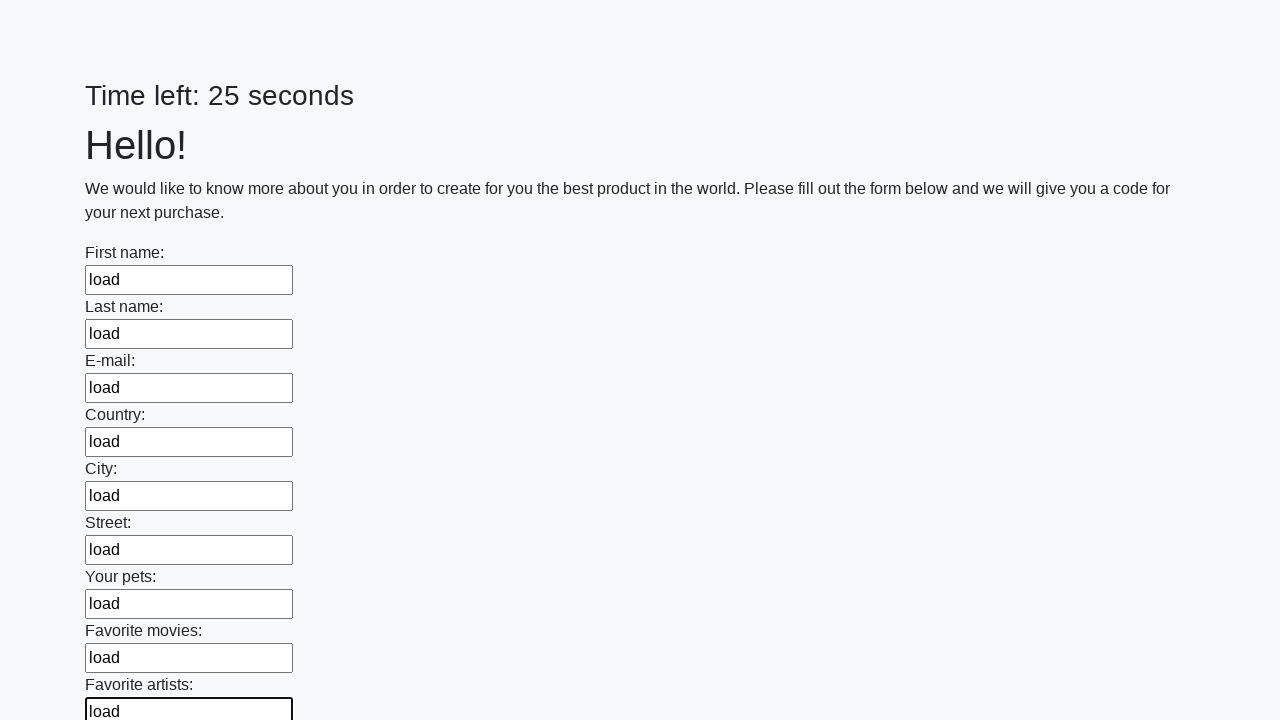

Filled input field with 'load' on input >> nth=9
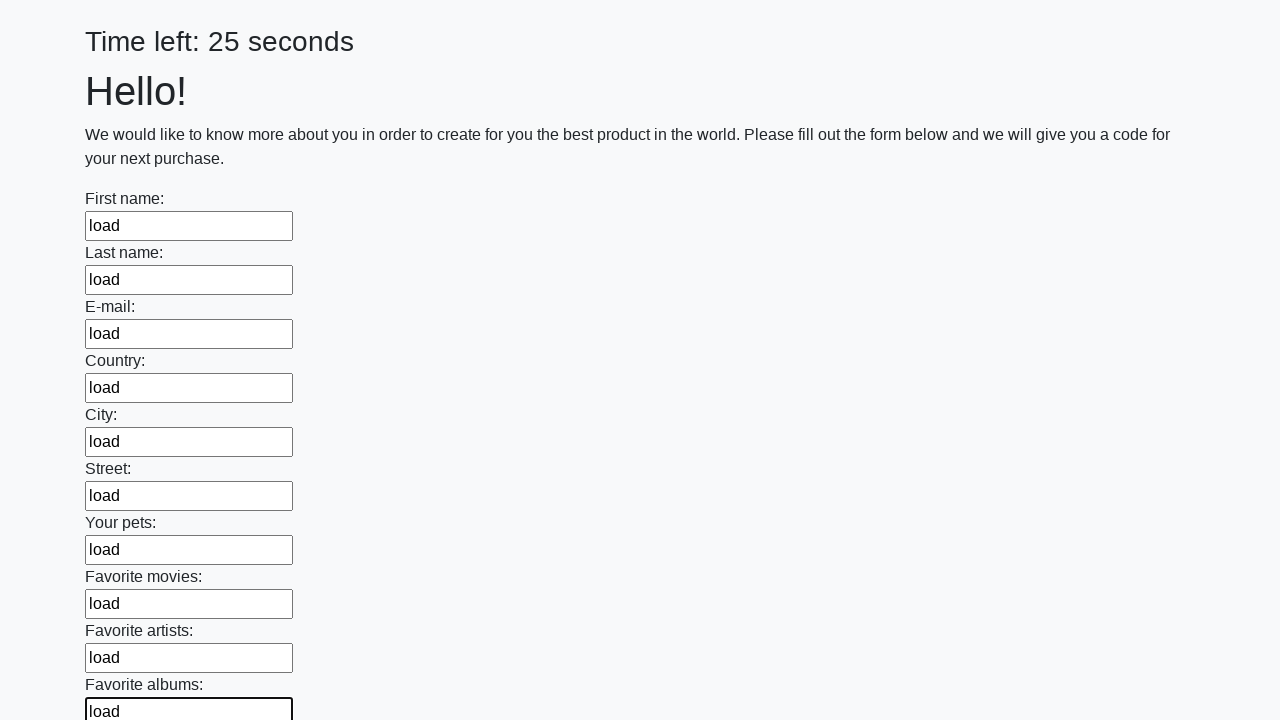

Filled input field with 'load' on input >> nth=10
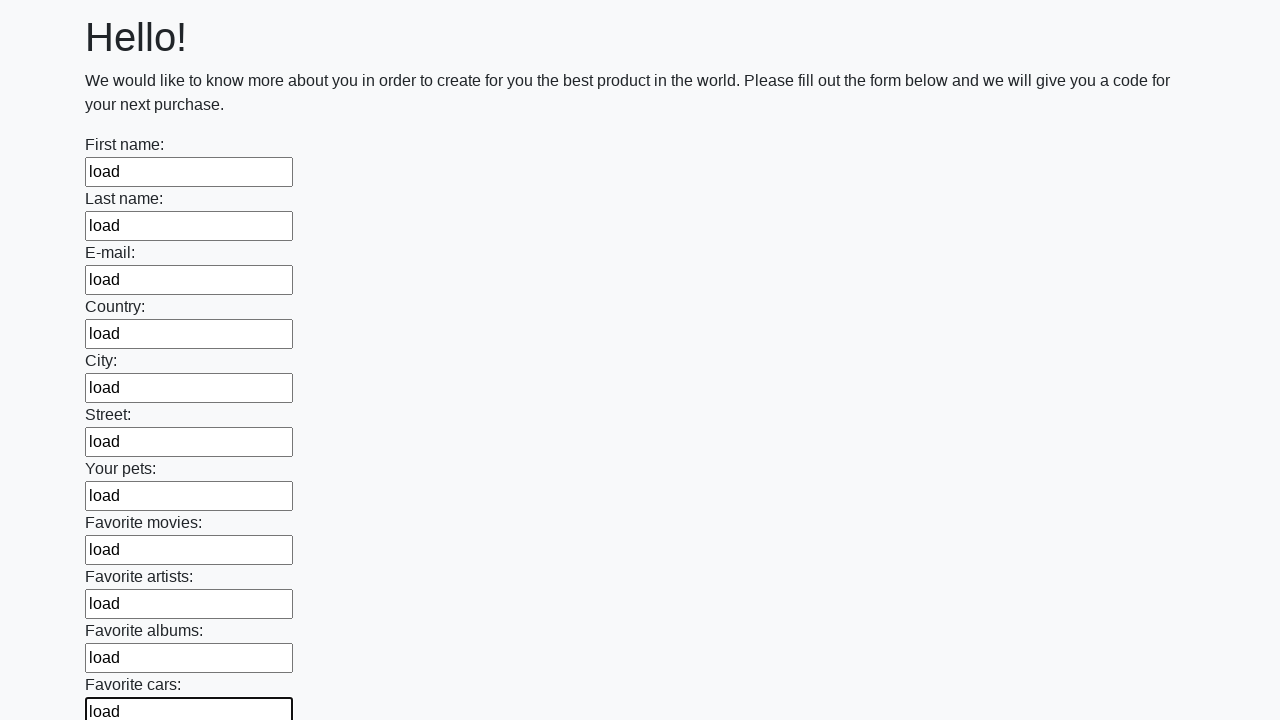

Filled input field with 'load' on input >> nth=11
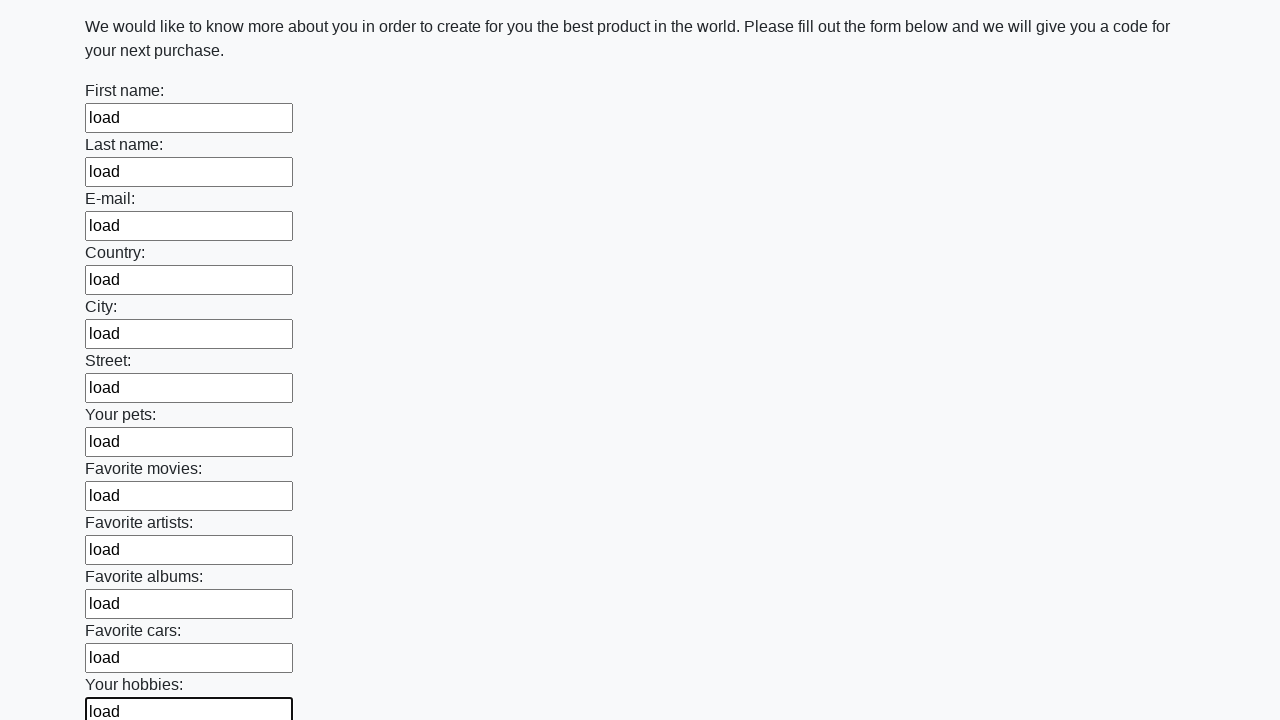

Filled input field with 'load' on input >> nth=12
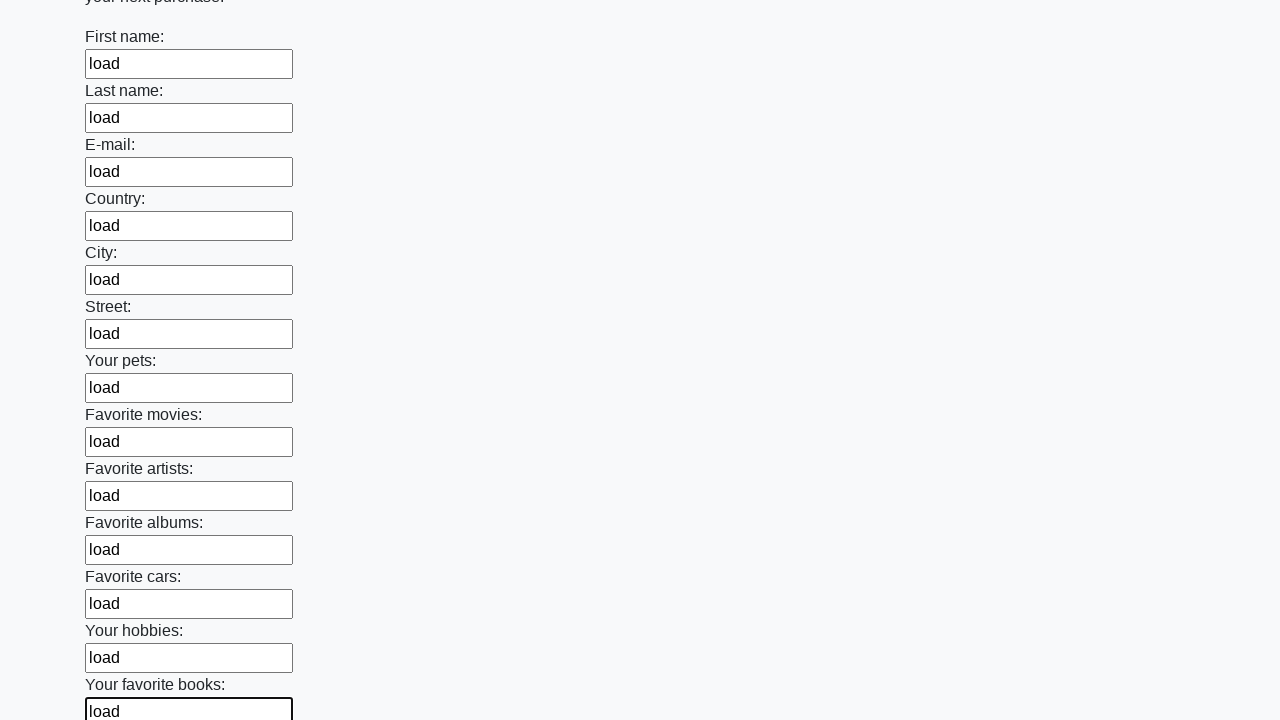

Filled input field with 'load' on input >> nth=13
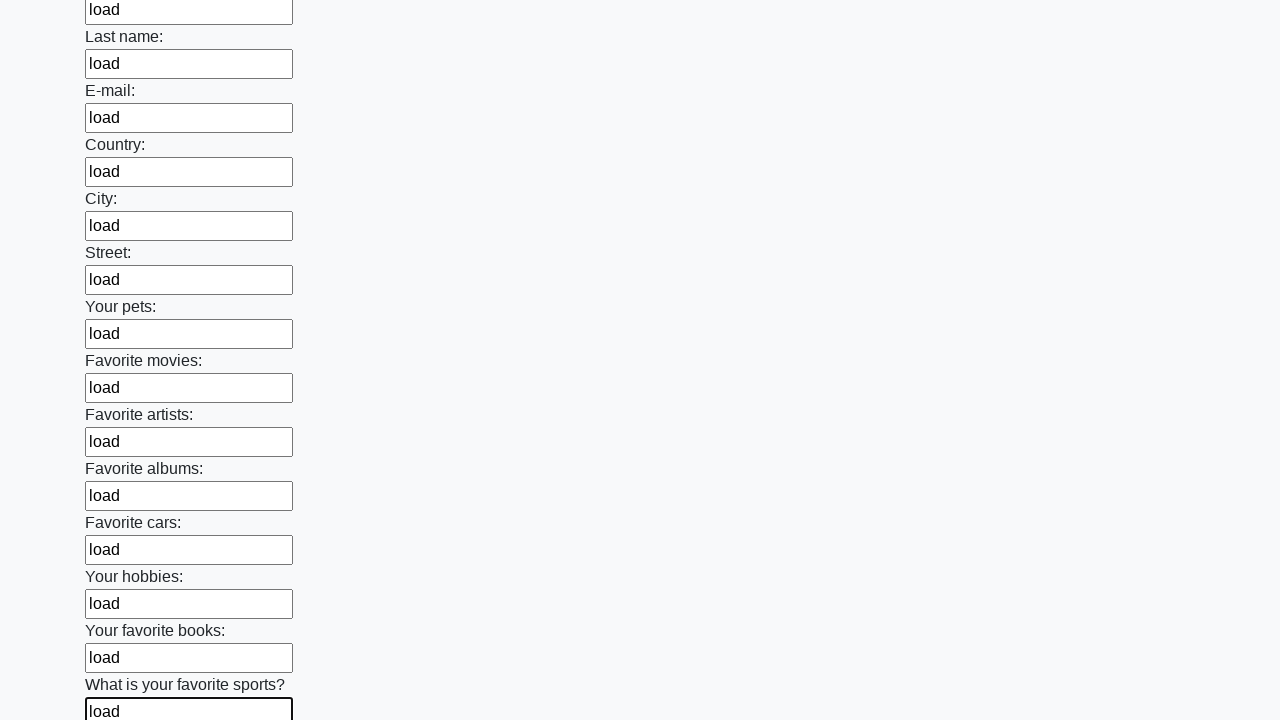

Filled input field with 'load' on input >> nth=14
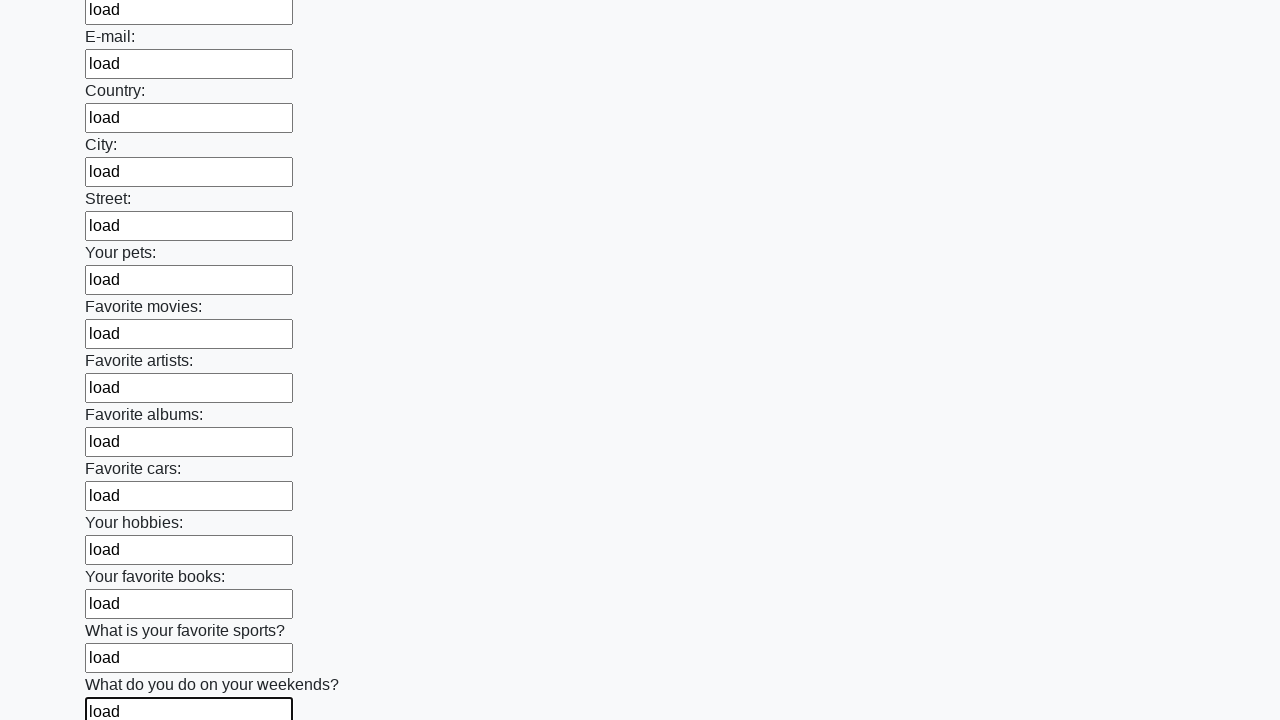

Filled input field with 'load' on input >> nth=15
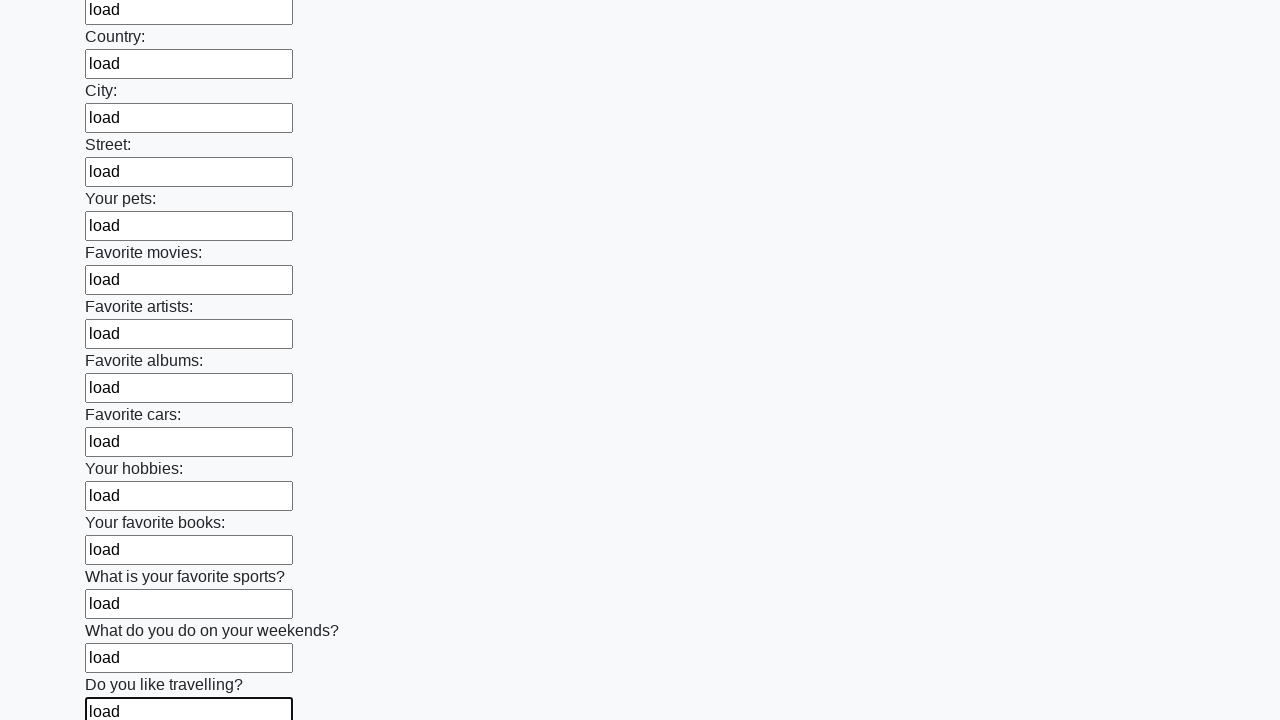

Filled input field with 'load' on input >> nth=16
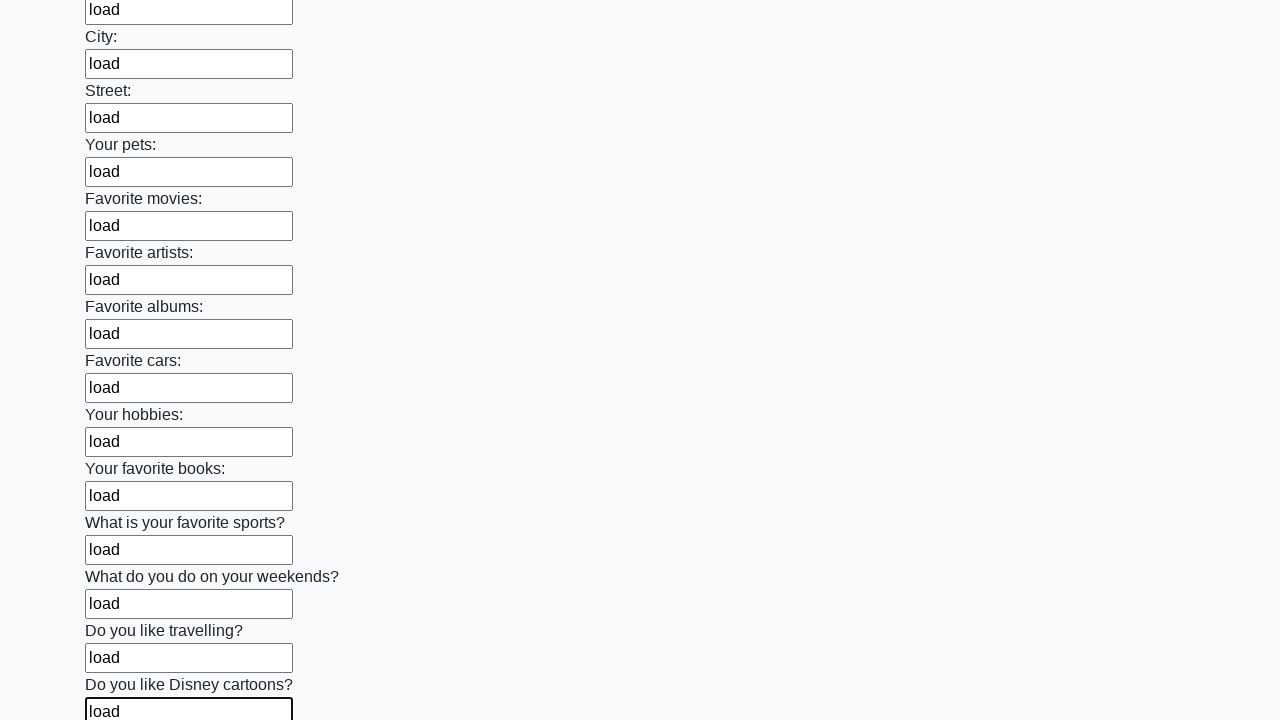

Filled input field with 'load' on input >> nth=17
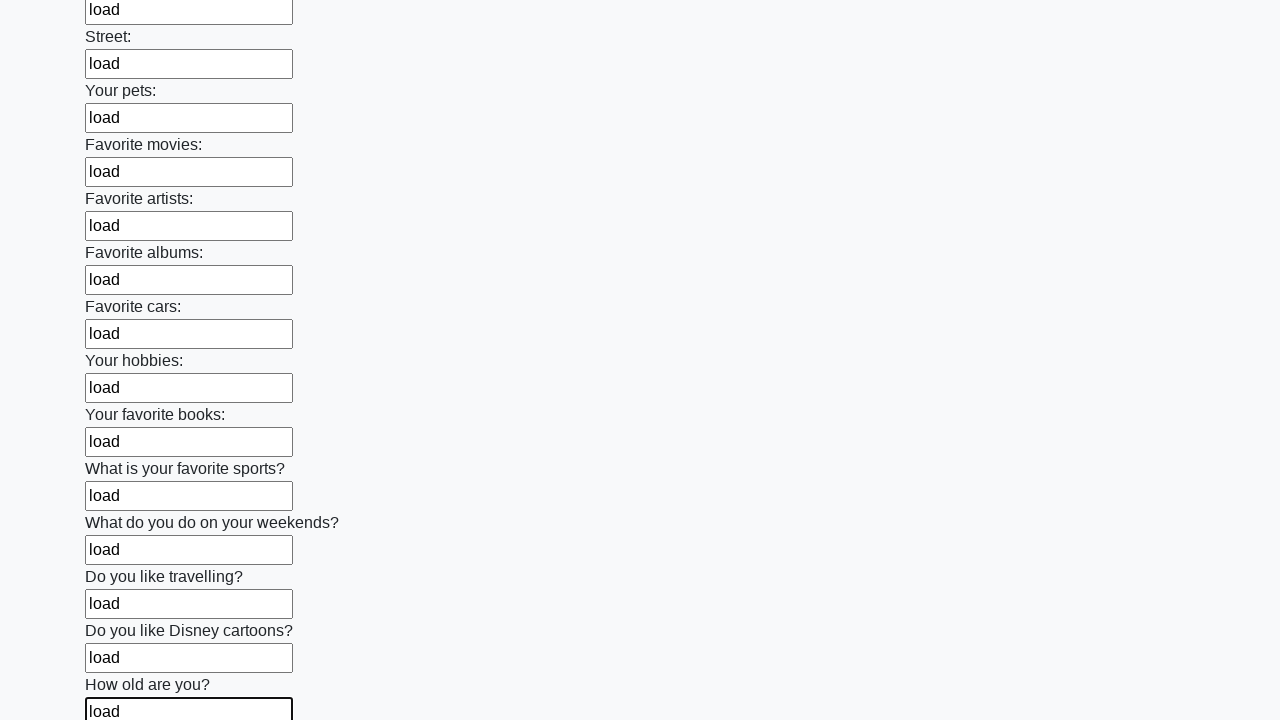

Filled input field with 'load' on input >> nth=18
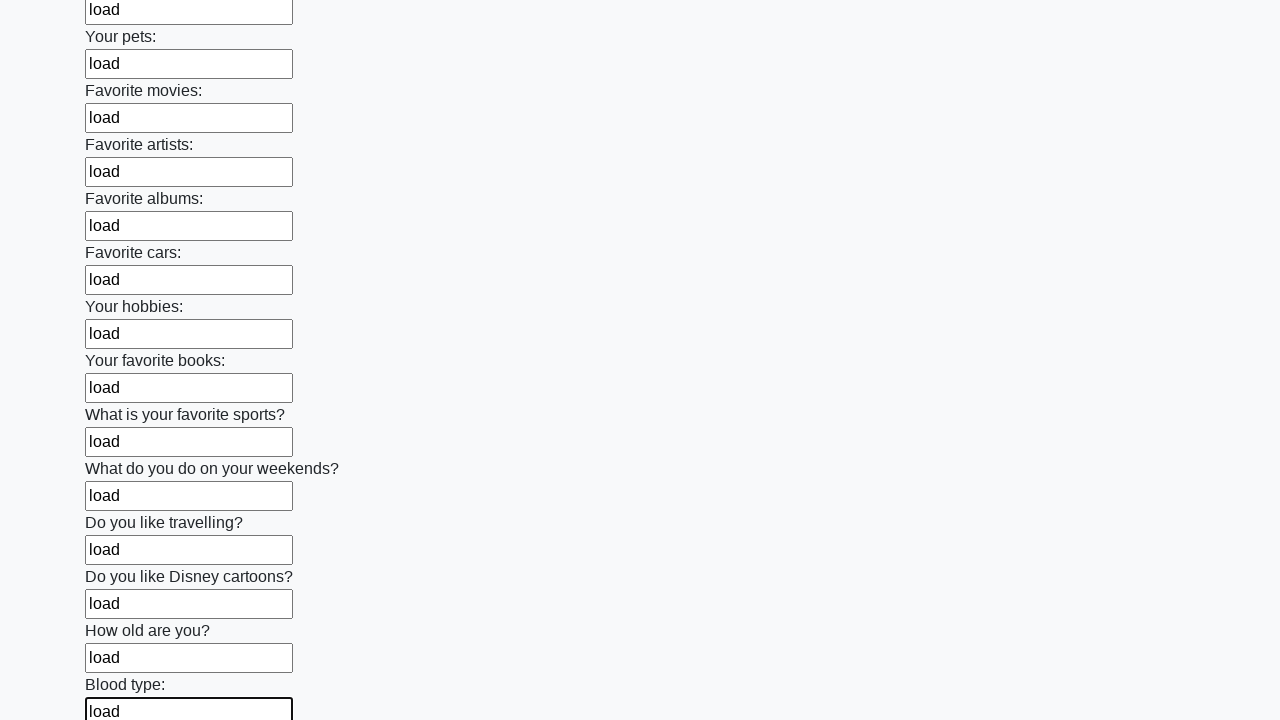

Filled input field with 'load' on input >> nth=19
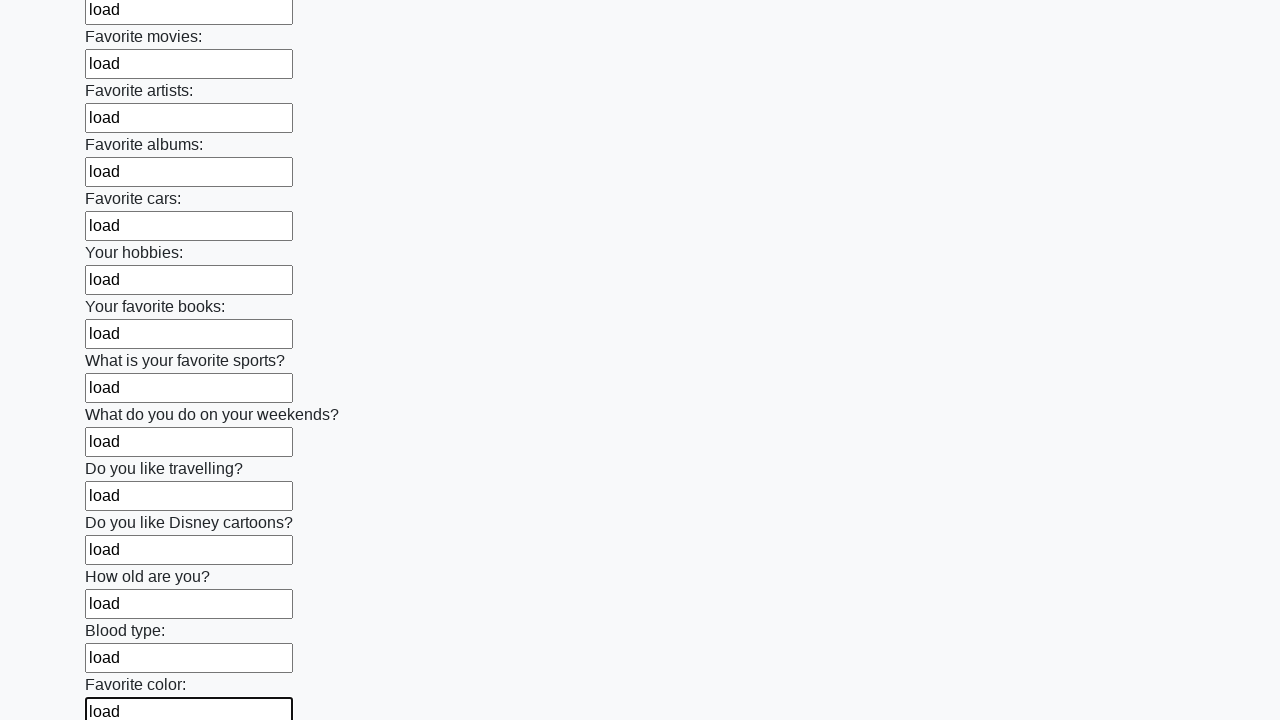

Filled input field with 'load' on input >> nth=20
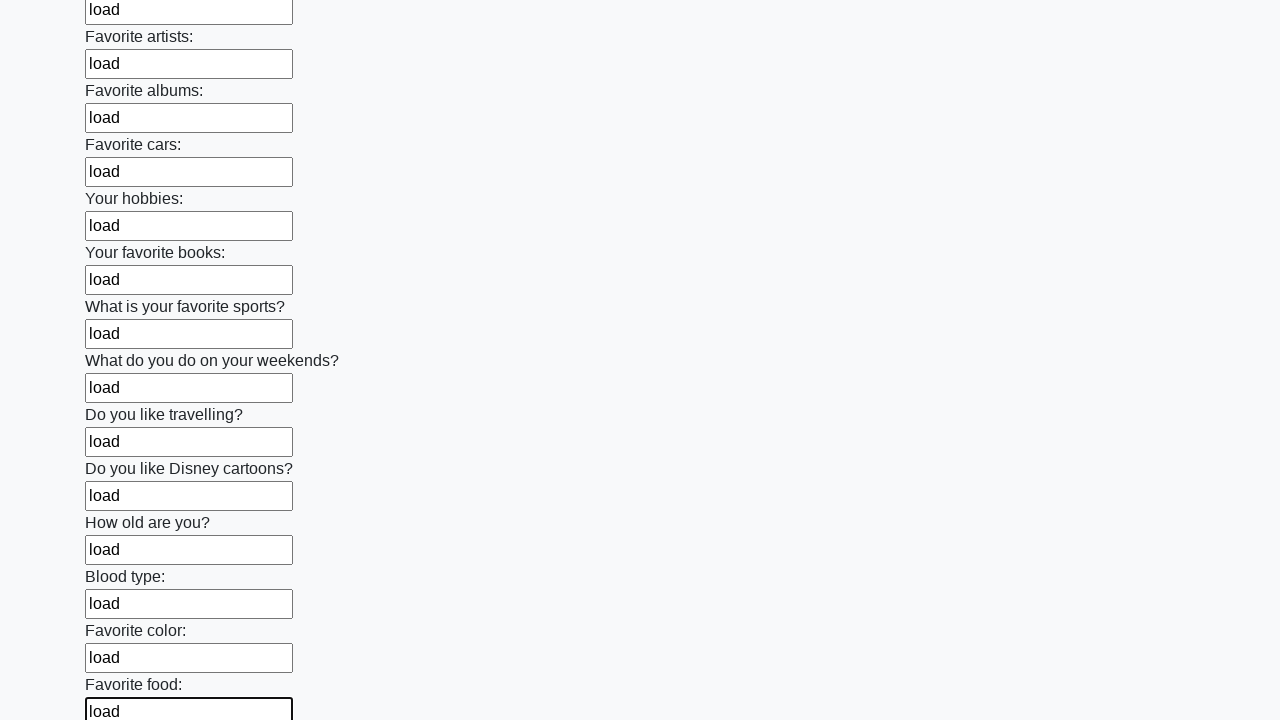

Filled input field with 'load' on input >> nth=21
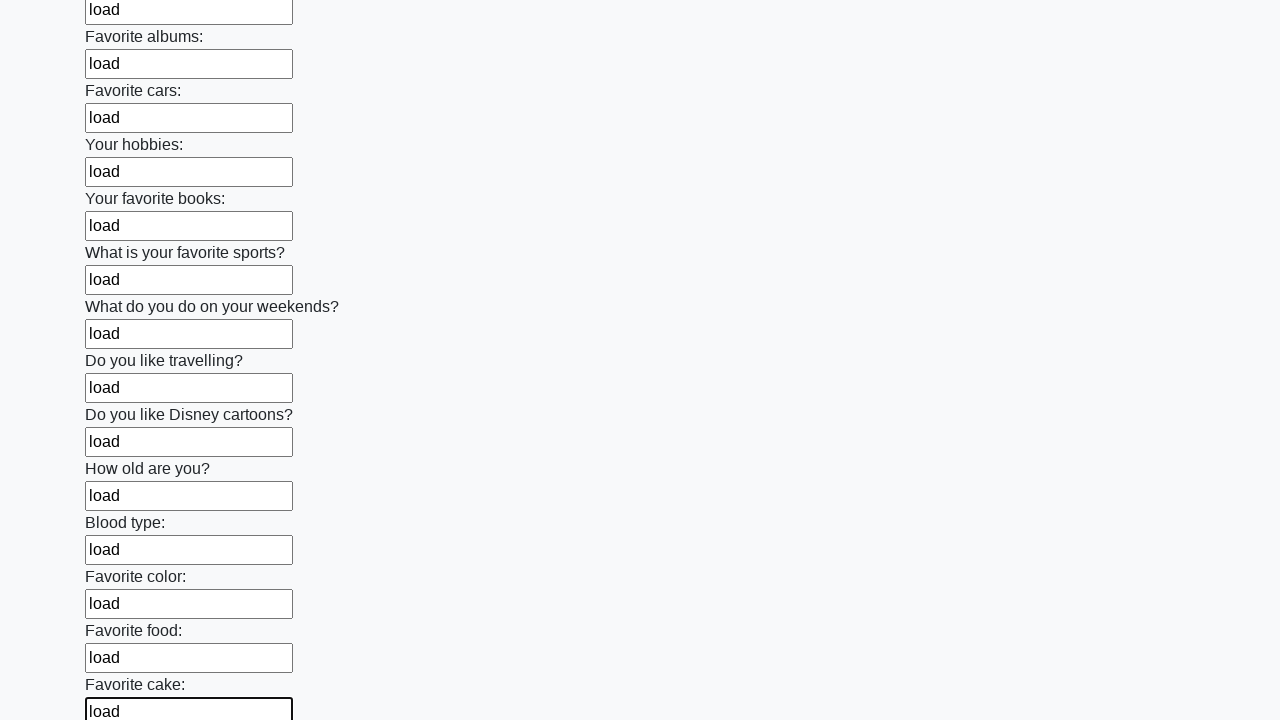

Filled input field with 'load' on input >> nth=22
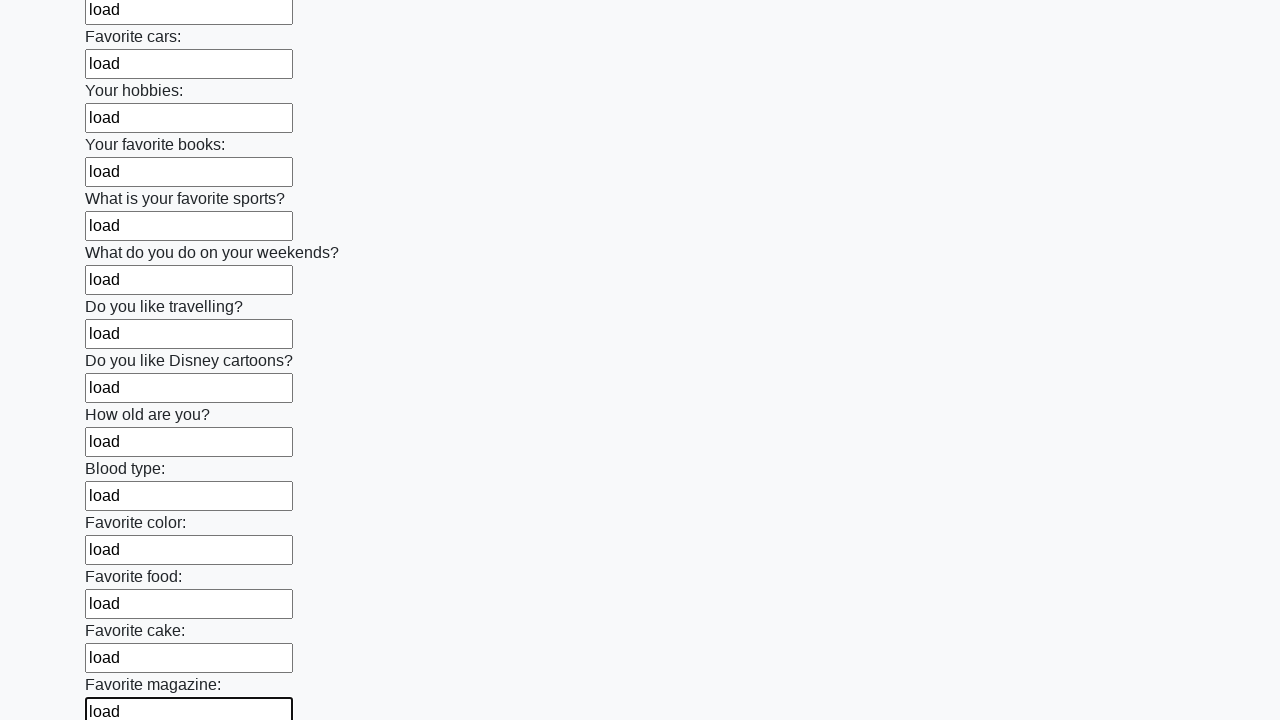

Filled input field with 'load' on input >> nth=23
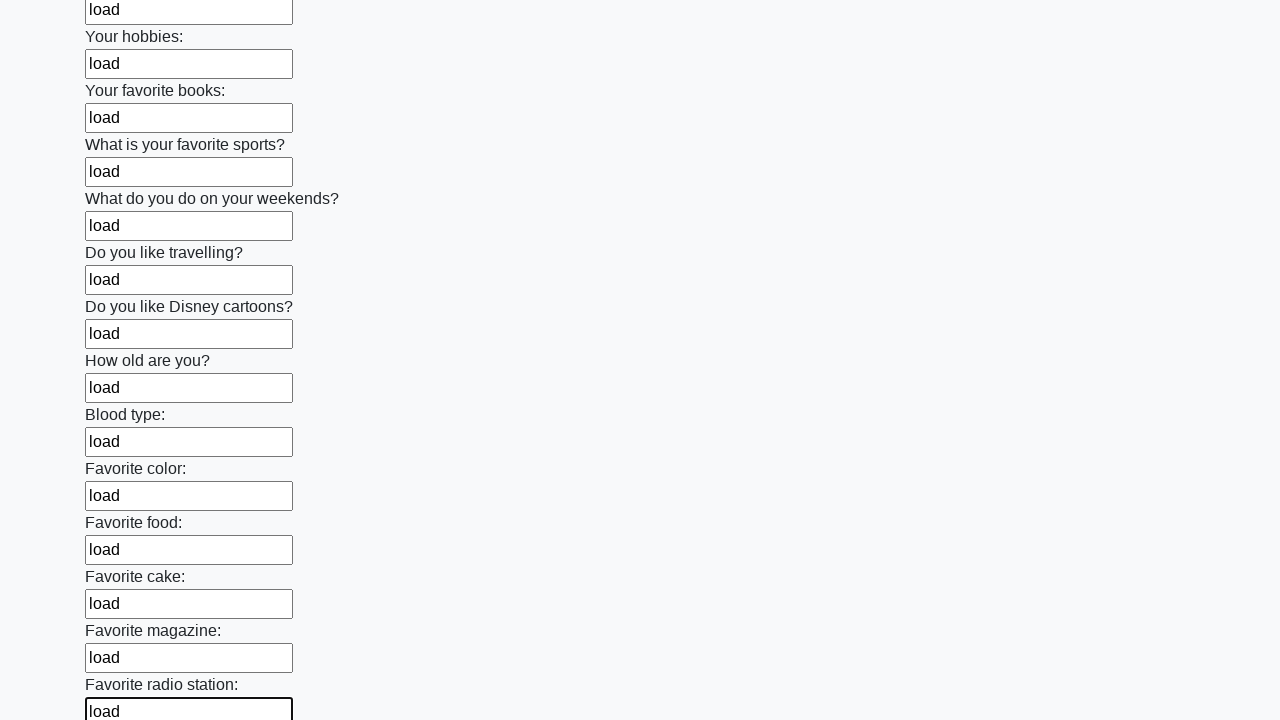

Filled input field with 'load' on input >> nth=24
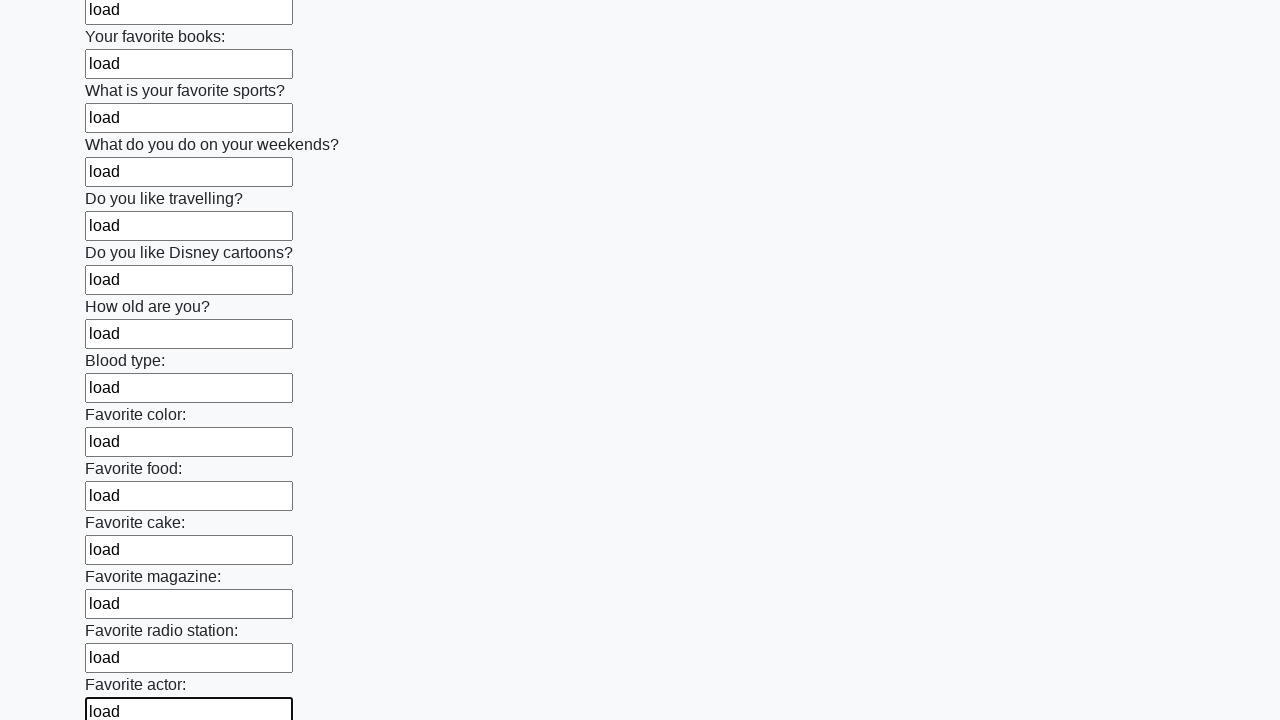

Filled input field with 'load' on input >> nth=25
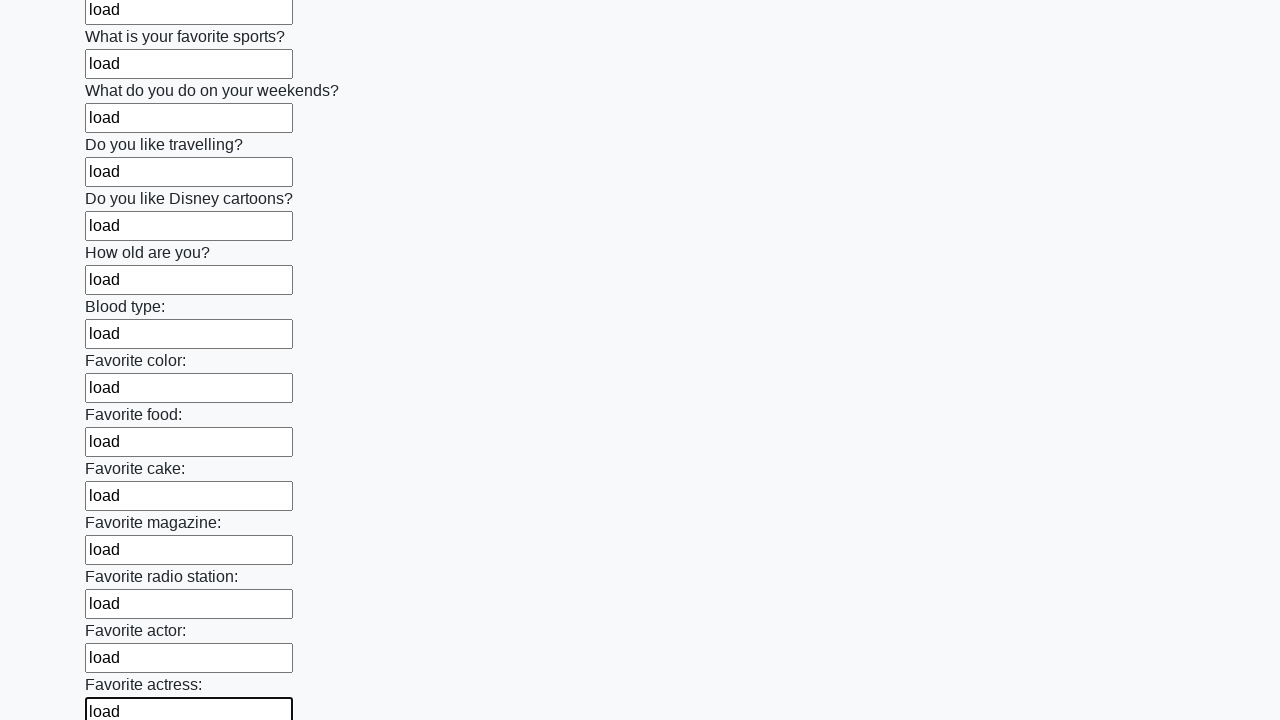

Filled input field with 'load' on input >> nth=26
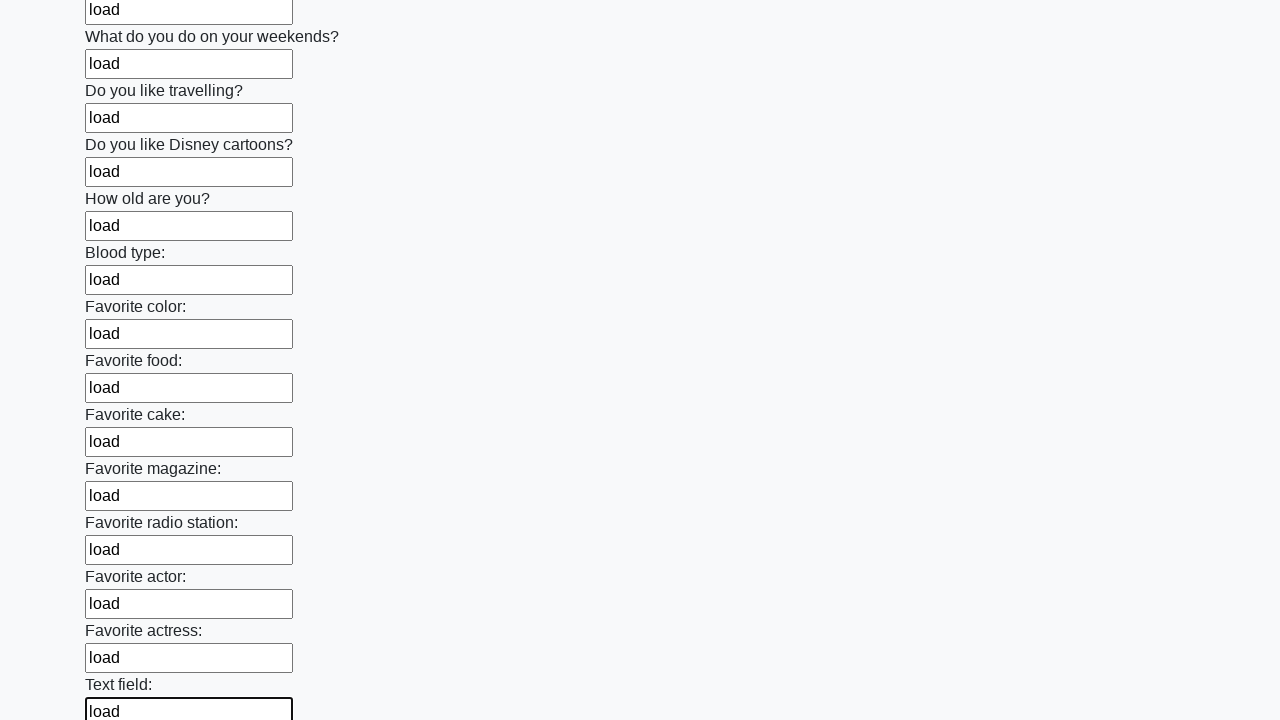

Filled input field with 'load' on input >> nth=27
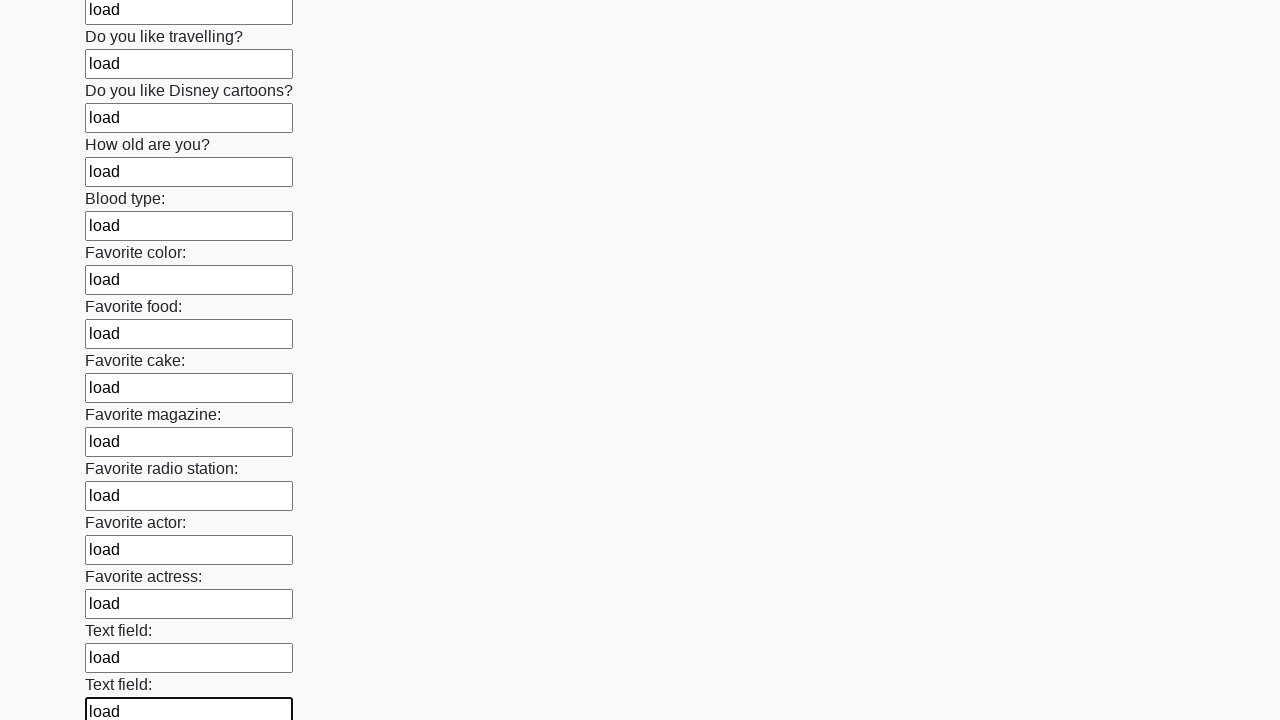

Filled input field with 'load' on input >> nth=28
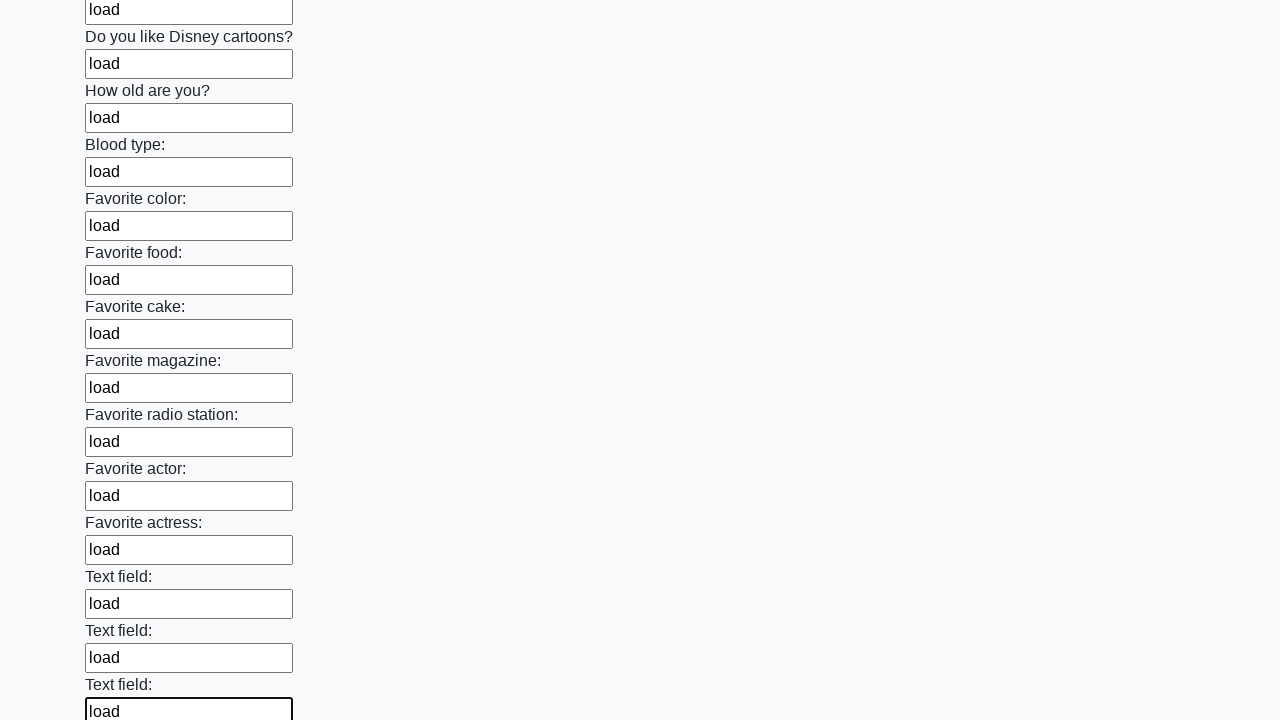

Filled input field with 'load' on input >> nth=29
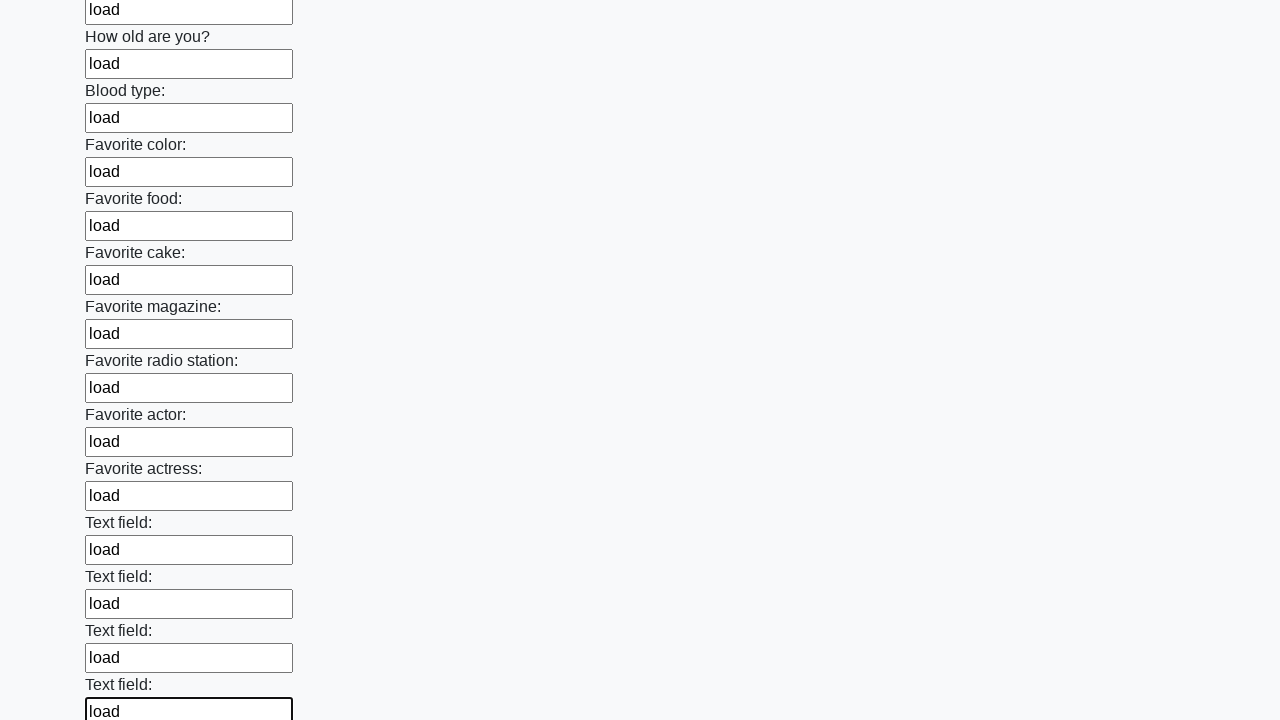

Filled input field with 'load' on input >> nth=30
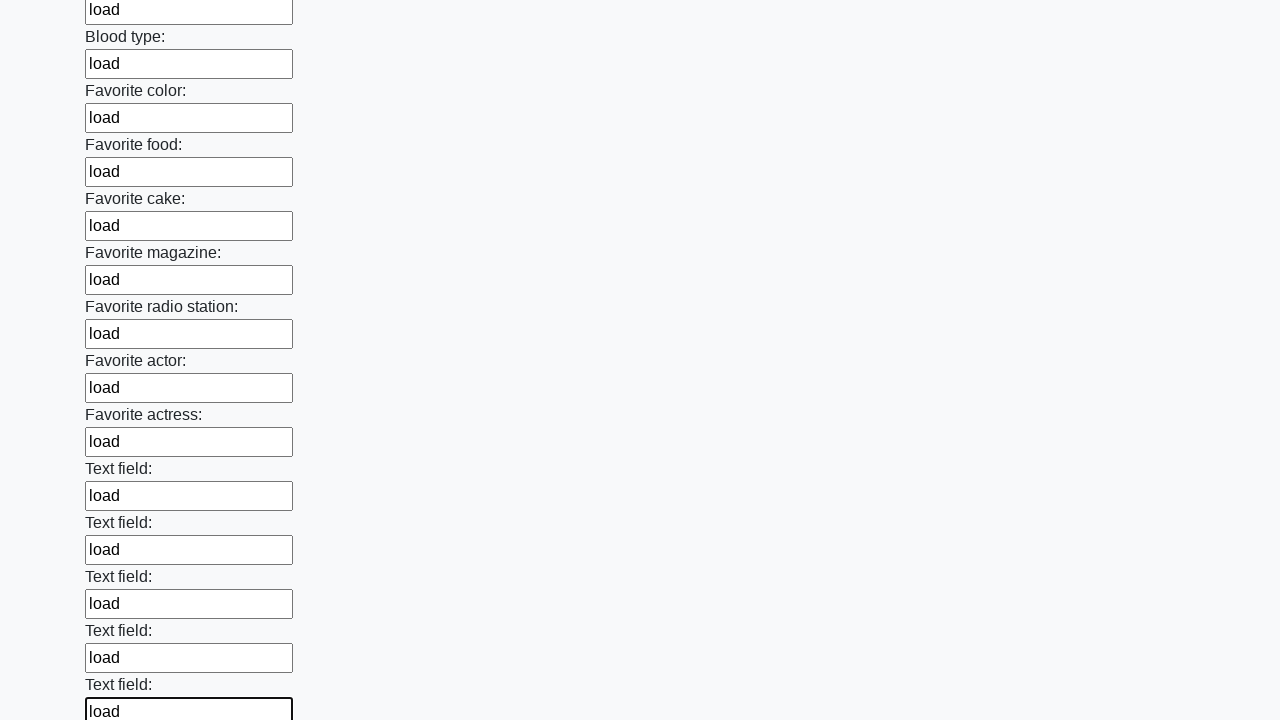

Filled input field with 'load' on input >> nth=31
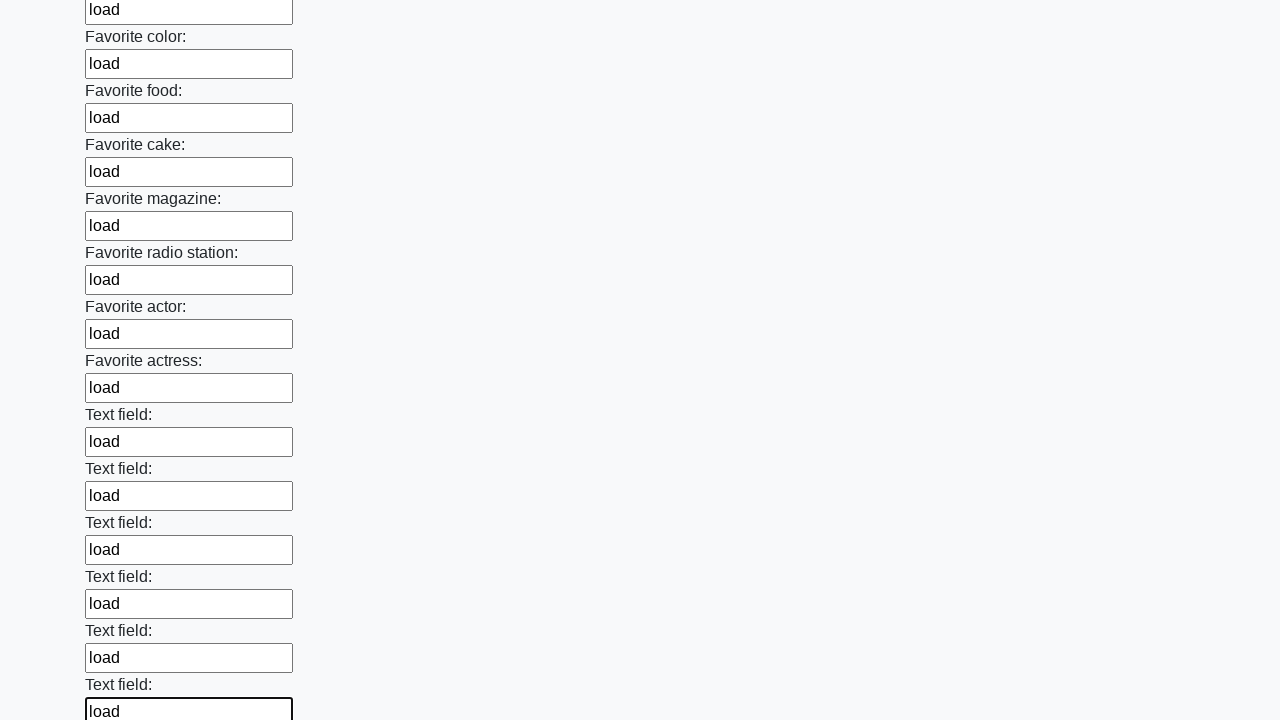

Filled input field with 'load' on input >> nth=32
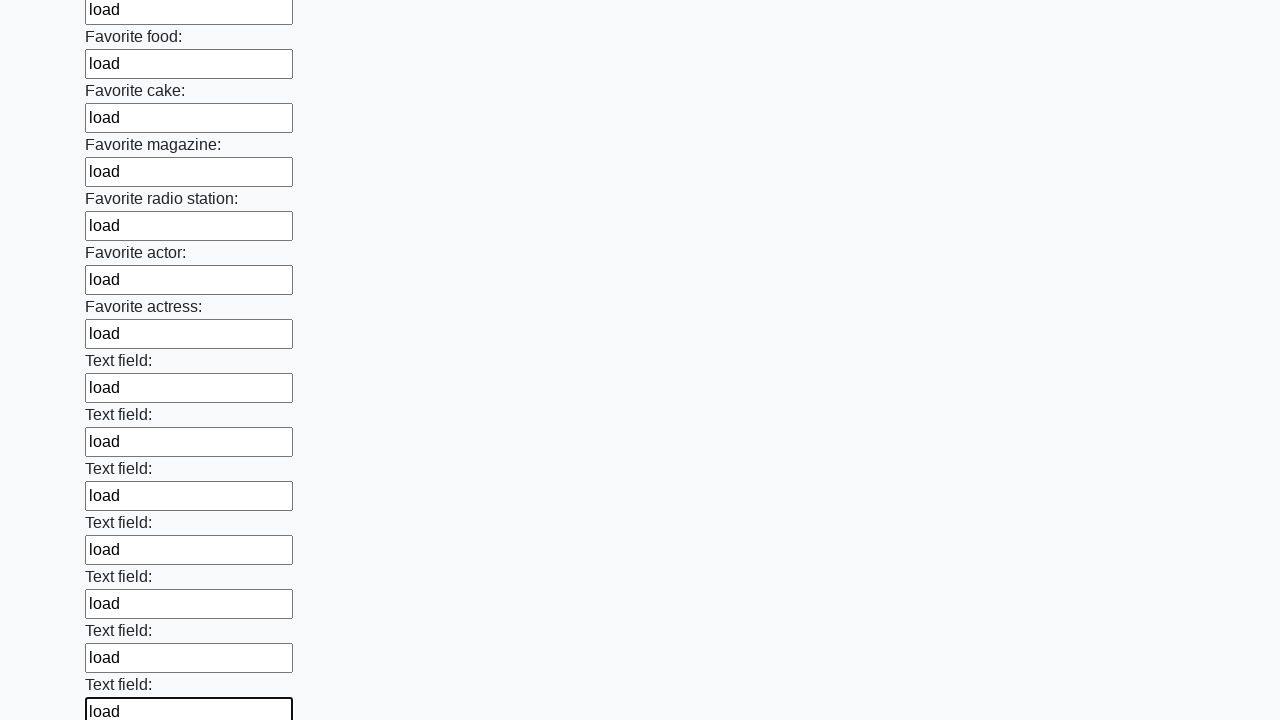

Filled input field with 'load' on input >> nth=33
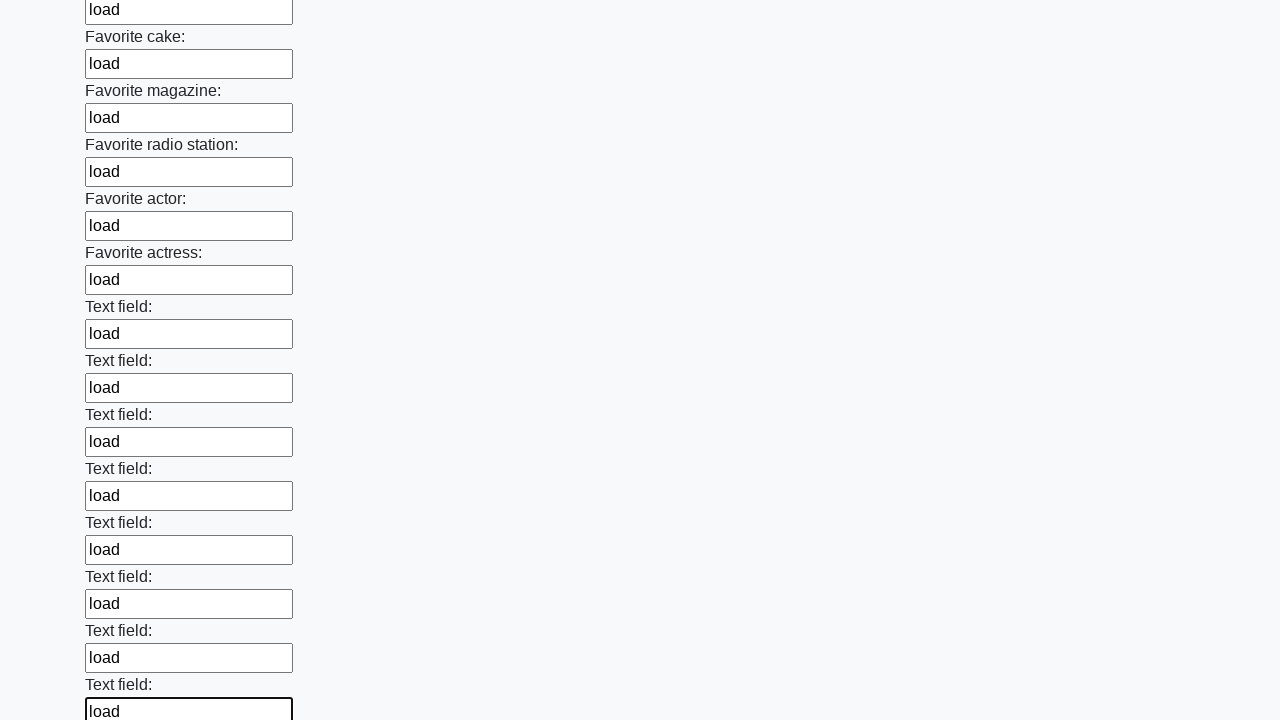

Filled input field with 'load' on input >> nth=34
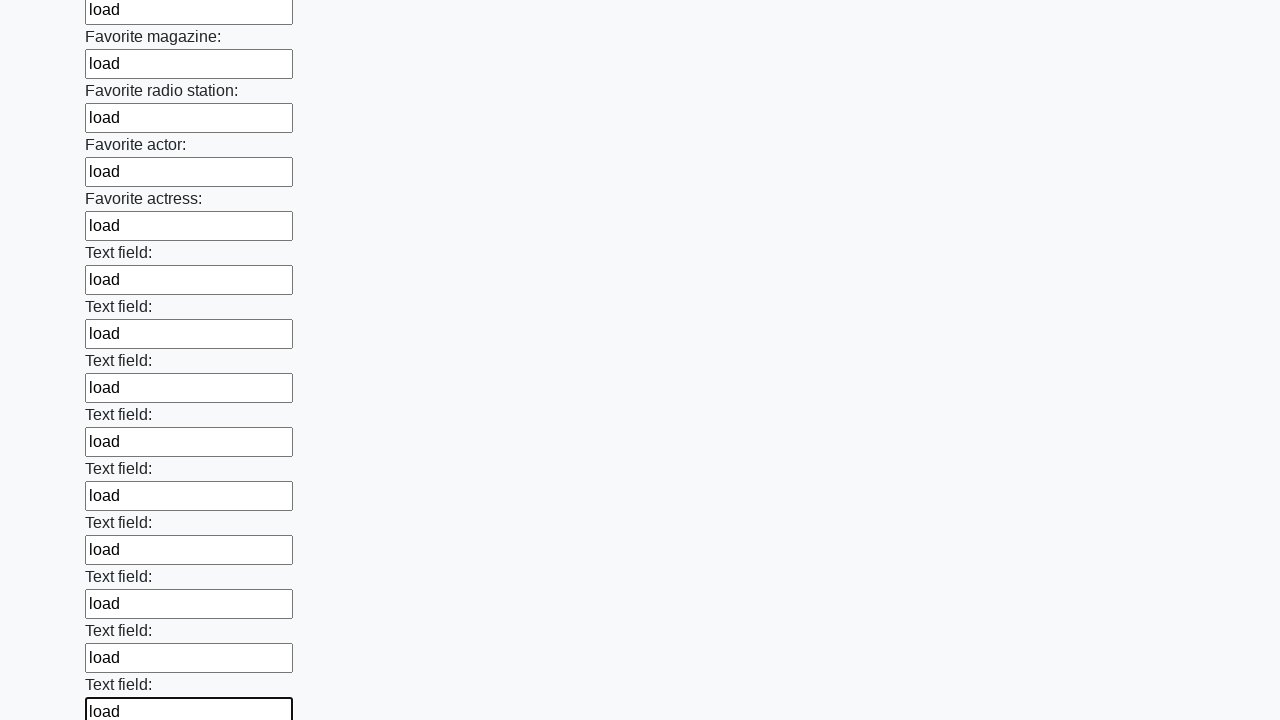

Filled input field with 'load' on input >> nth=35
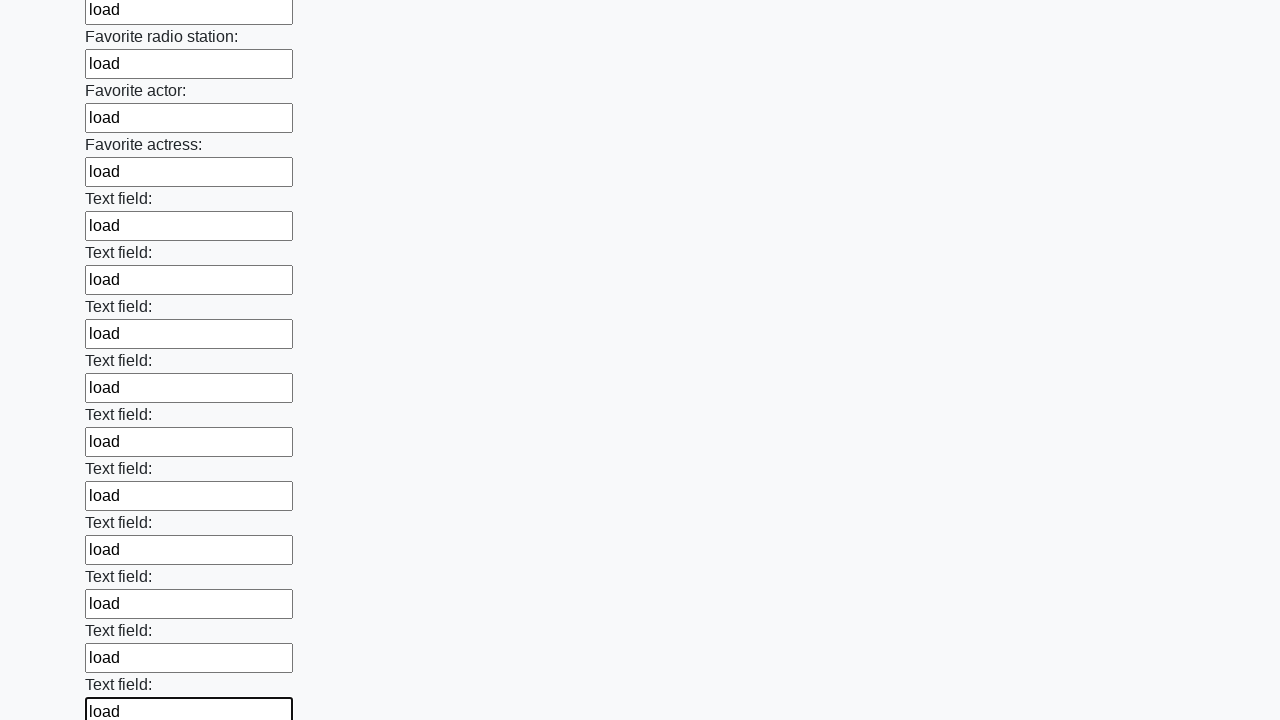

Filled input field with 'load' on input >> nth=36
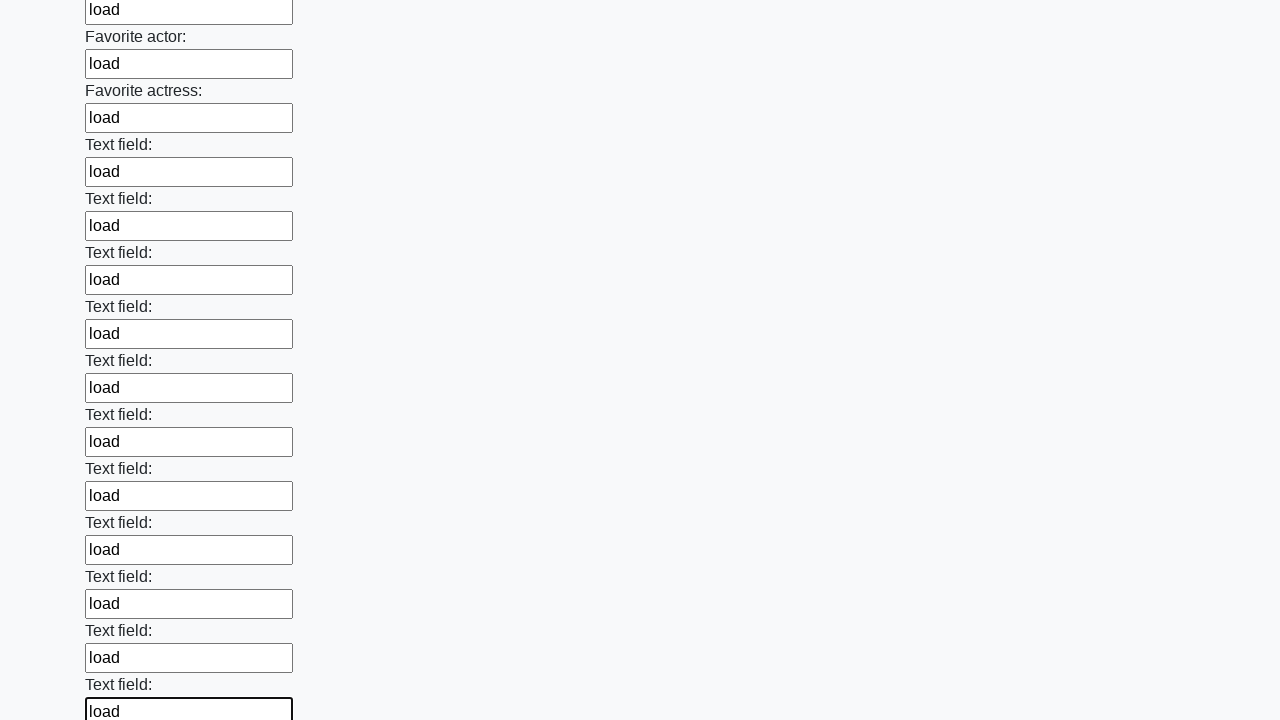

Filled input field with 'load' on input >> nth=37
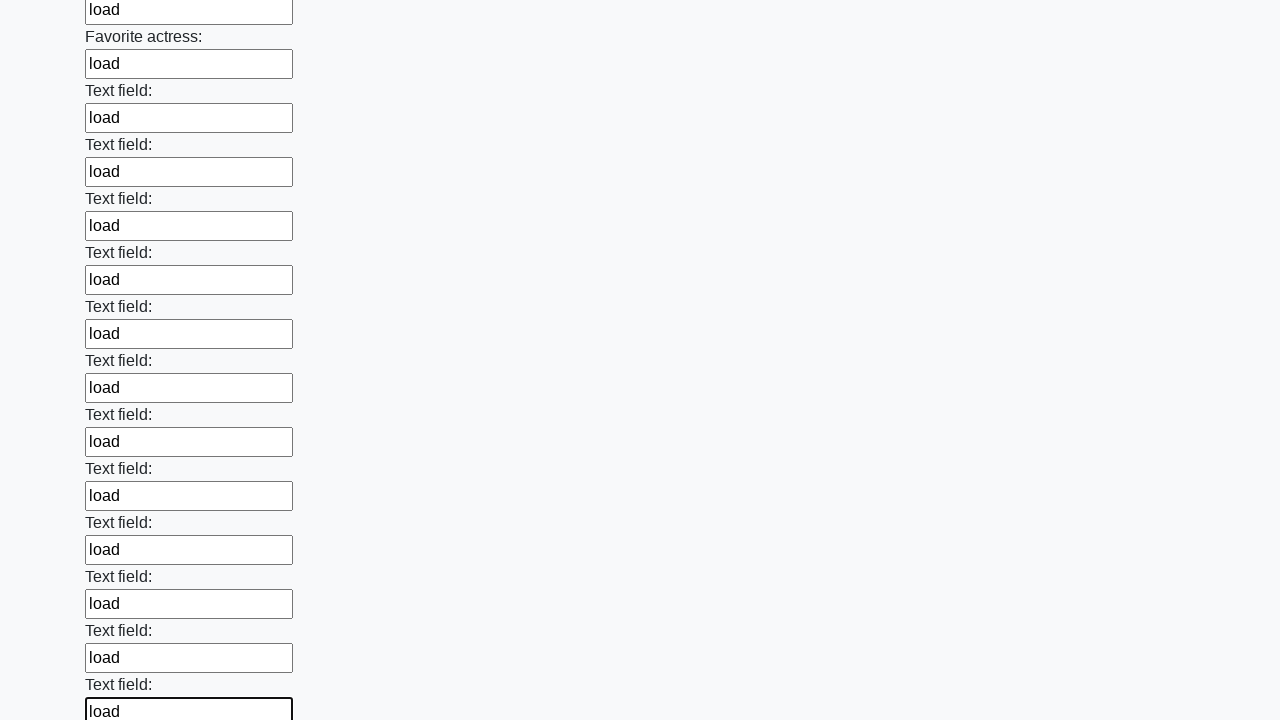

Filled input field with 'load' on input >> nth=38
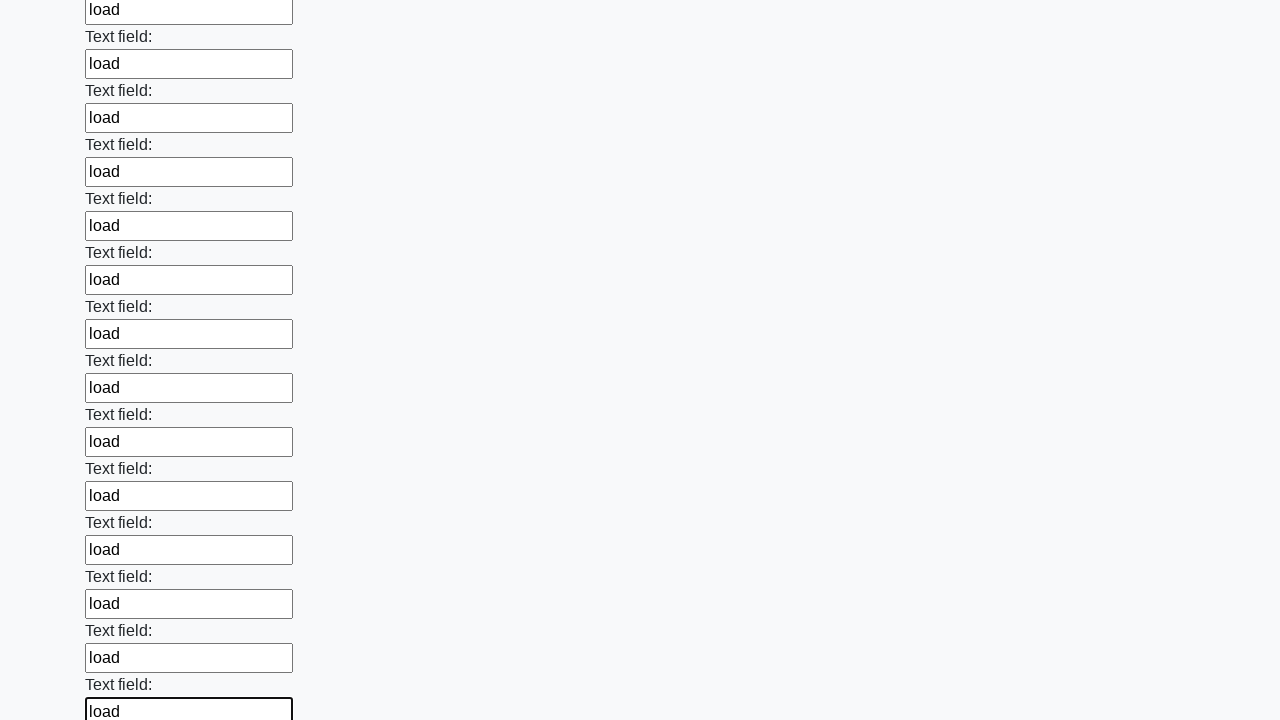

Filled input field with 'load' on input >> nth=39
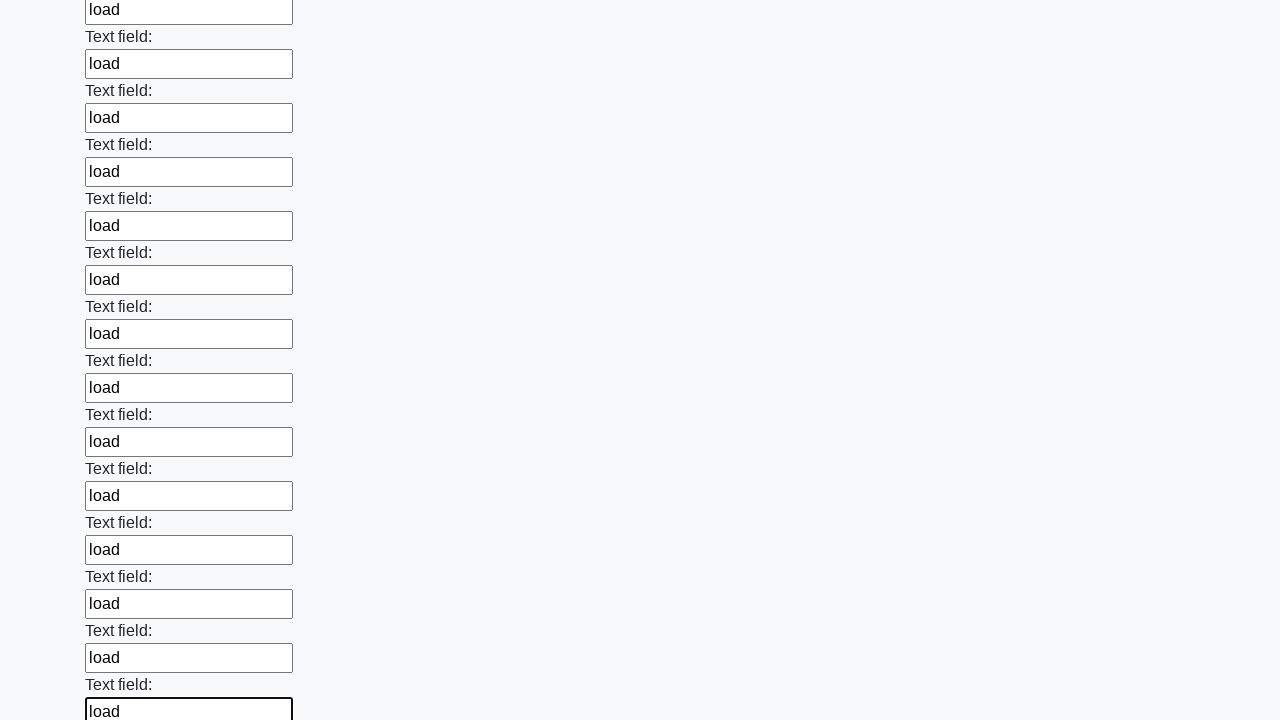

Filled input field with 'load' on input >> nth=40
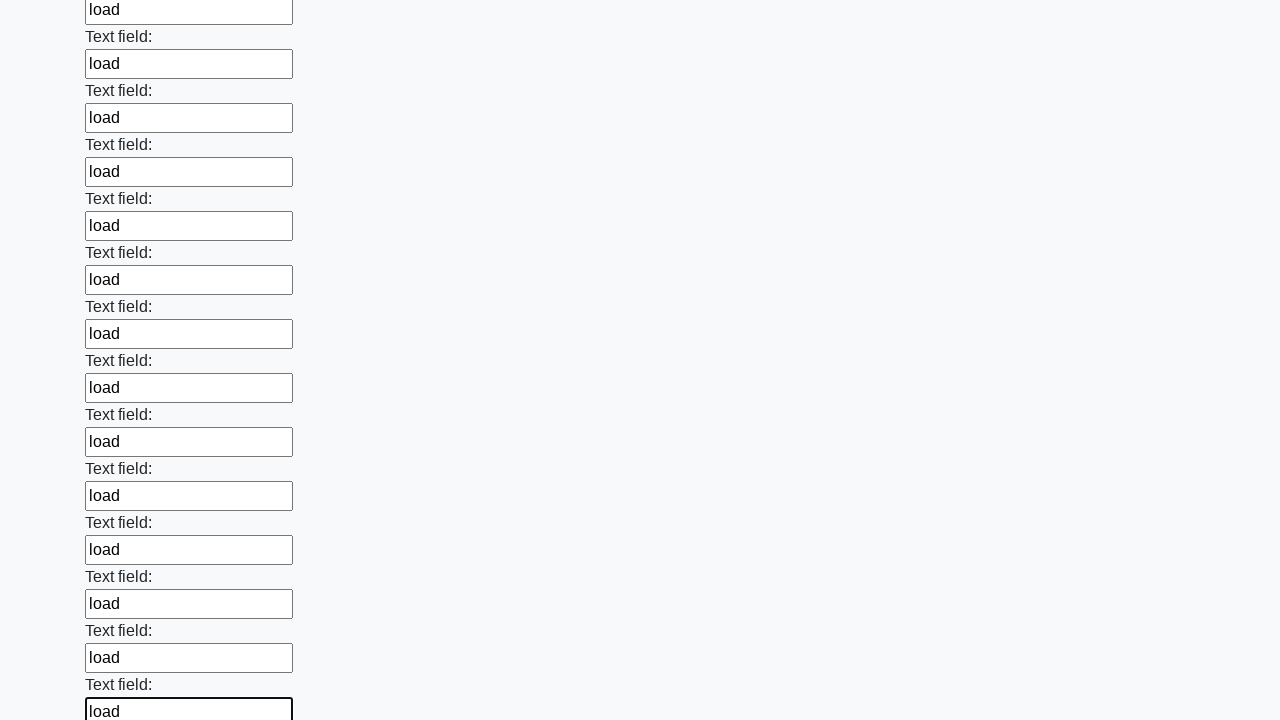

Filled input field with 'load' on input >> nth=41
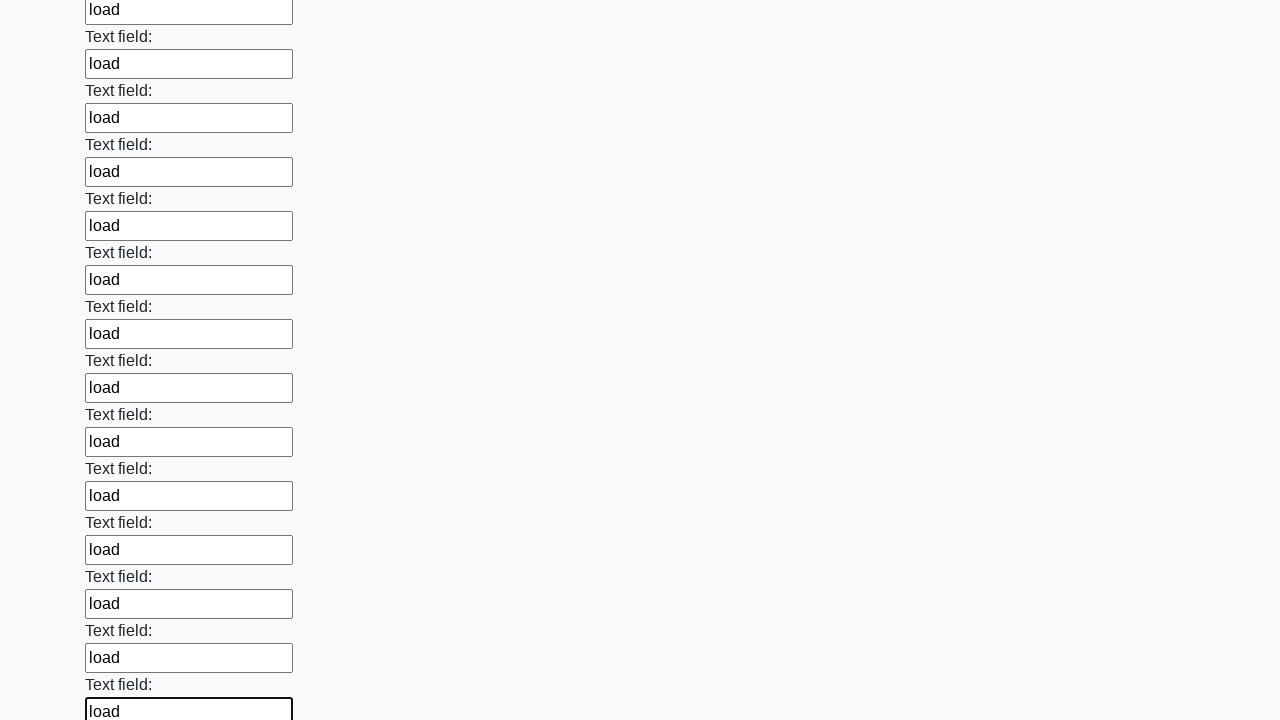

Filled input field with 'load' on input >> nth=42
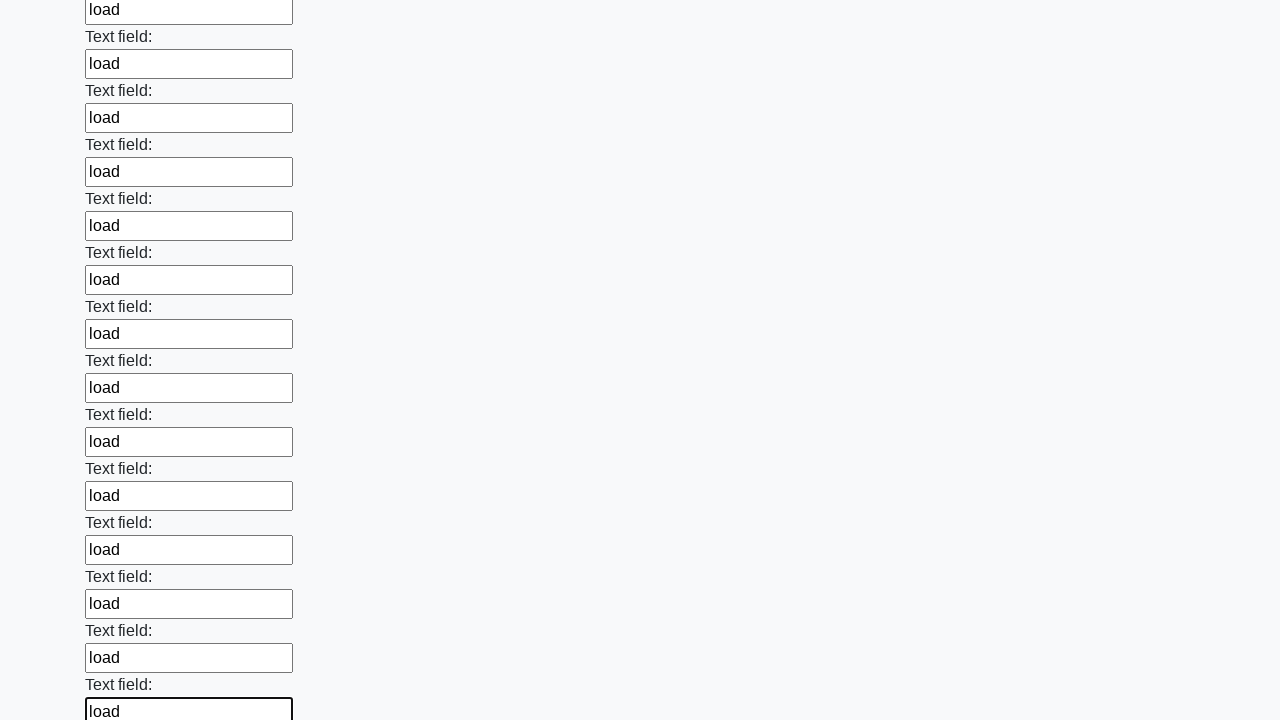

Filled input field with 'load' on input >> nth=43
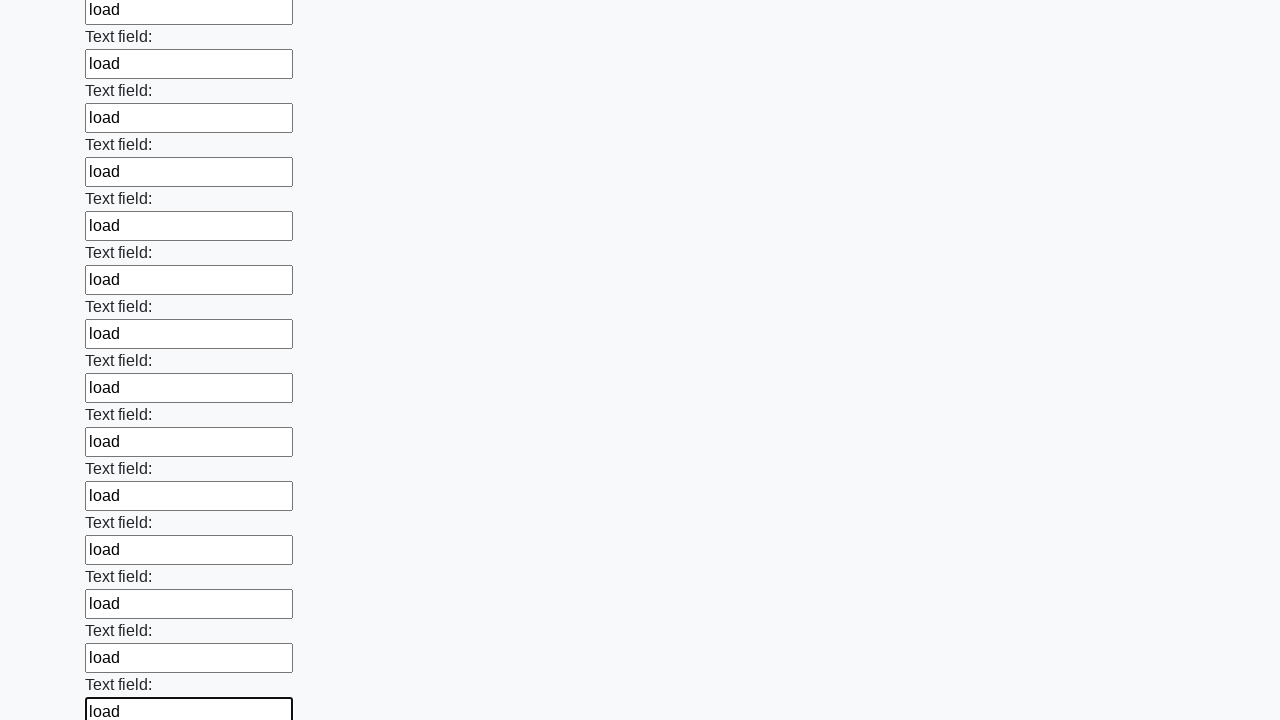

Filled input field with 'load' on input >> nth=44
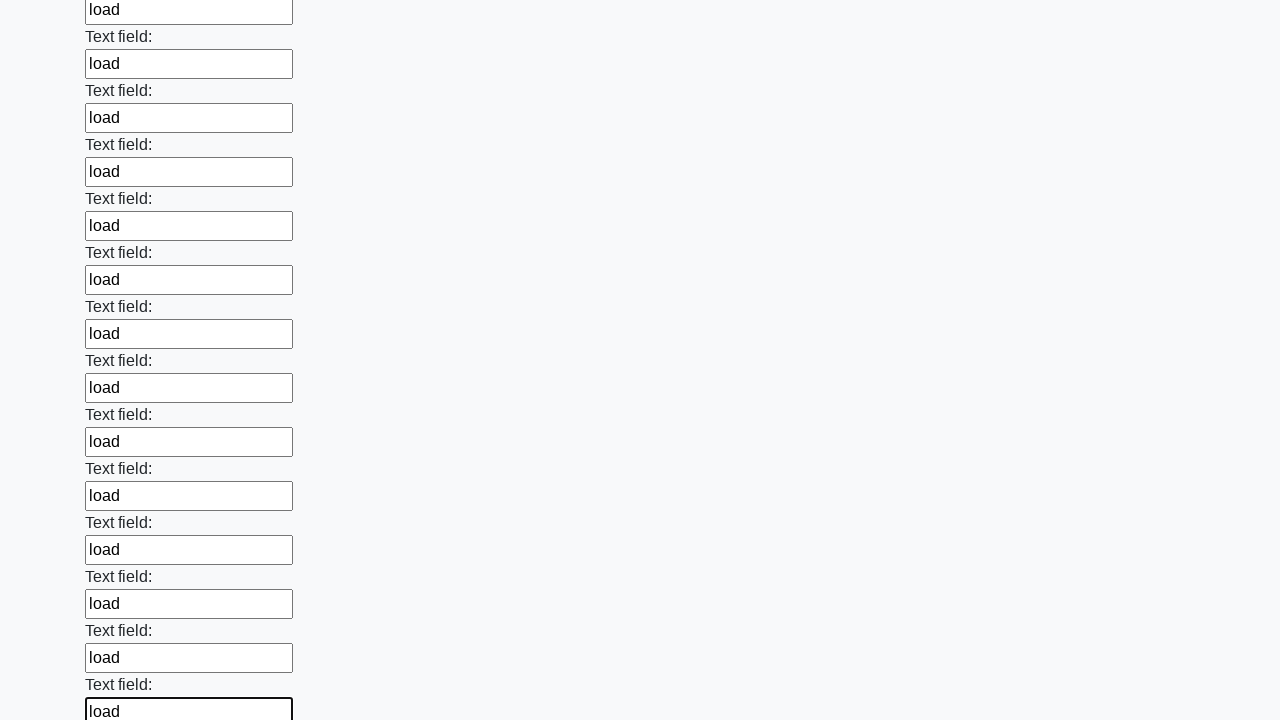

Filled input field with 'load' on input >> nth=45
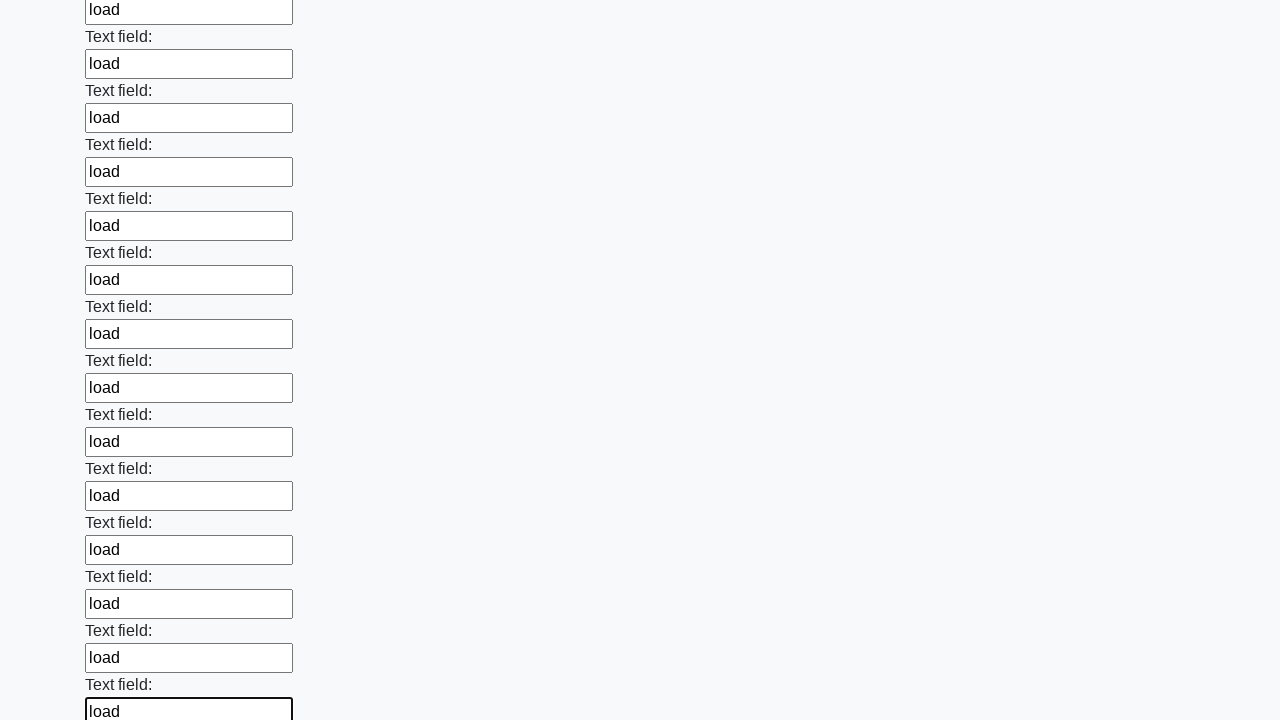

Filled input field with 'load' on input >> nth=46
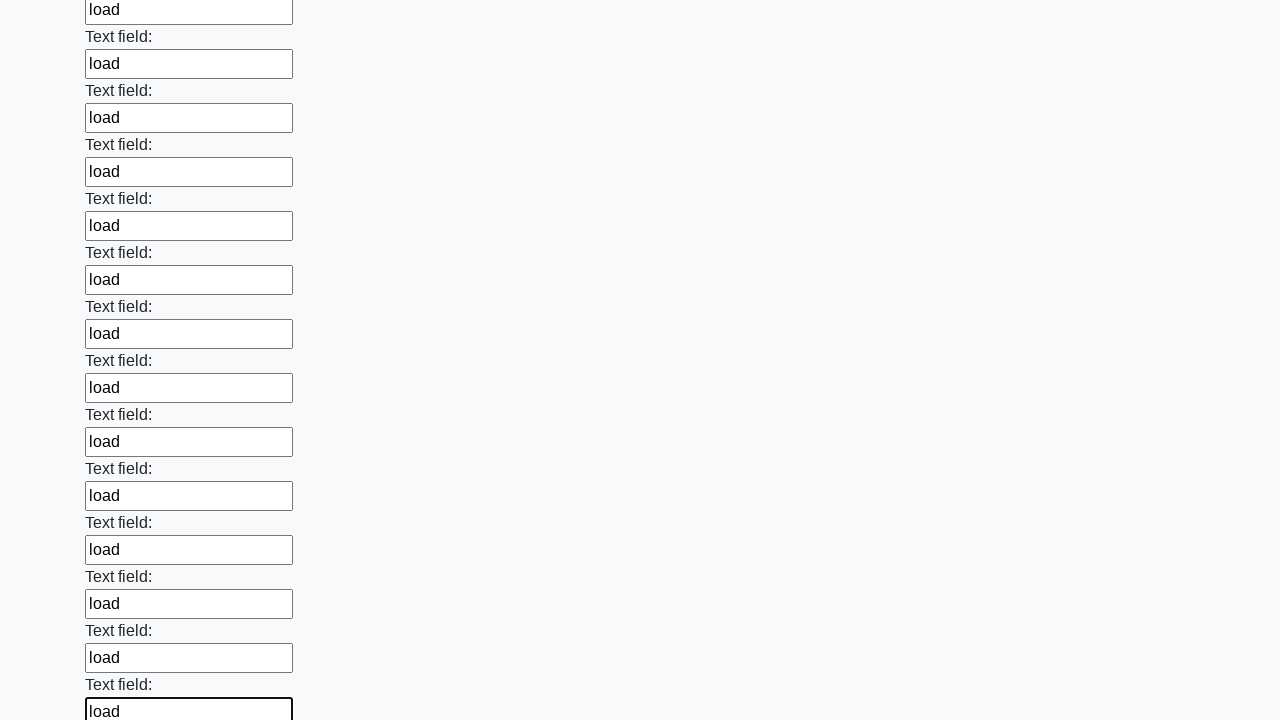

Filled input field with 'load' on input >> nth=47
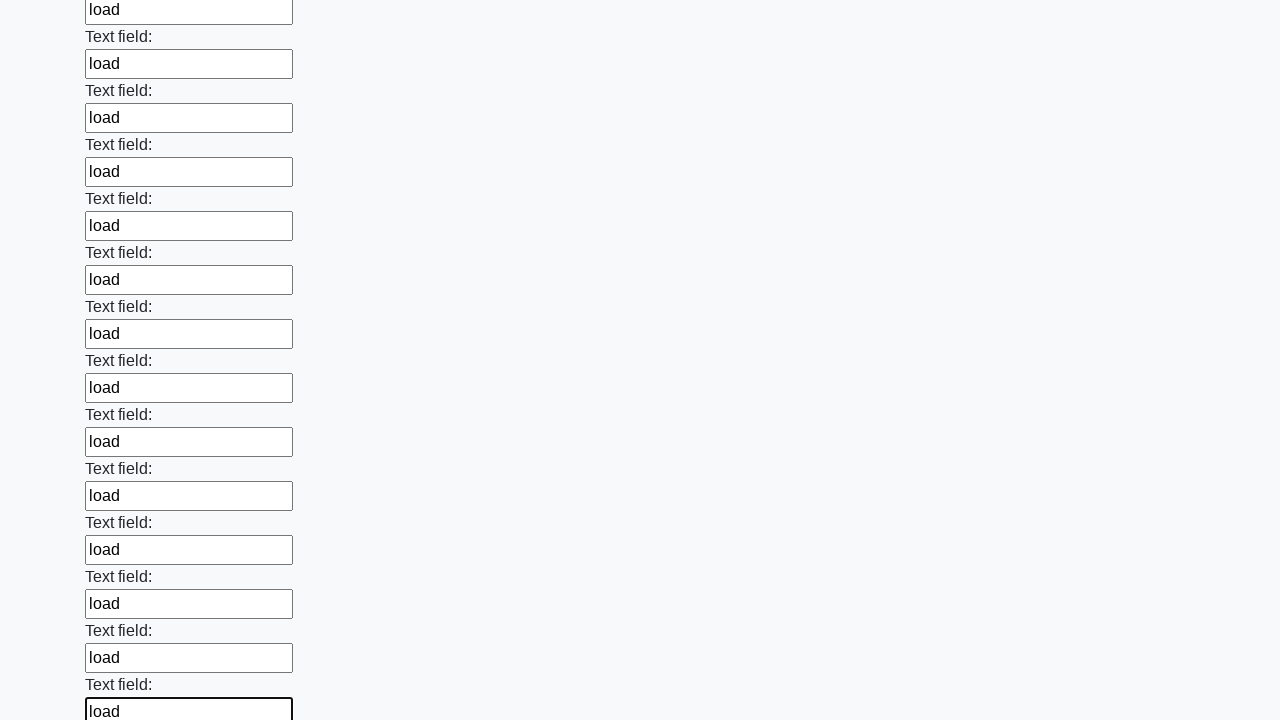

Filled input field with 'load' on input >> nth=48
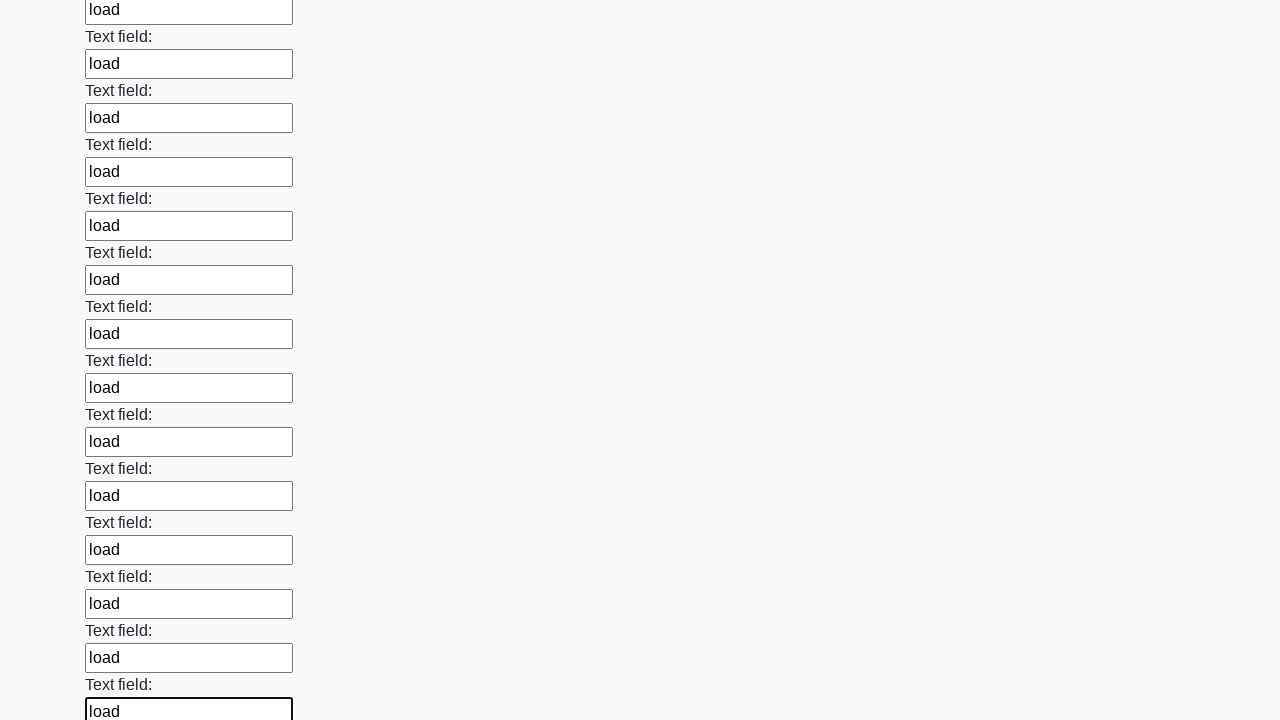

Filled input field with 'load' on input >> nth=49
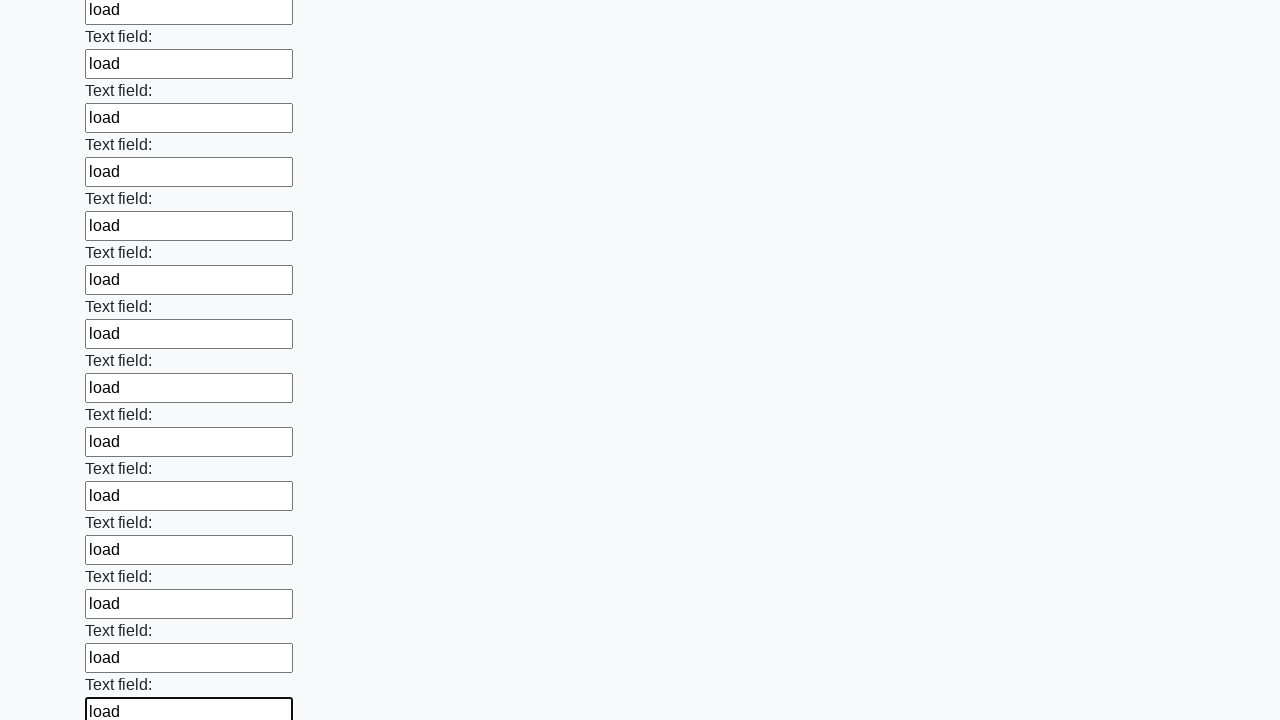

Filled input field with 'load' on input >> nth=50
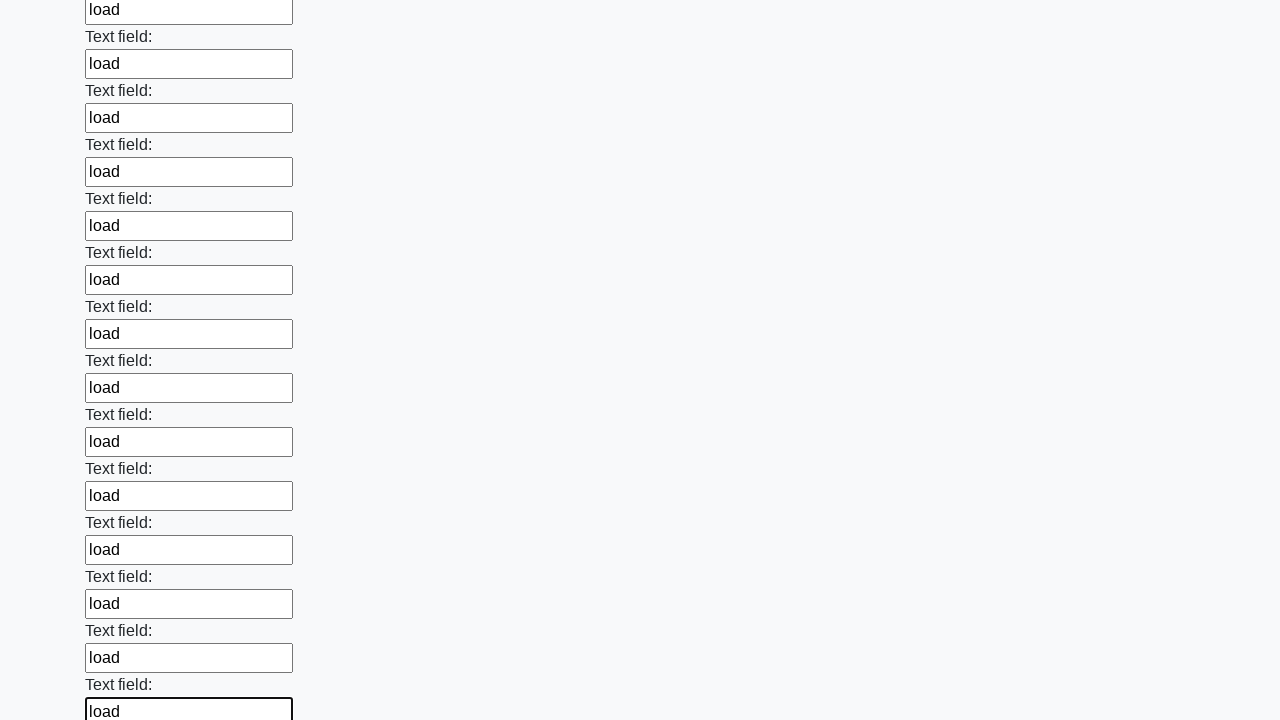

Filled input field with 'load' on input >> nth=51
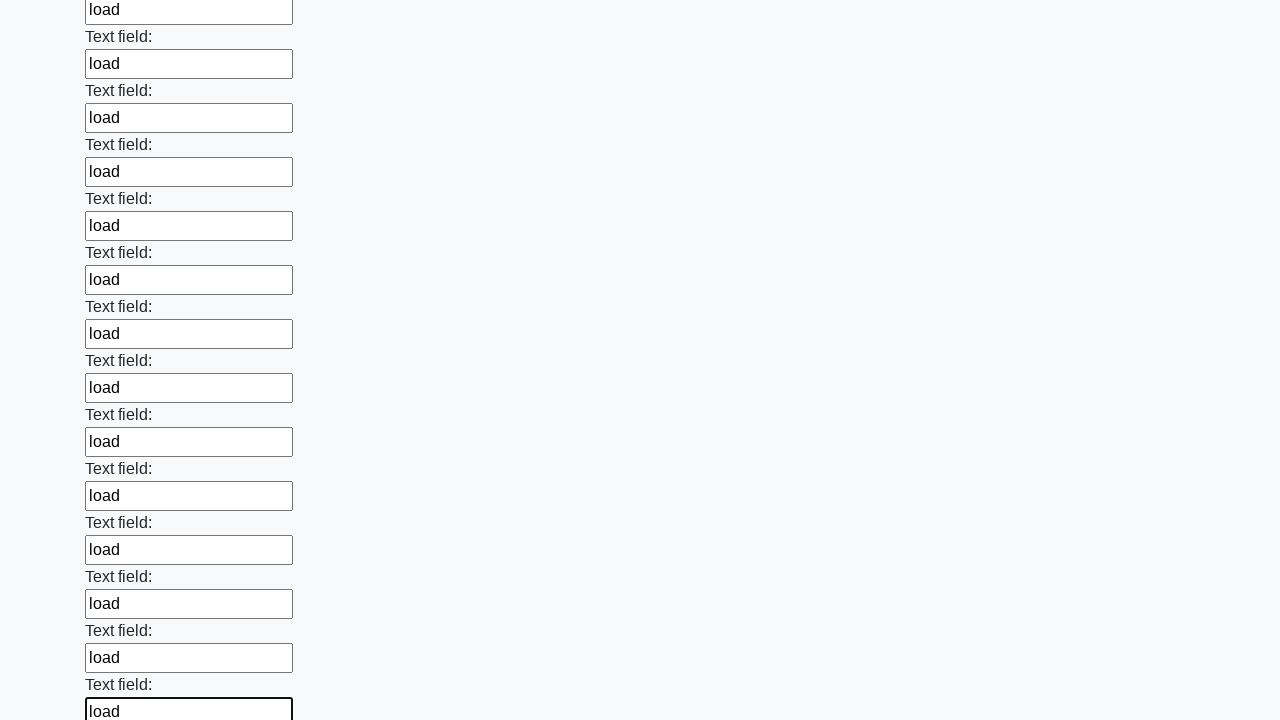

Filled input field with 'load' on input >> nth=52
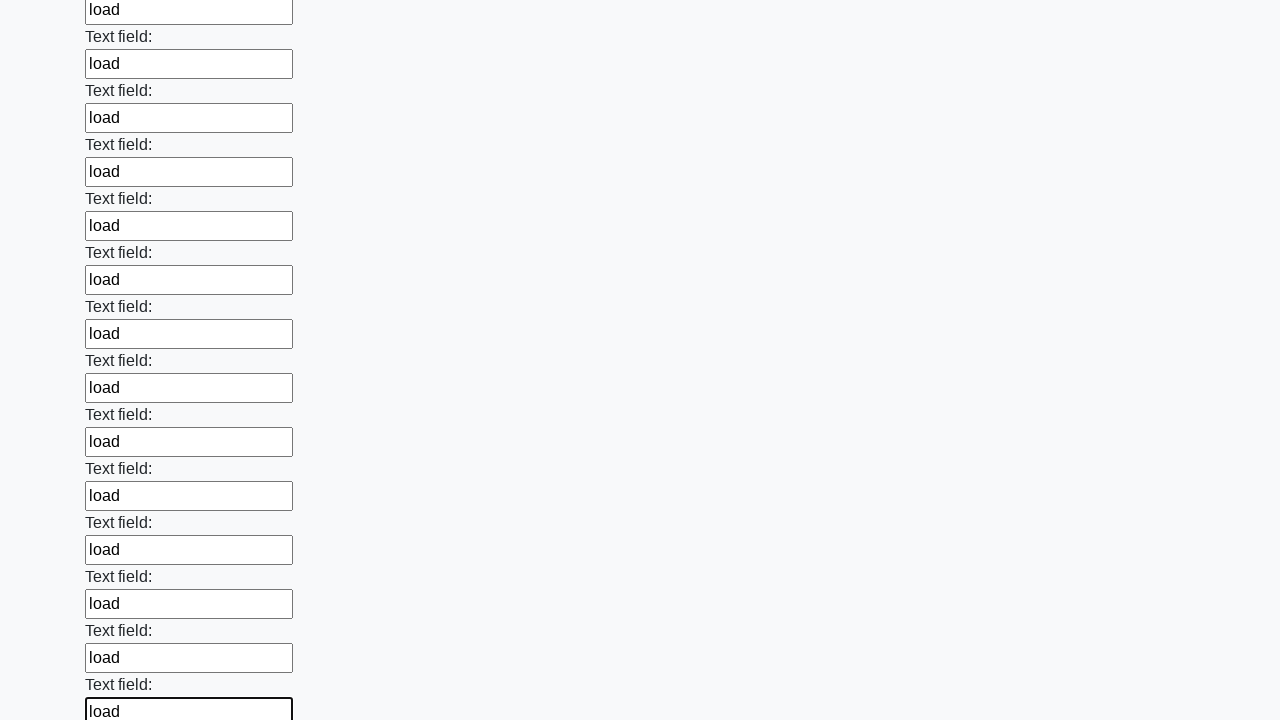

Filled input field with 'load' on input >> nth=53
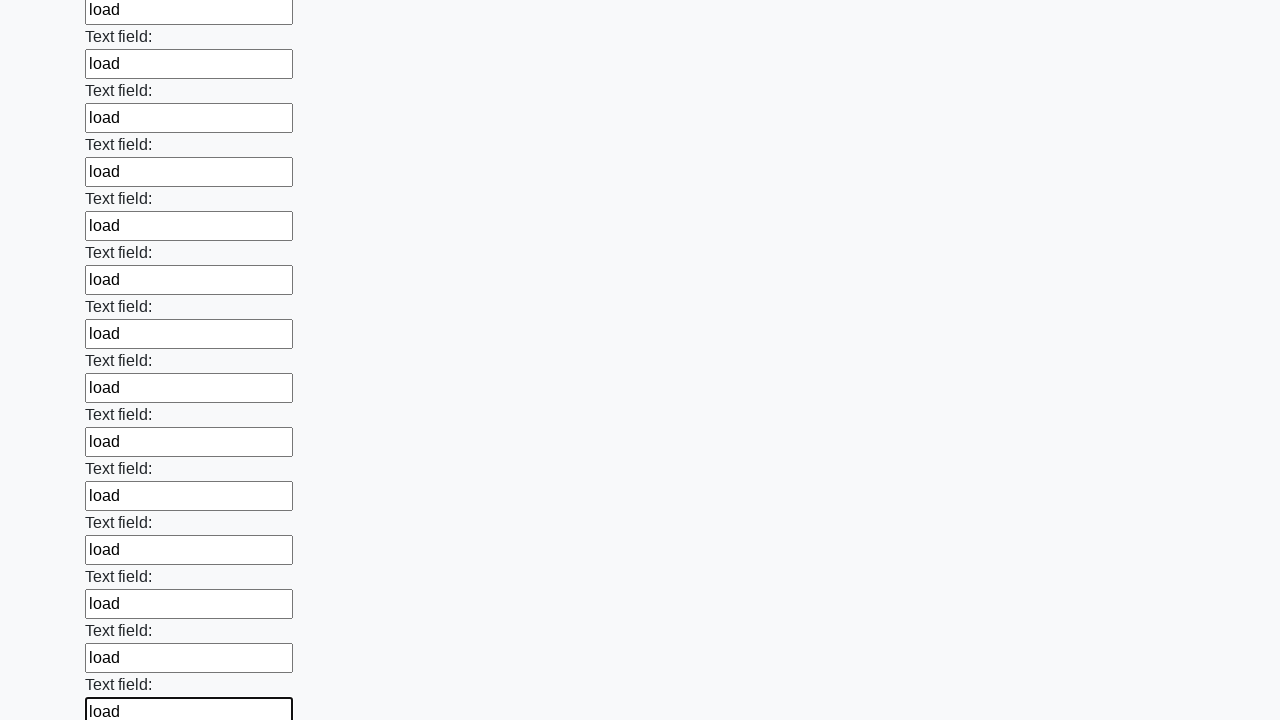

Filled input field with 'load' on input >> nth=54
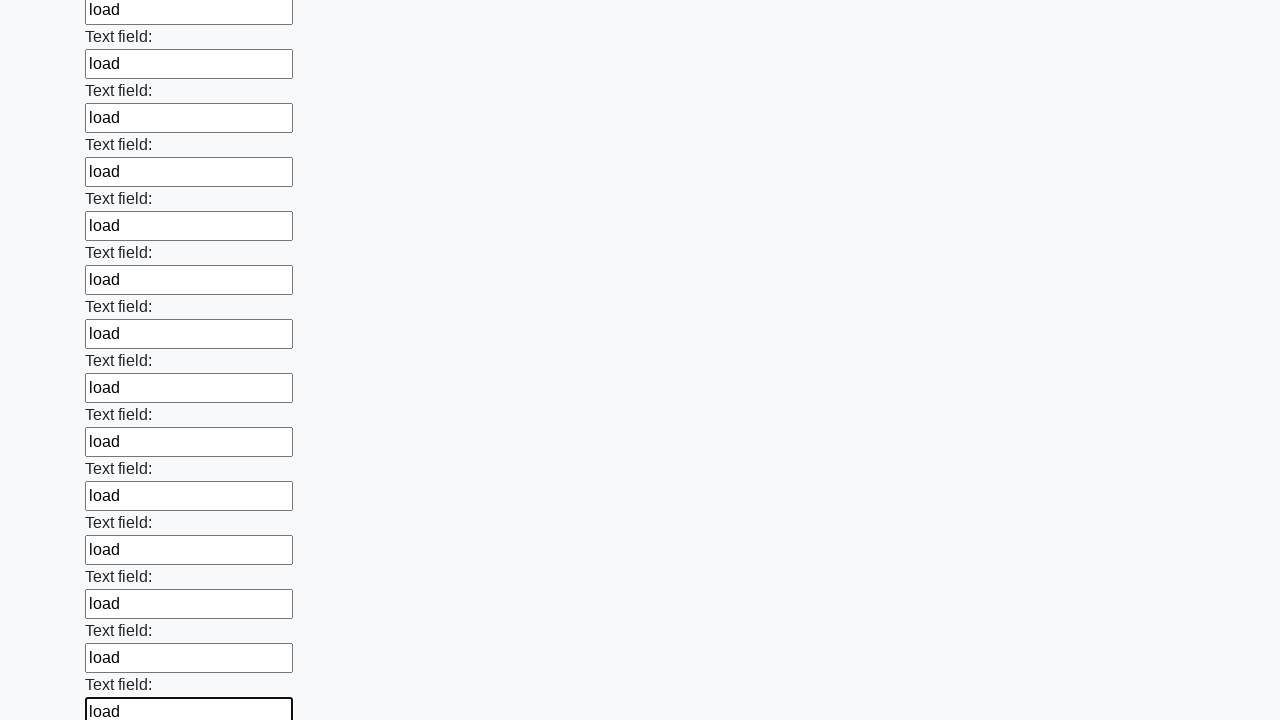

Filled input field with 'load' on input >> nth=55
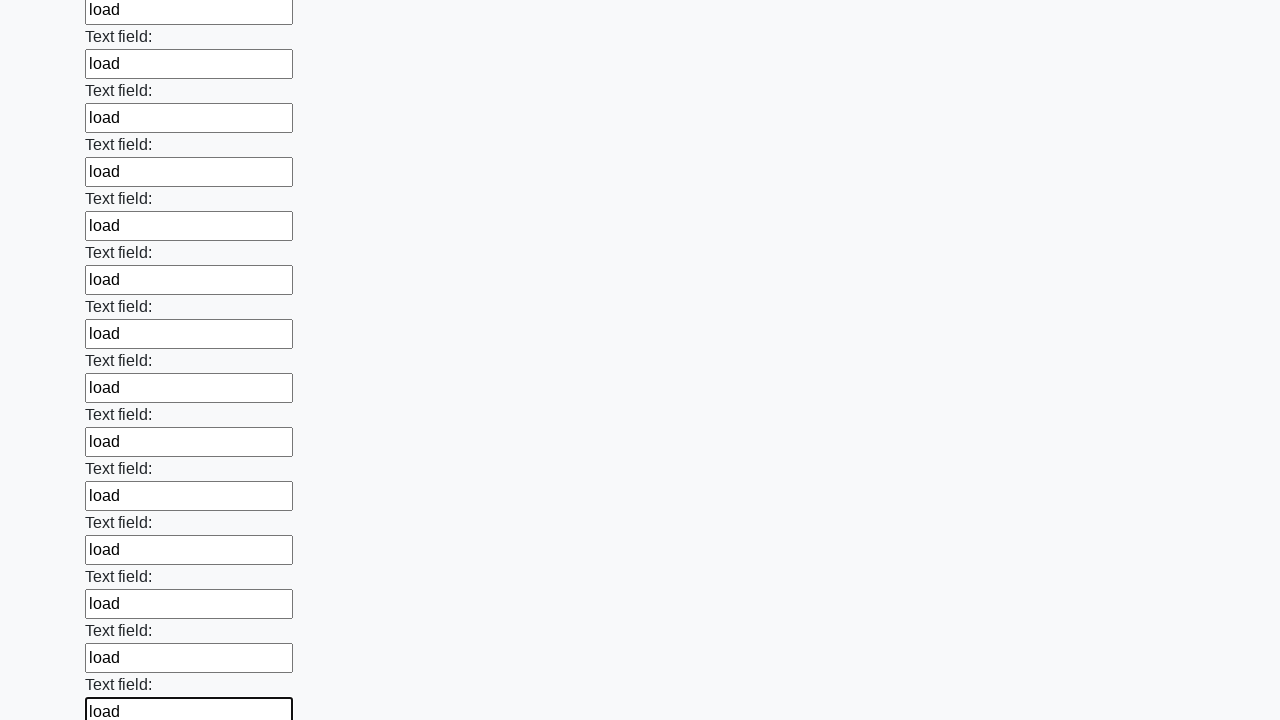

Filled input field with 'load' on input >> nth=56
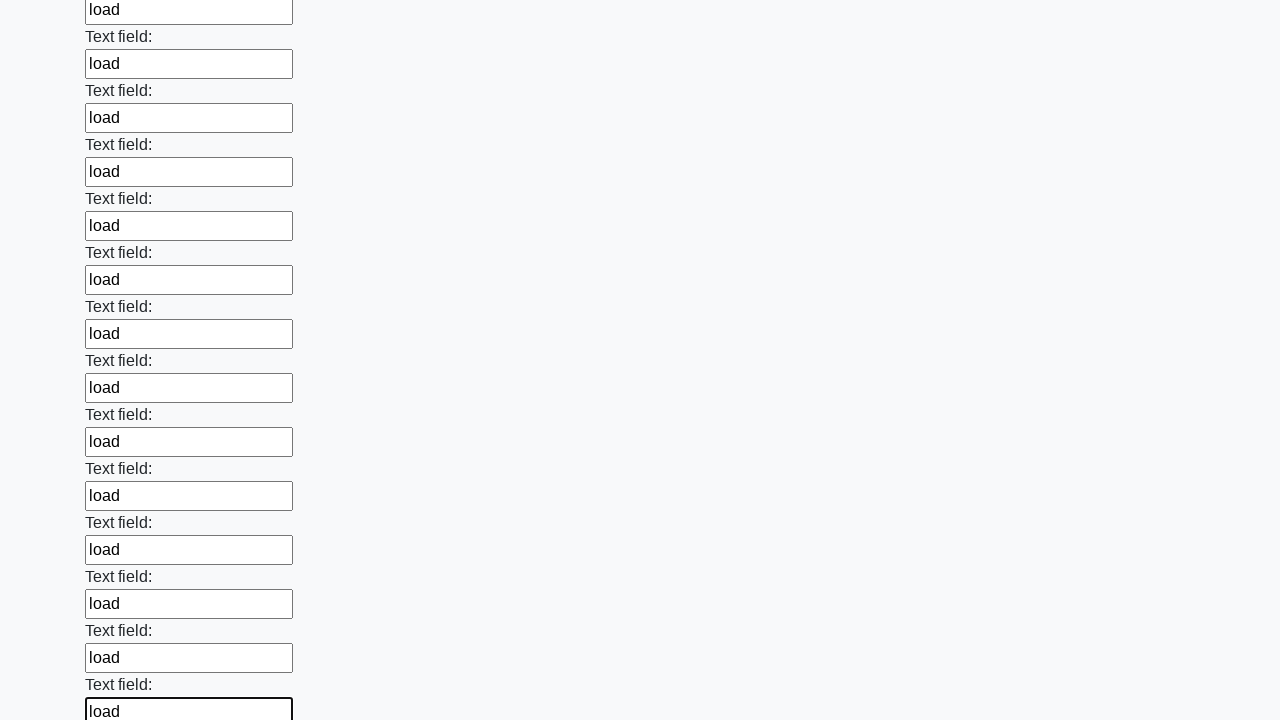

Filled input field with 'load' on input >> nth=57
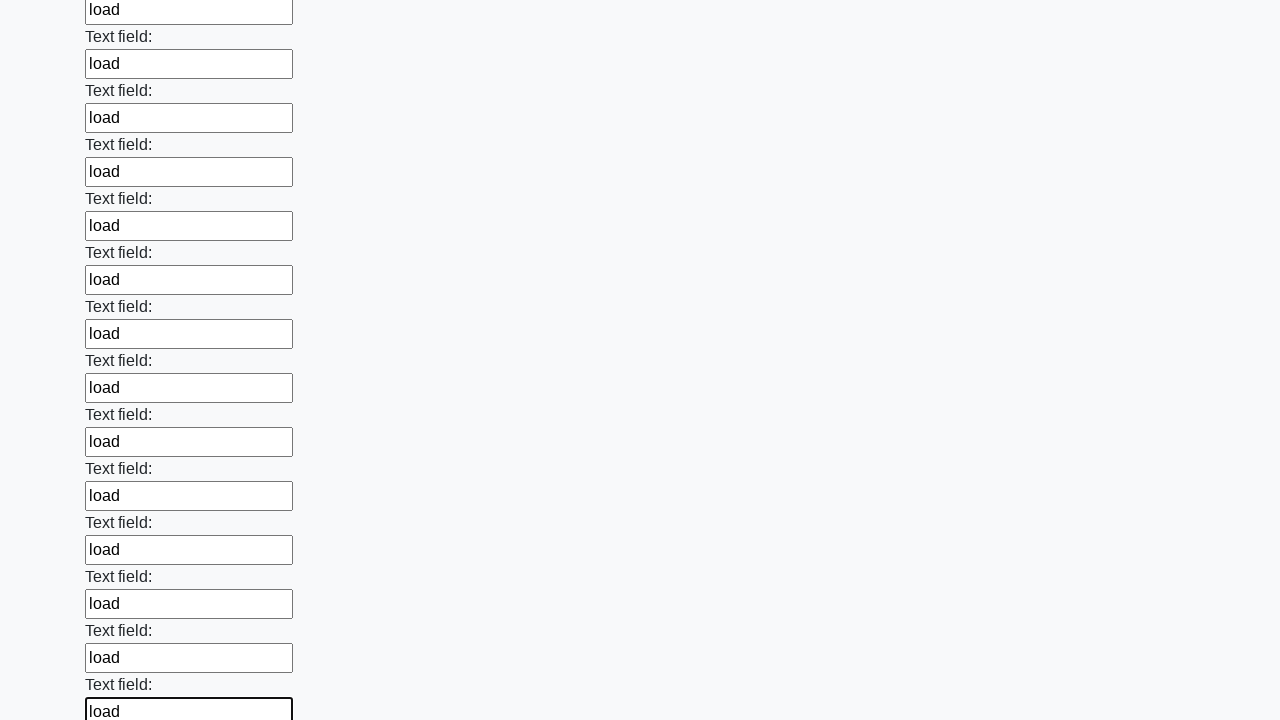

Filled input field with 'load' on input >> nth=58
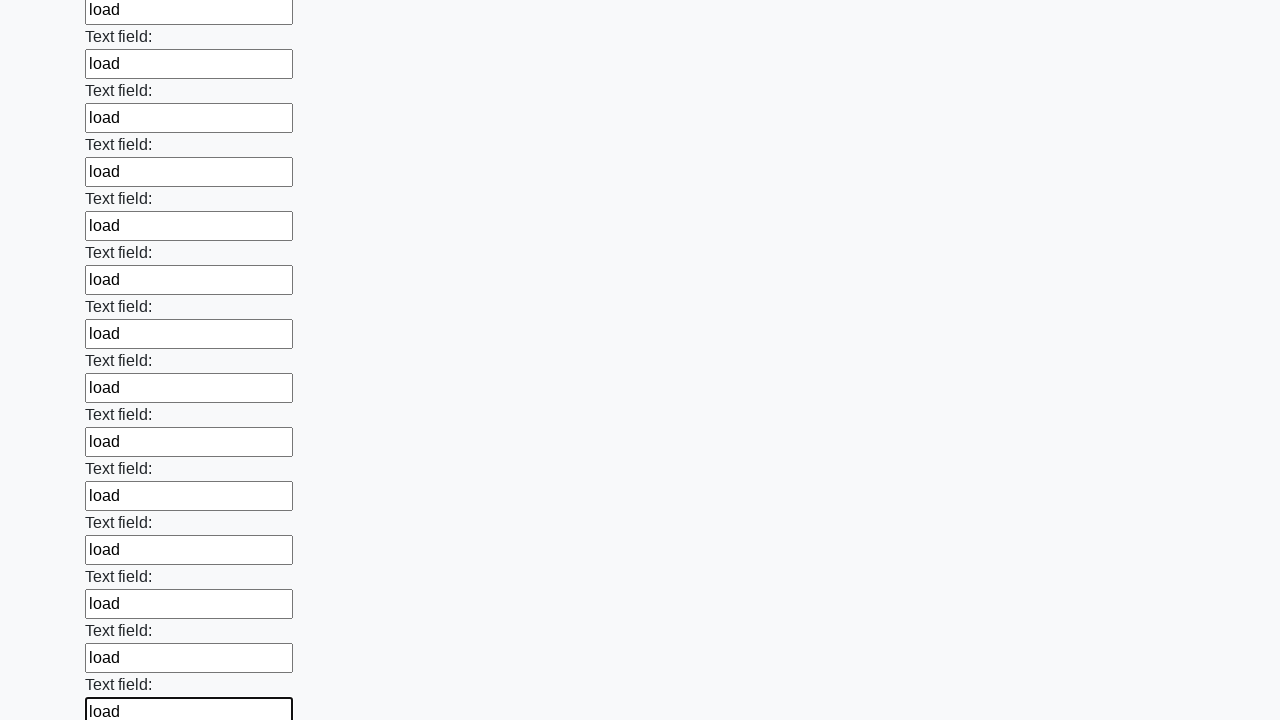

Filled input field with 'load' on input >> nth=59
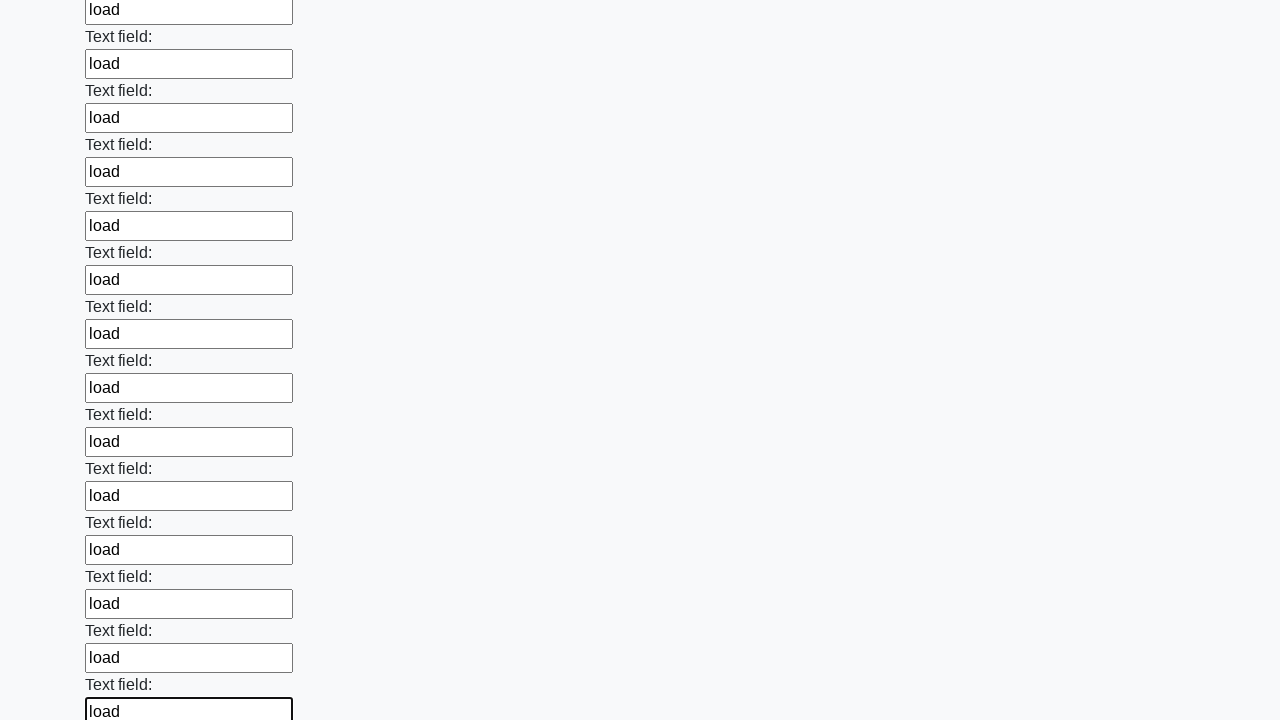

Filled input field with 'load' on input >> nth=60
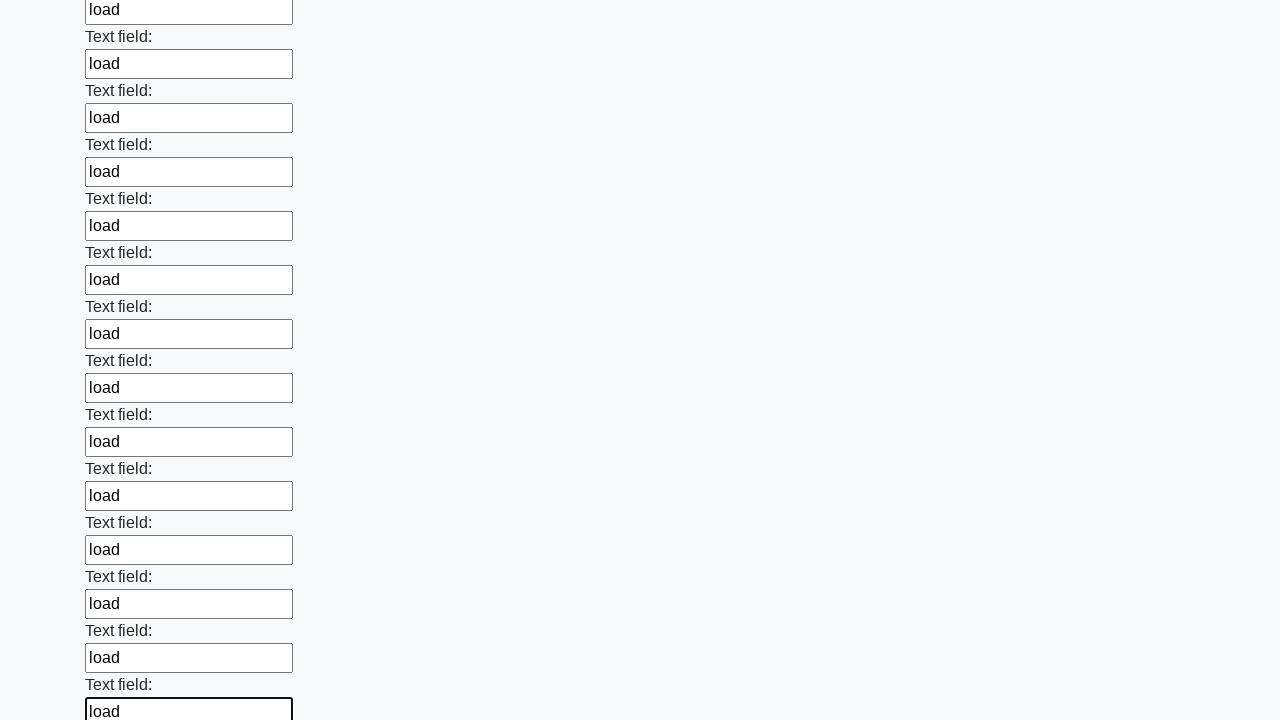

Filled input field with 'load' on input >> nth=61
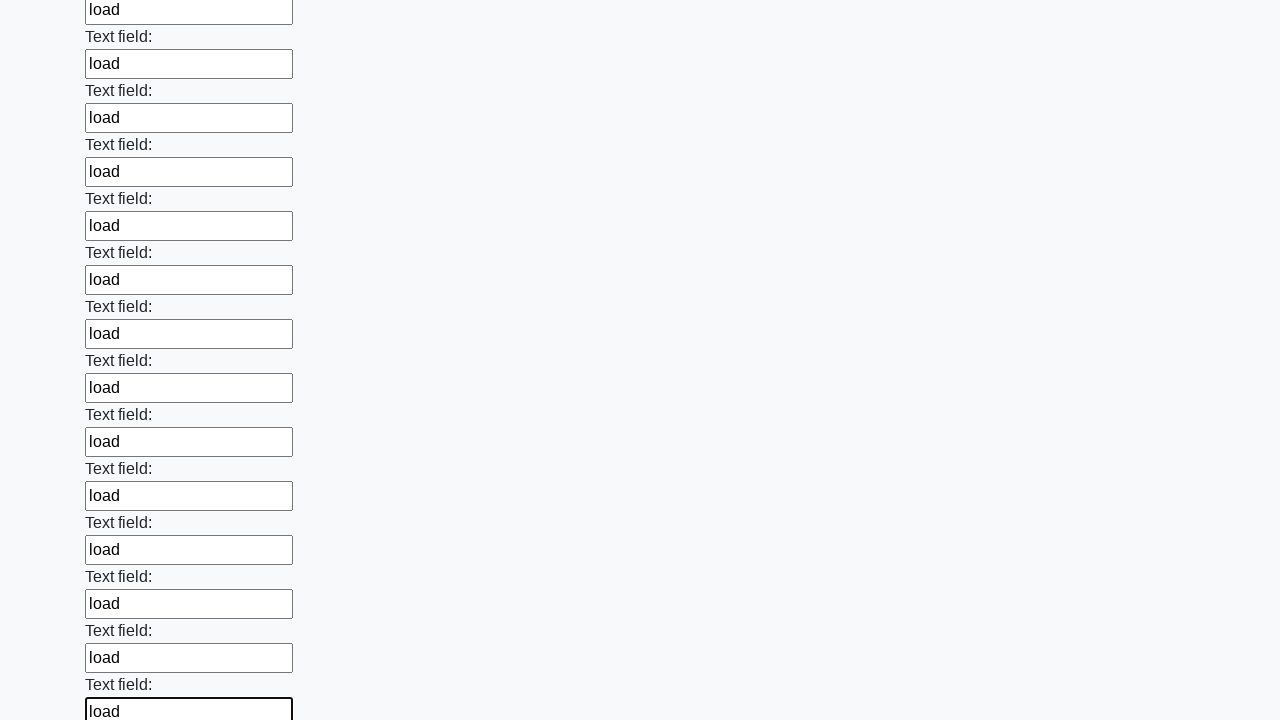

Filled input field with 'load' on input >> nth=62
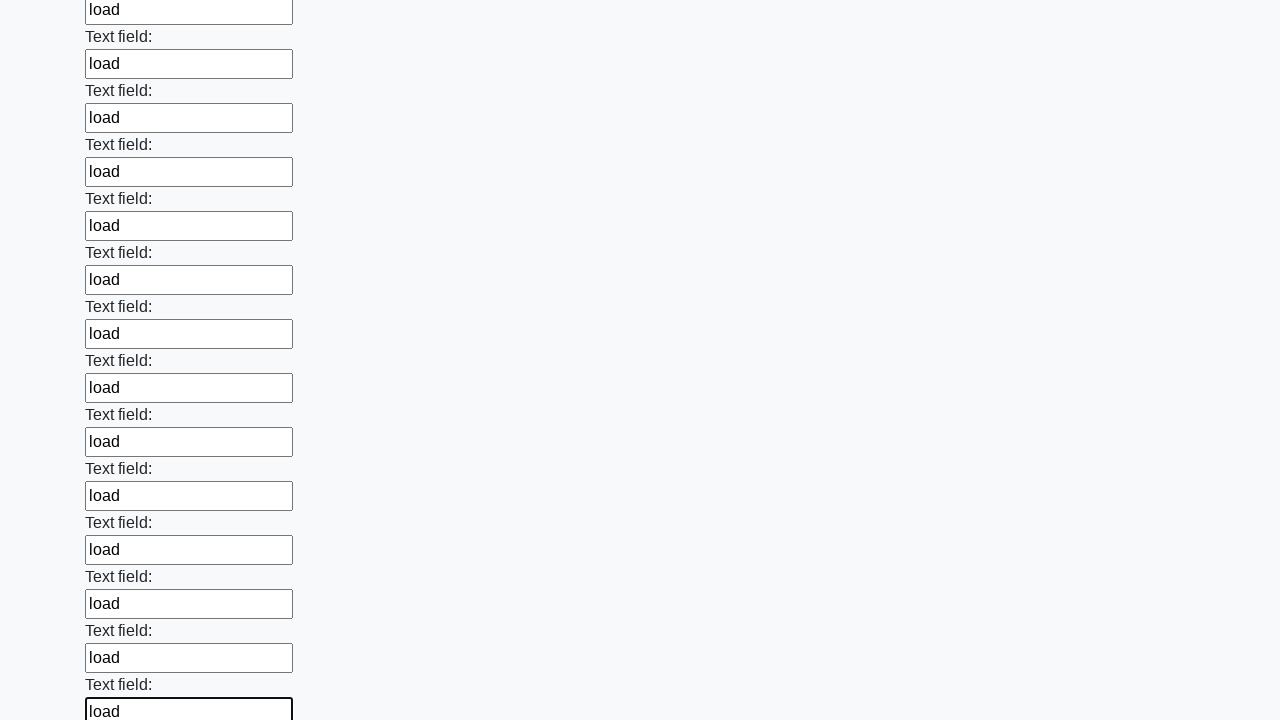

Filled input field with 'load' on input >> nth=63
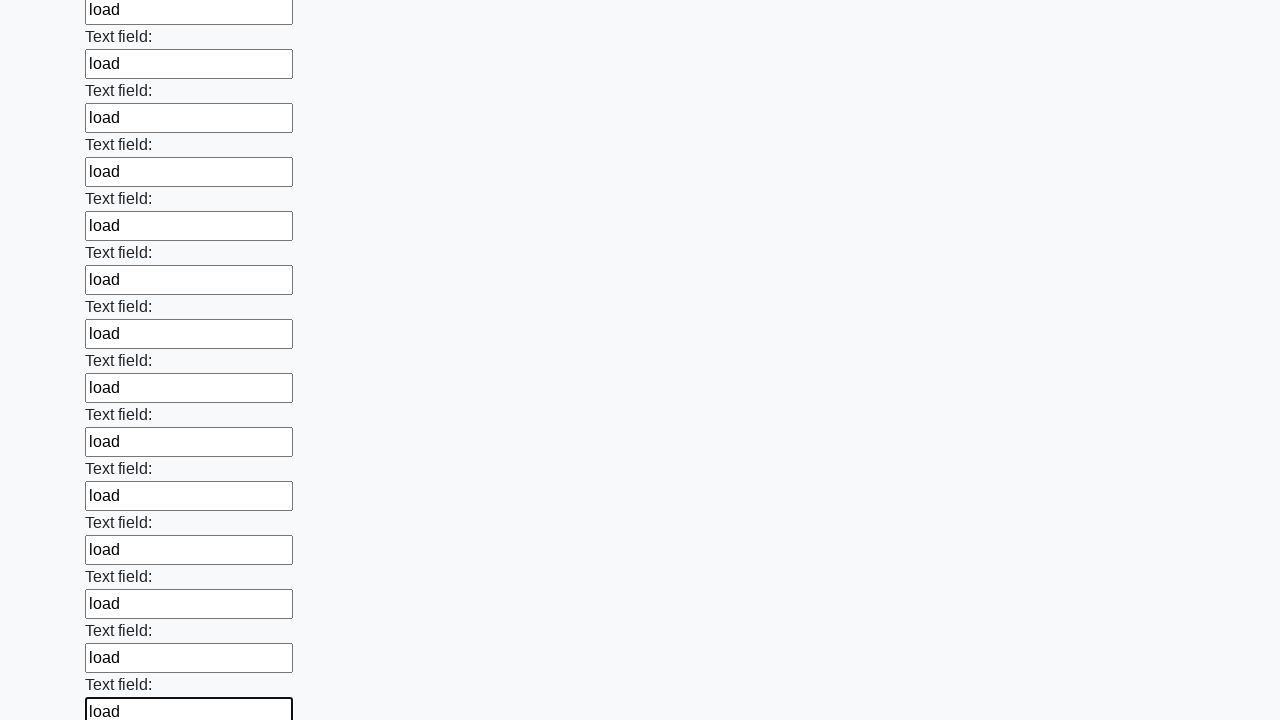

Filled input field with 'load' on input >> nth=64
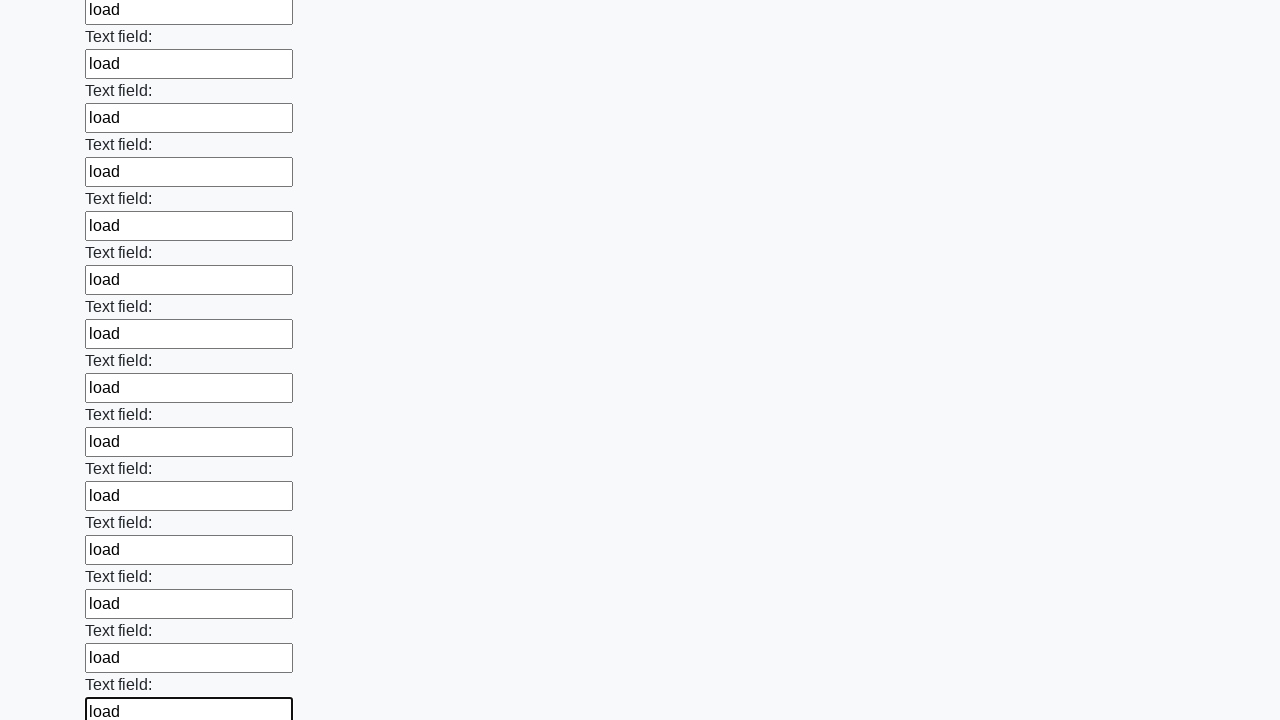

Filled input field with 'load' on input >> nth=65
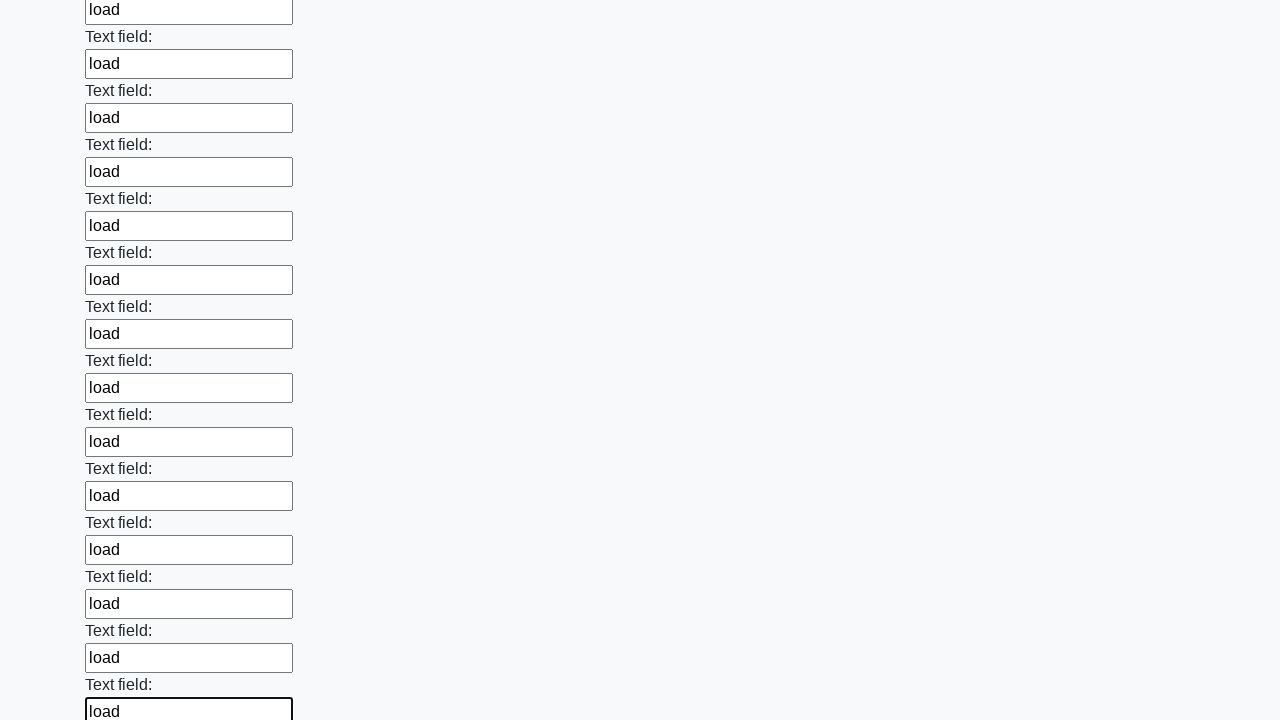

Filled input field with 'load' on input >> nth=66
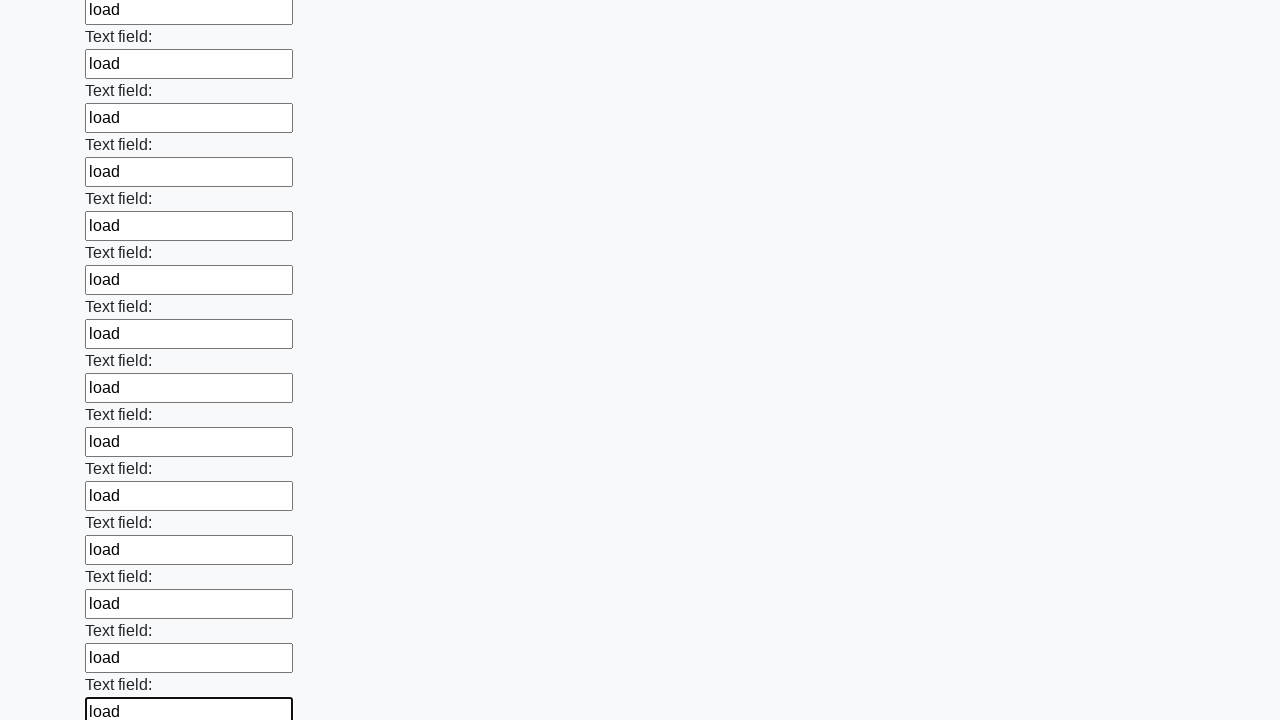

Filled input field with 'load' on input >> nth=67
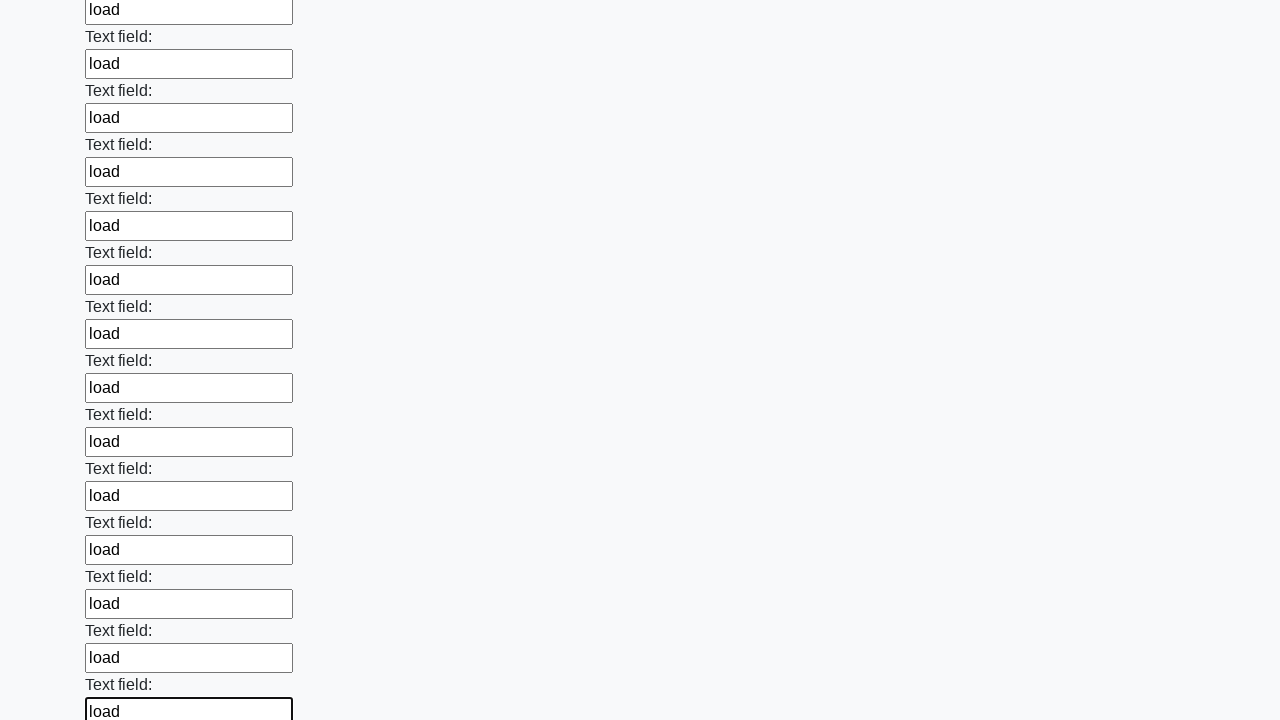

Filled input field with 'load' on input >> nth=68
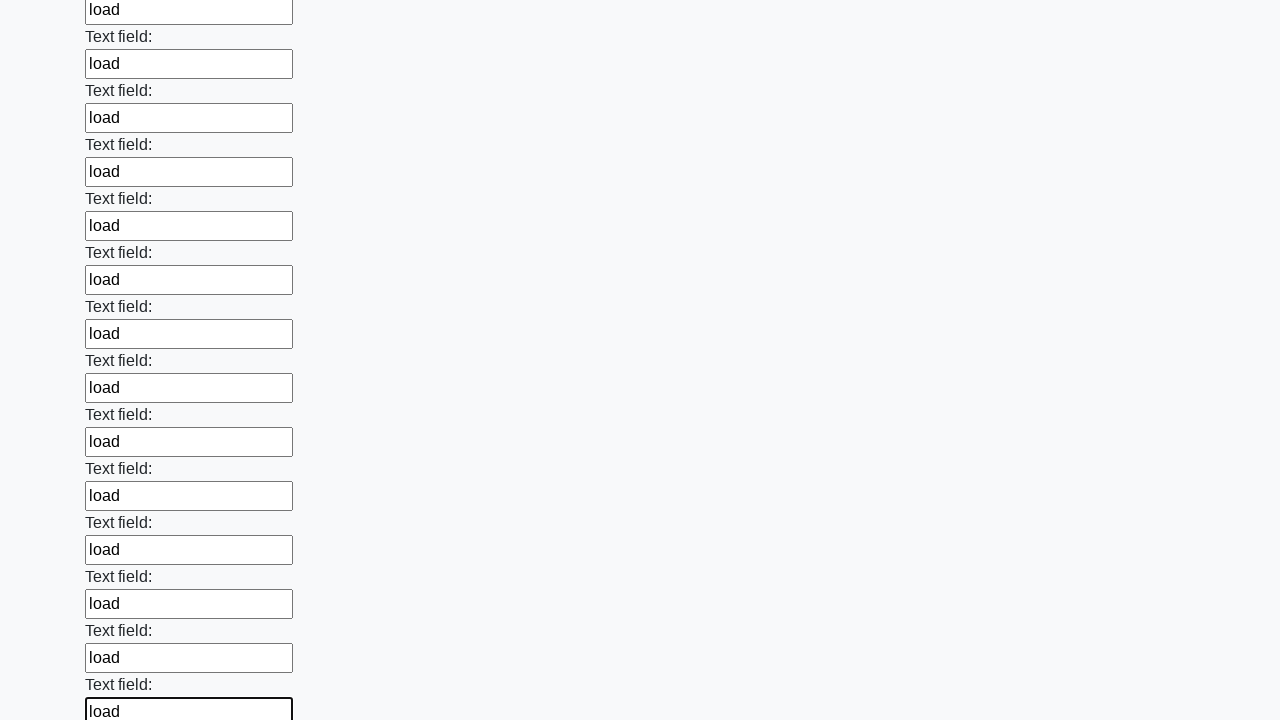

Filled input field with 'load' on input >> nth=69
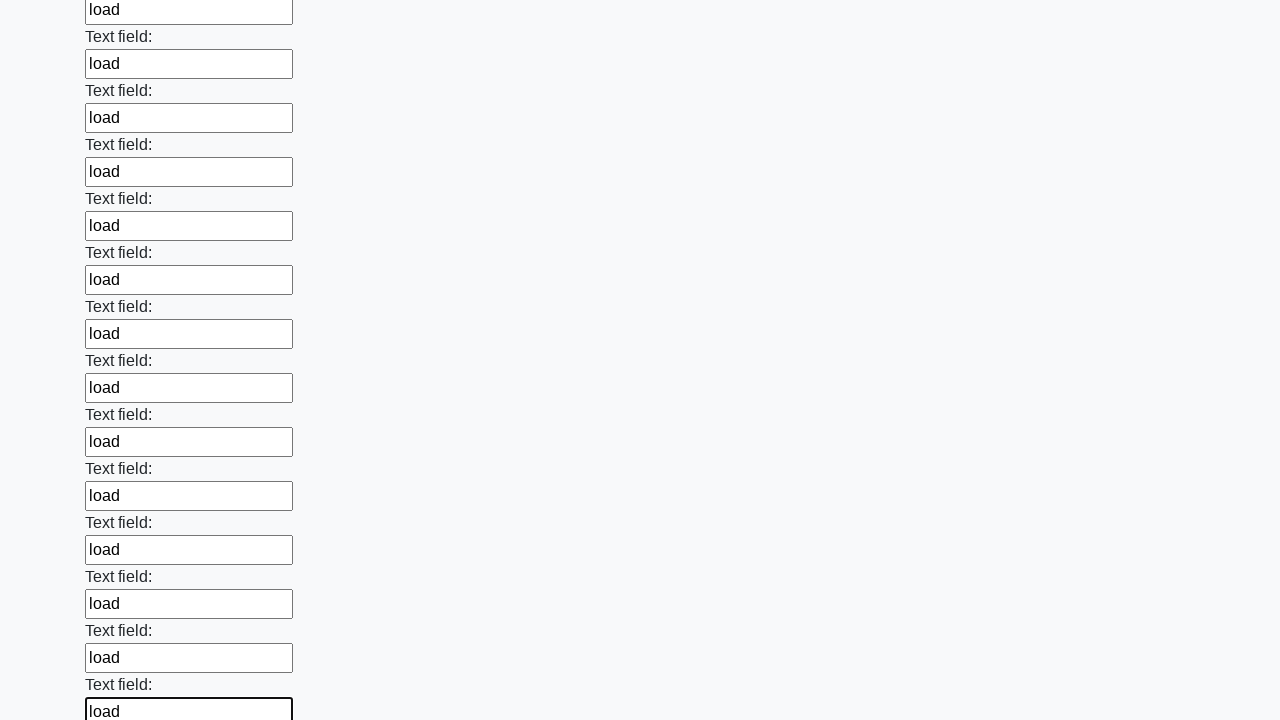

Filled input field with 'load' on input >> nth=70
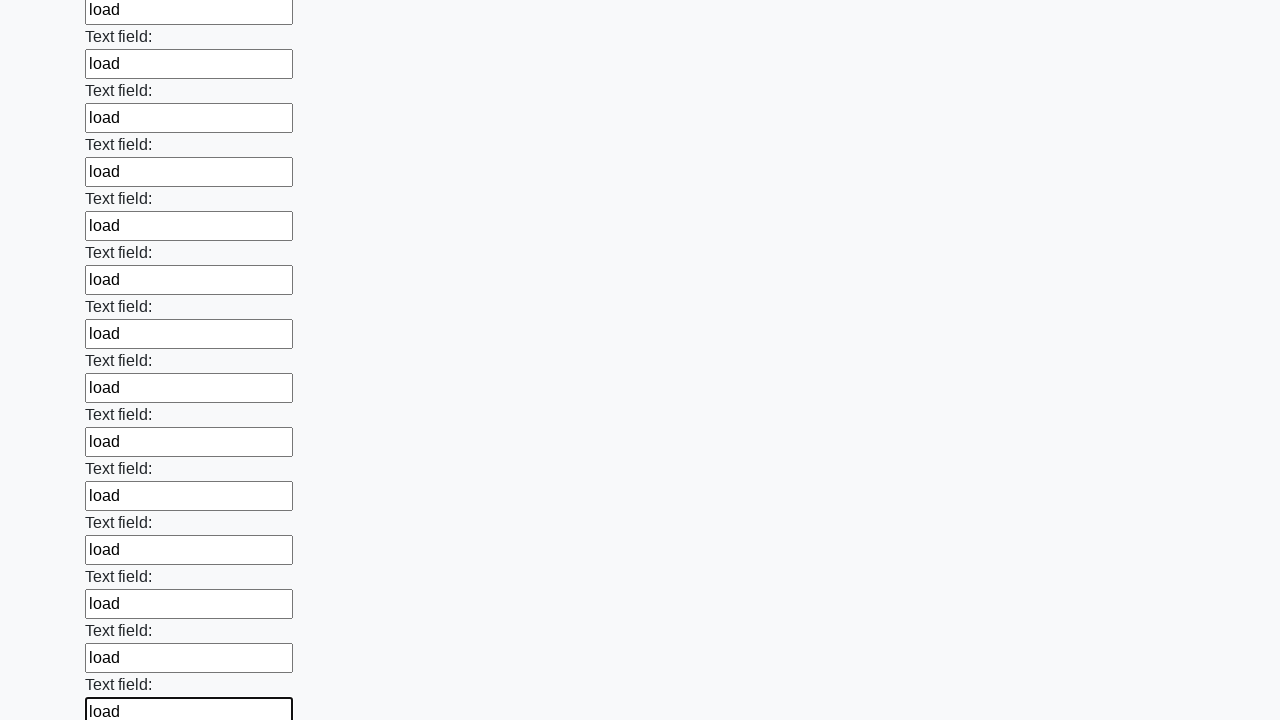

Filled input field with 'load' on input >> nth=71
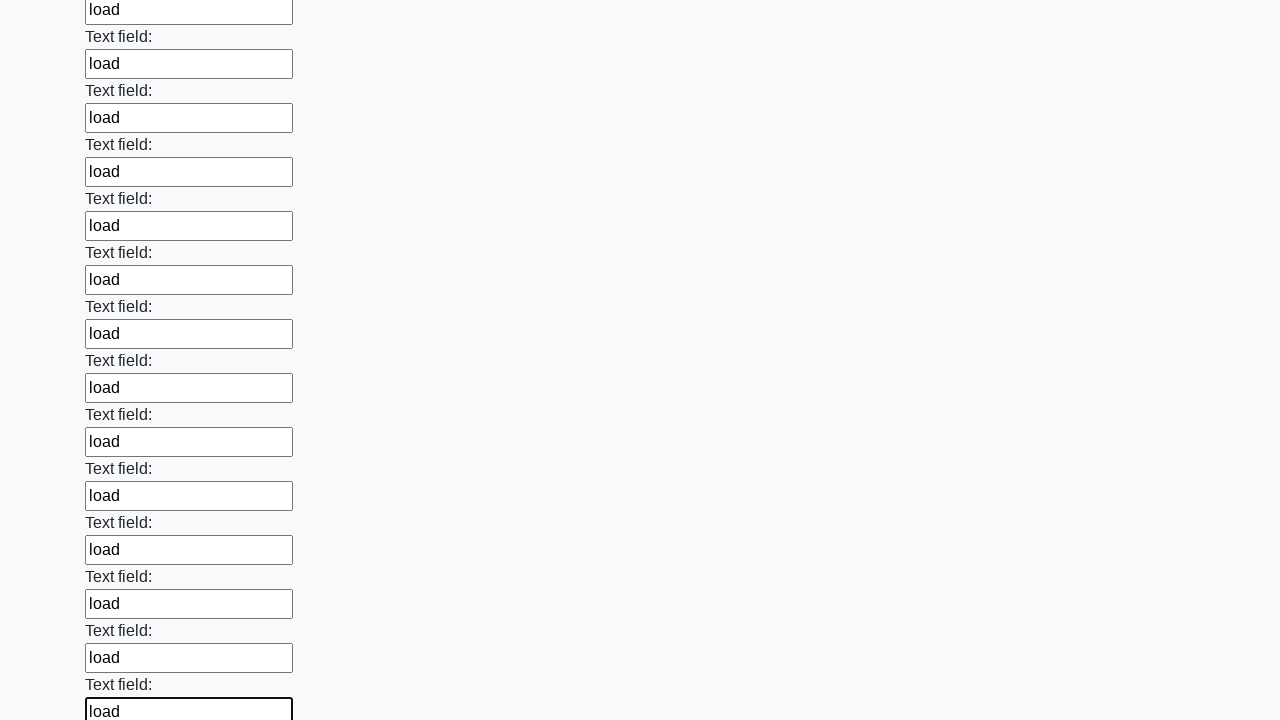

Filled input field with 'load' on input >> nth=72
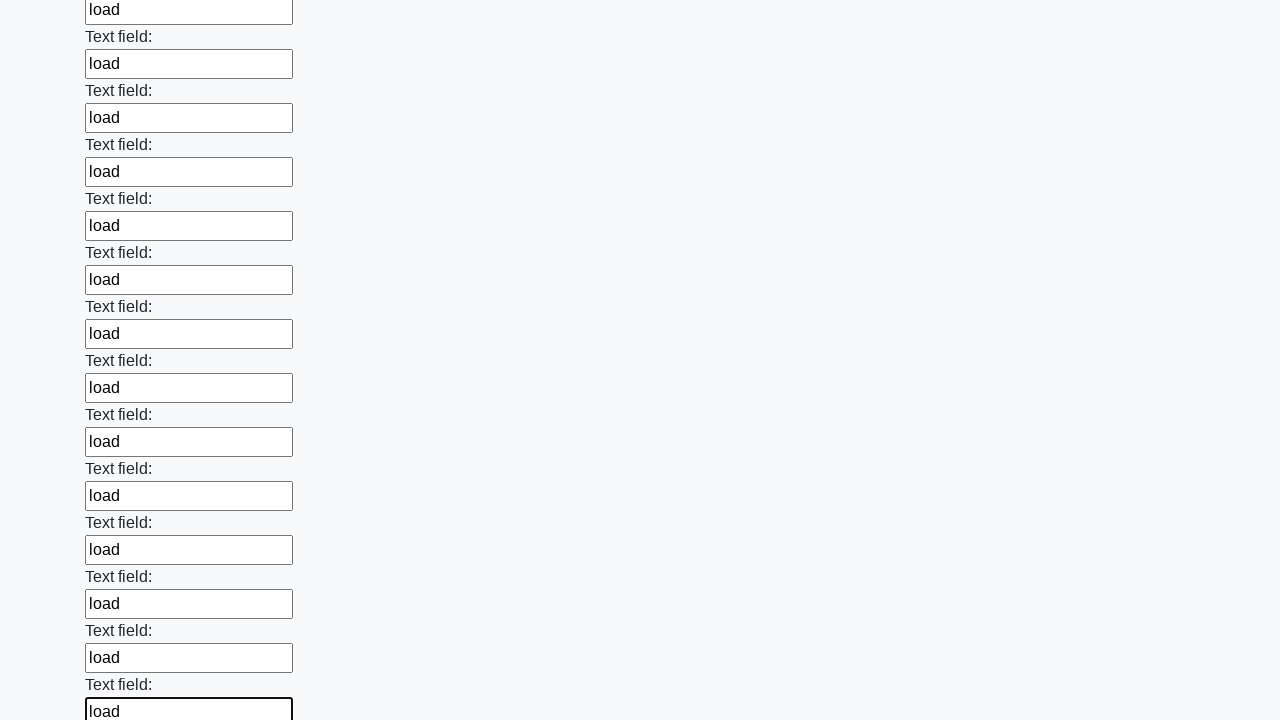

Filled input field with 'load' on input >> nth=73
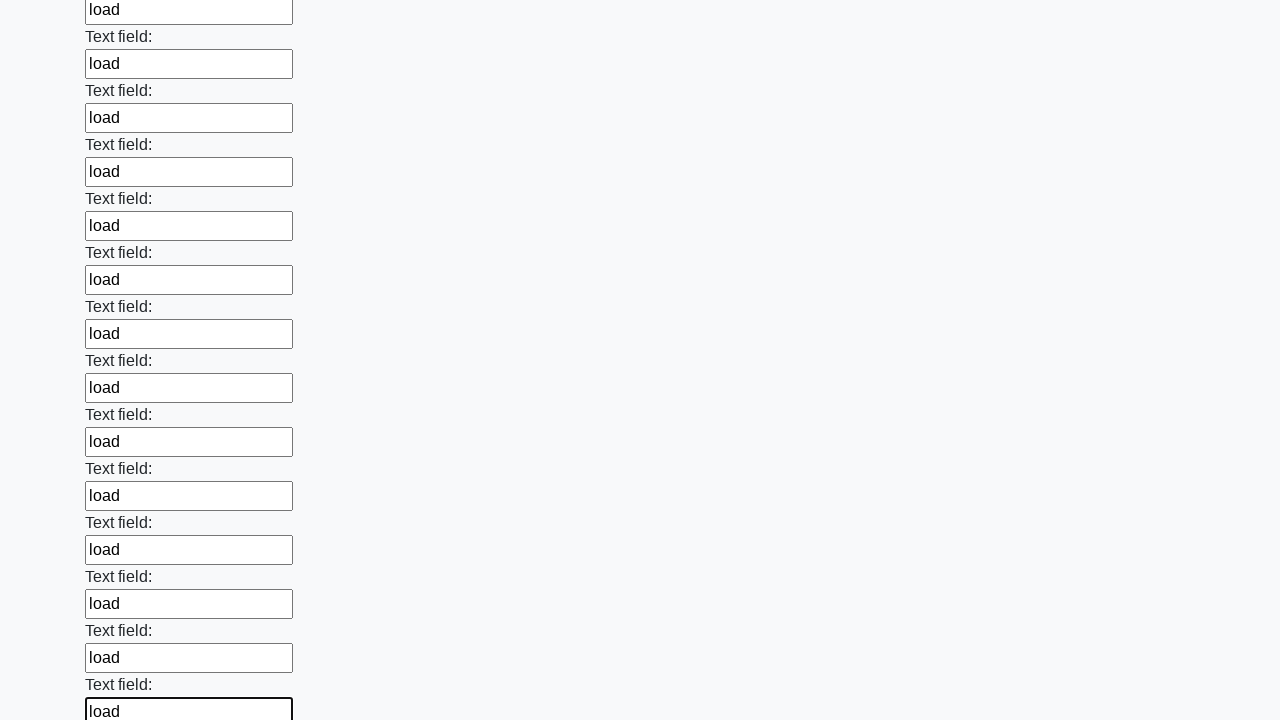

Filled input field with 'load' on input >> nth=74
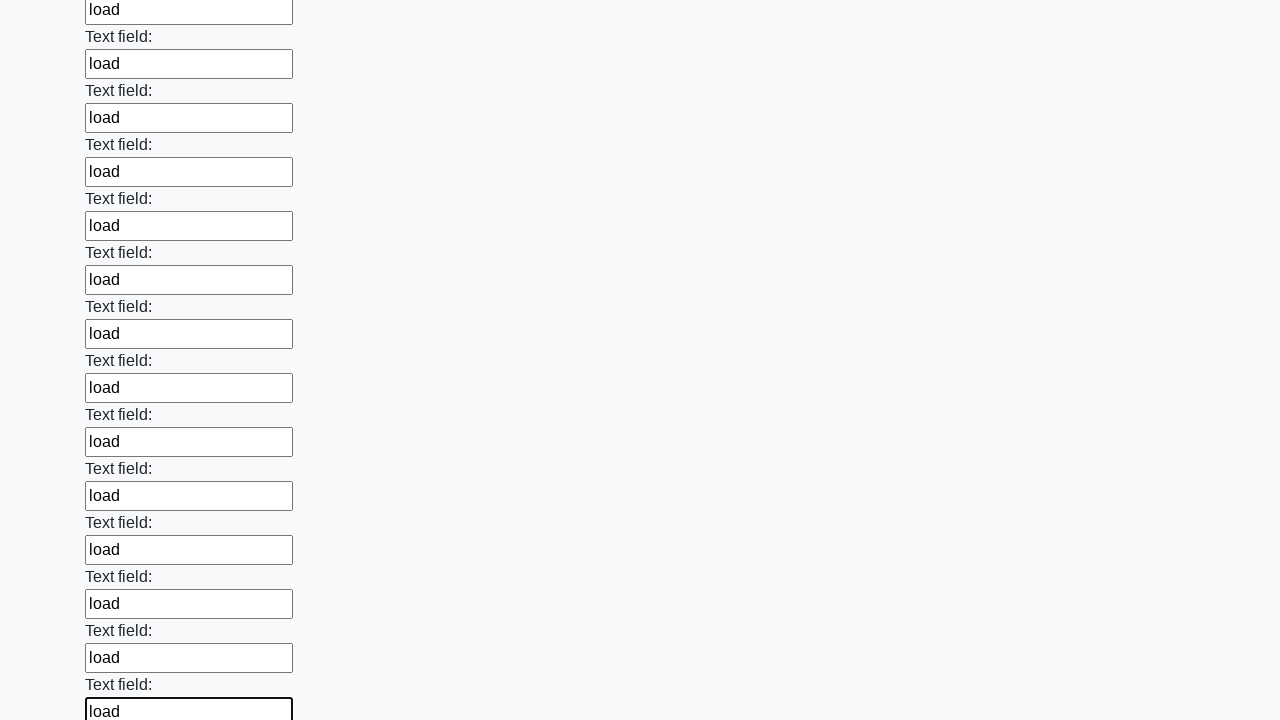

Filled input field with 'load' on input >> nth=75
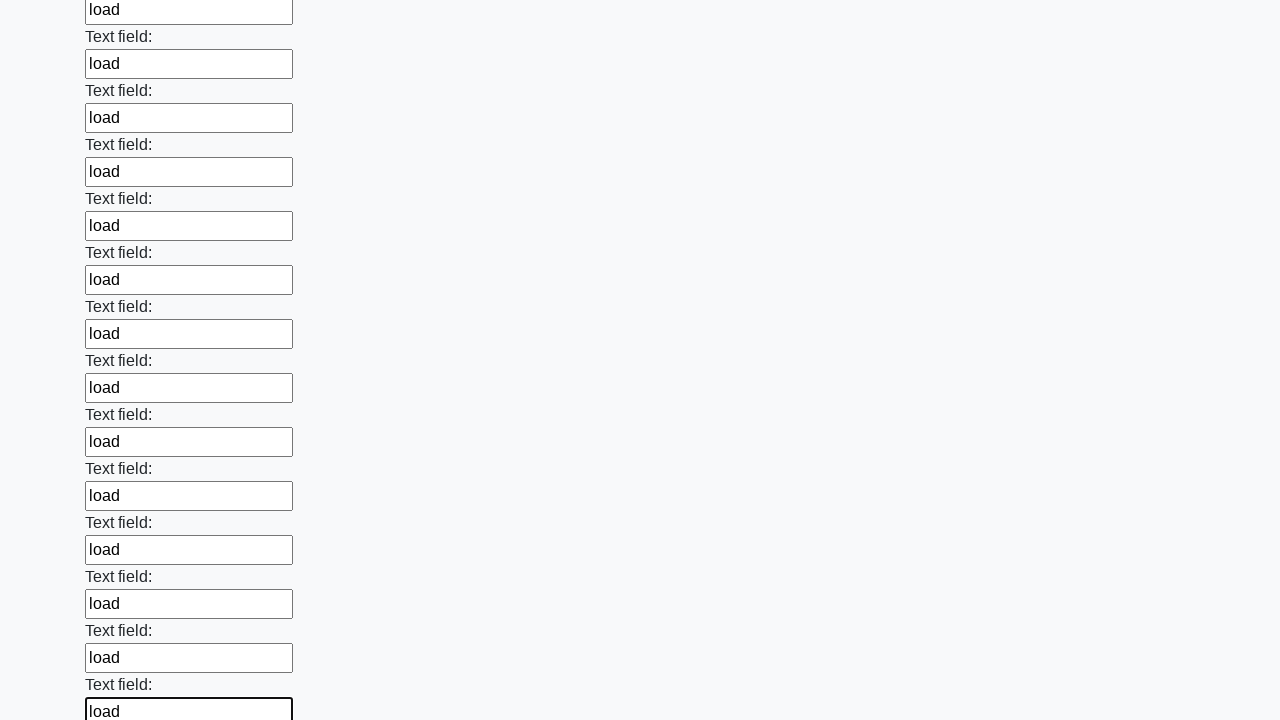

Filled input field with 'load' on input >> nth=76
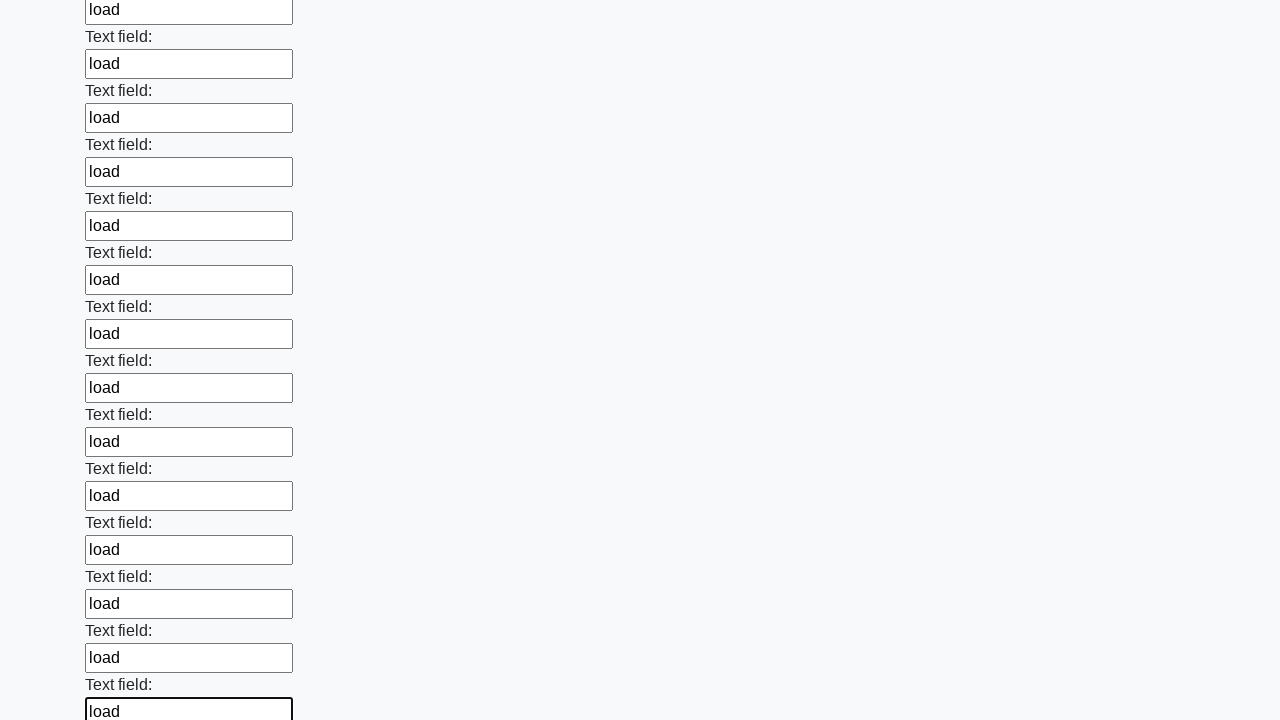

Filled input field with 'load' on input >> nth=77
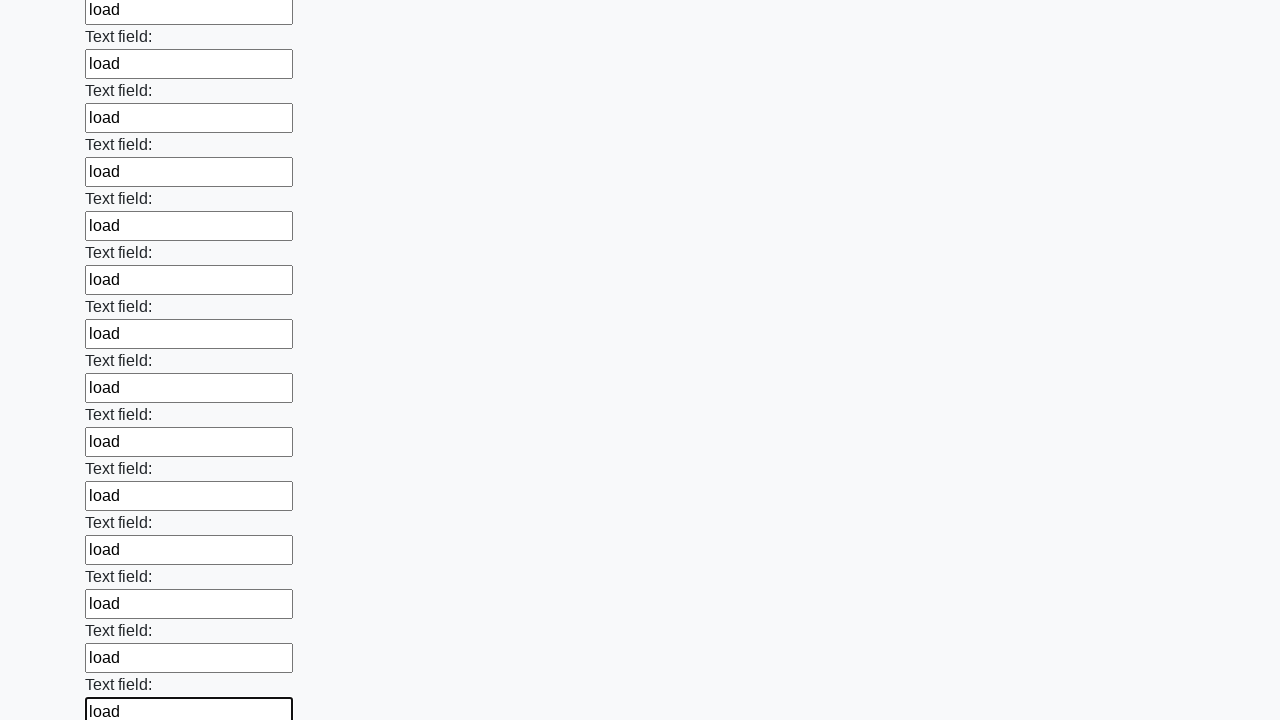

Filled input field with 'load' on input >> nth=78
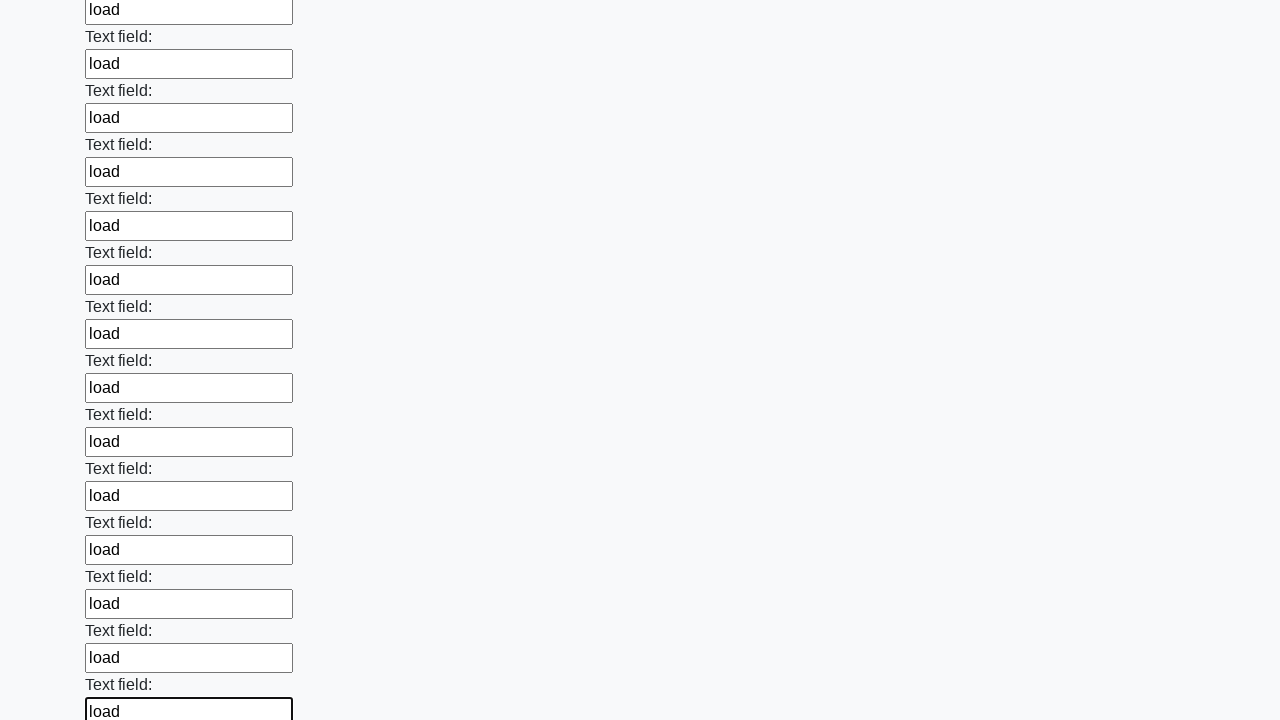

Filled input field with 'load' on input >> nth=79
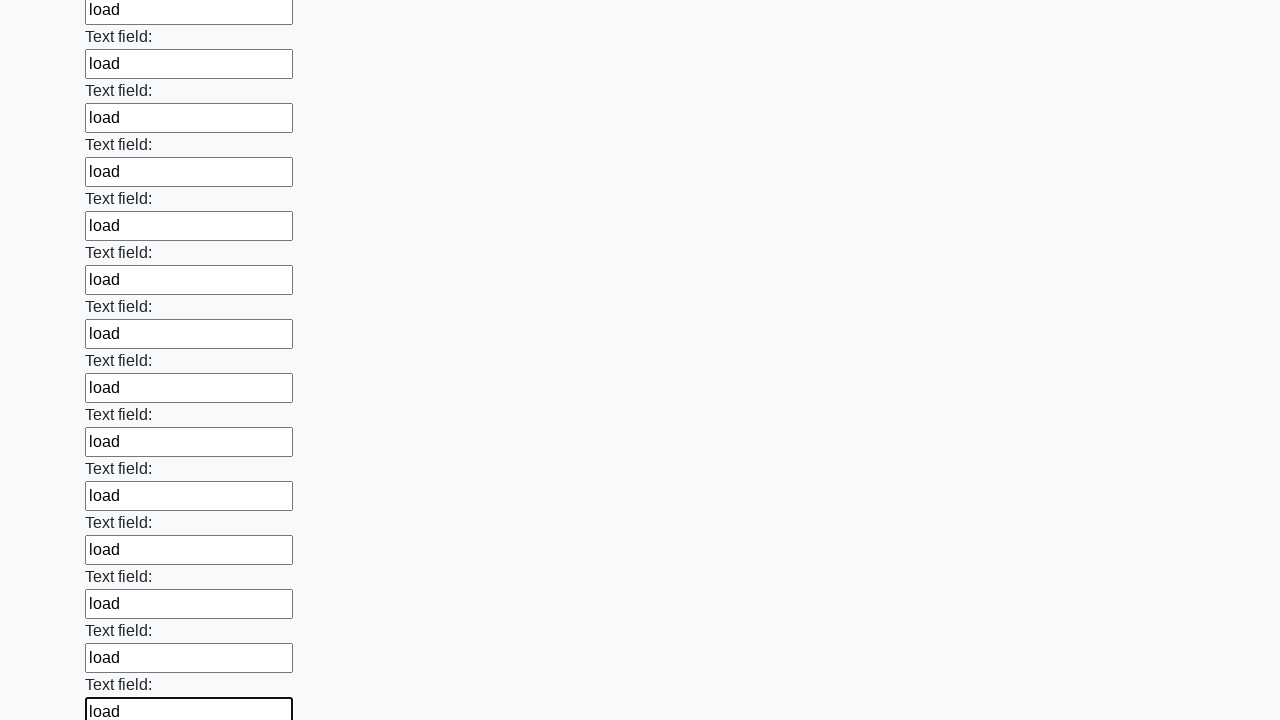

Filled input field with 'load' on input >> nth=80
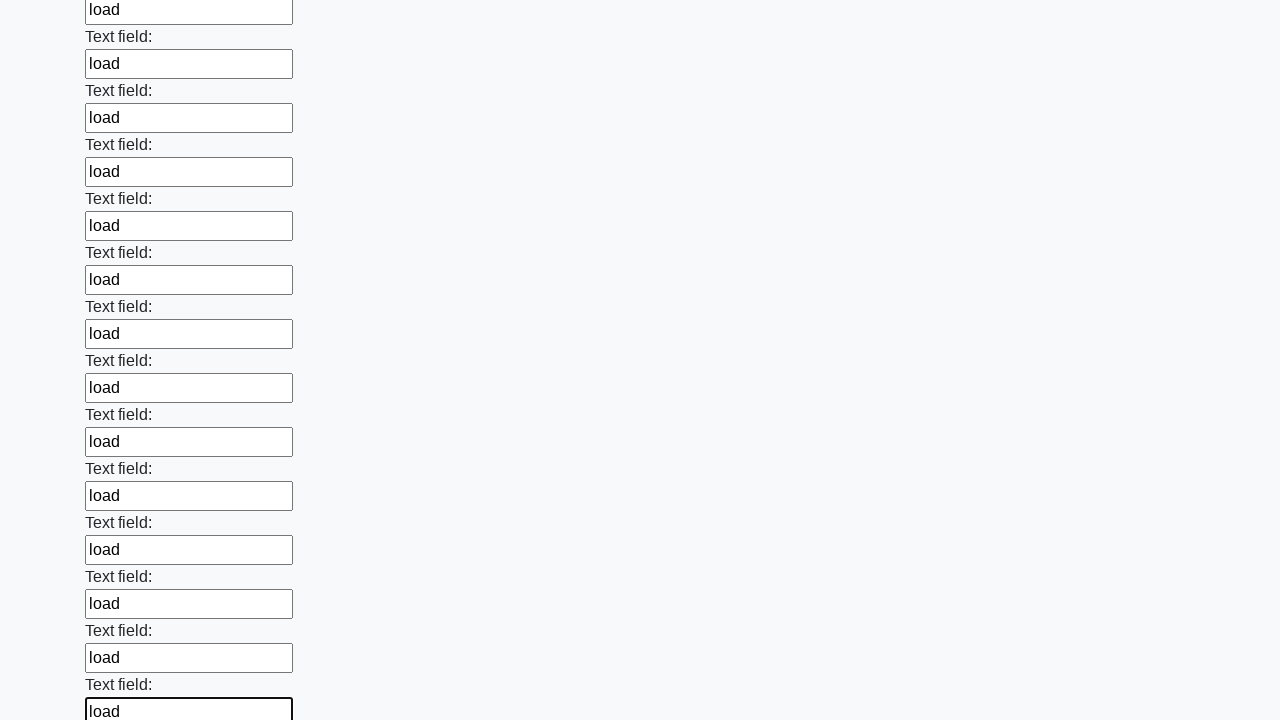

Filled input field with 'load' on input >> nth=81
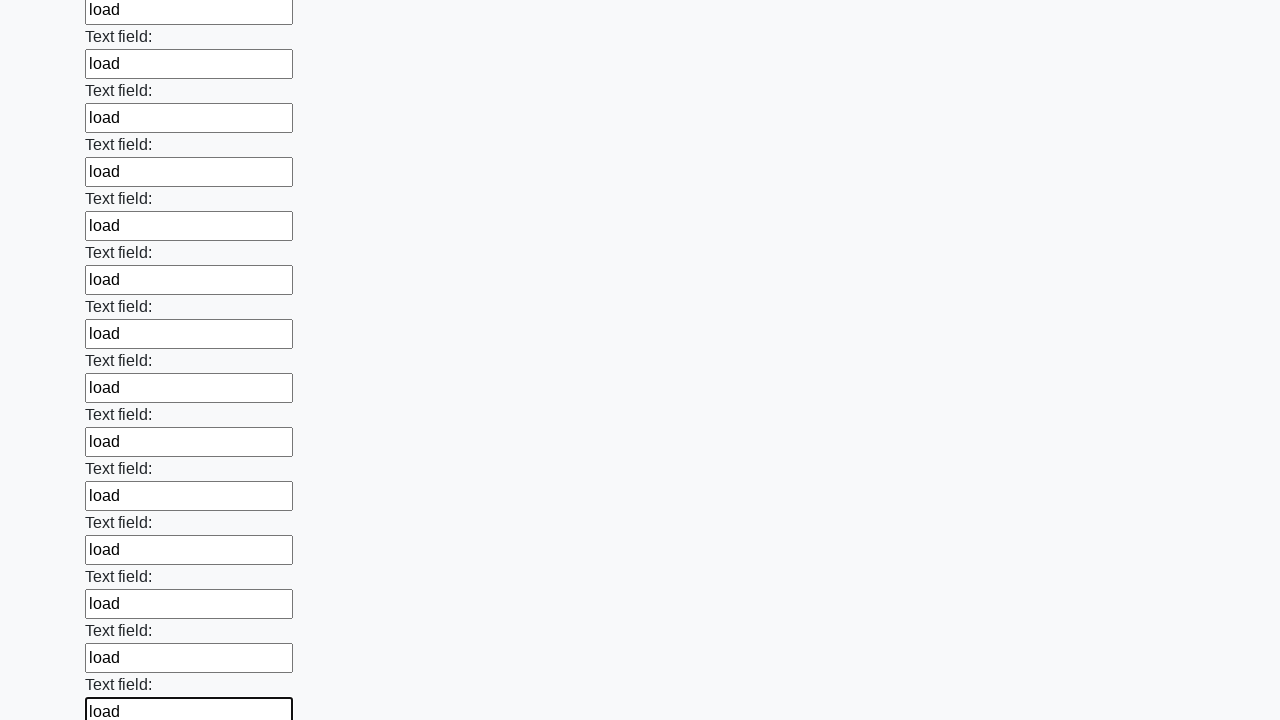

Filled input field with 'load' on input >> nth=82
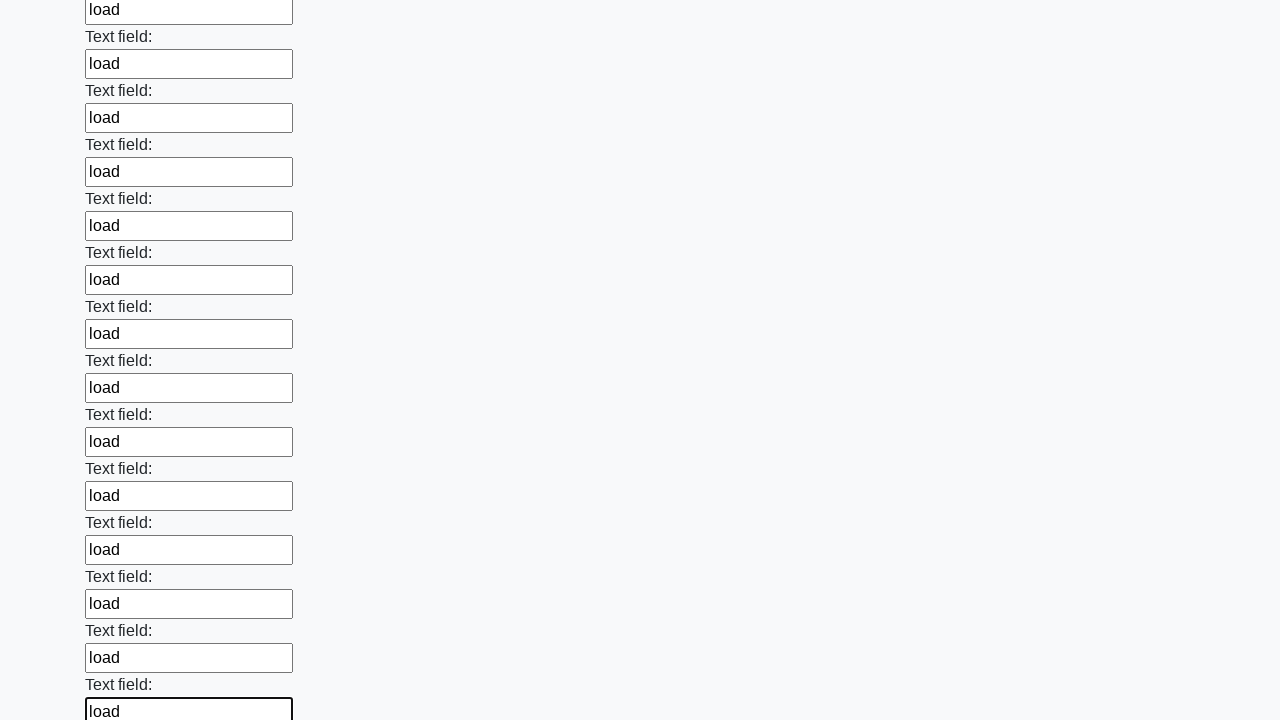

Filled input field with 'load' on input >> nth=83
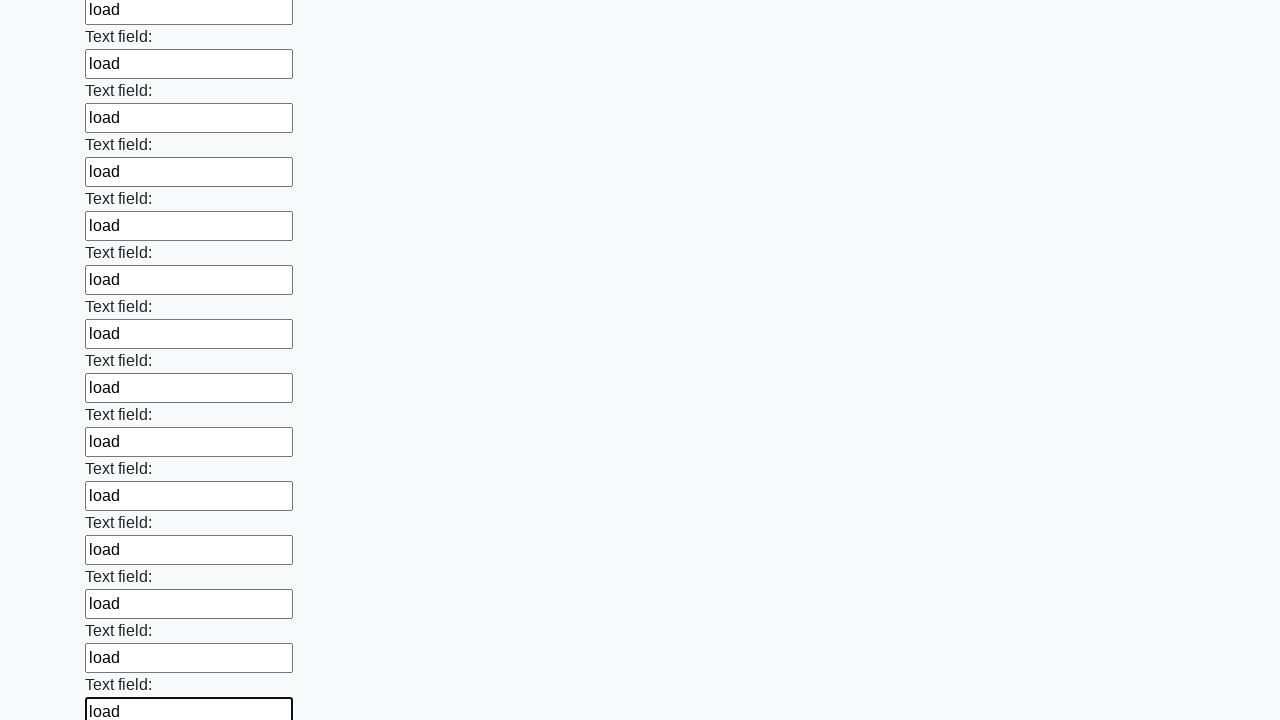

Filled input field with 'load' on input >> nth=84
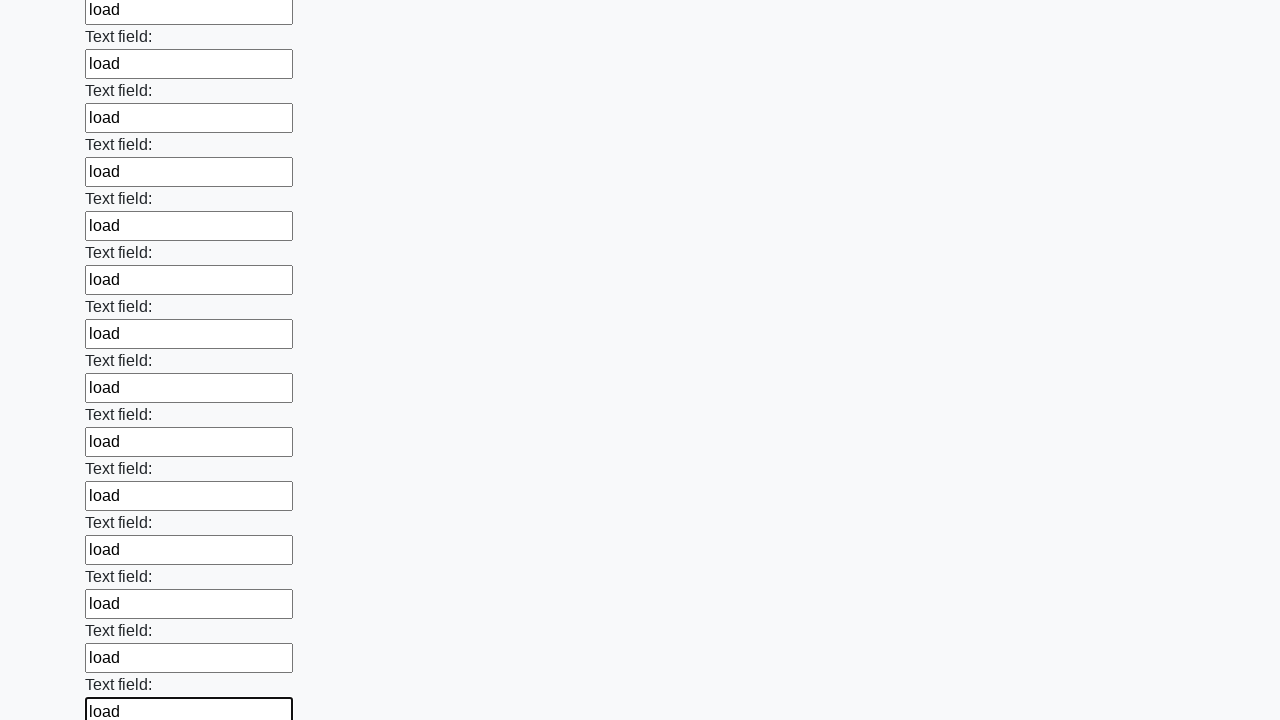

Filled input field with 'load' on input >> nth=85
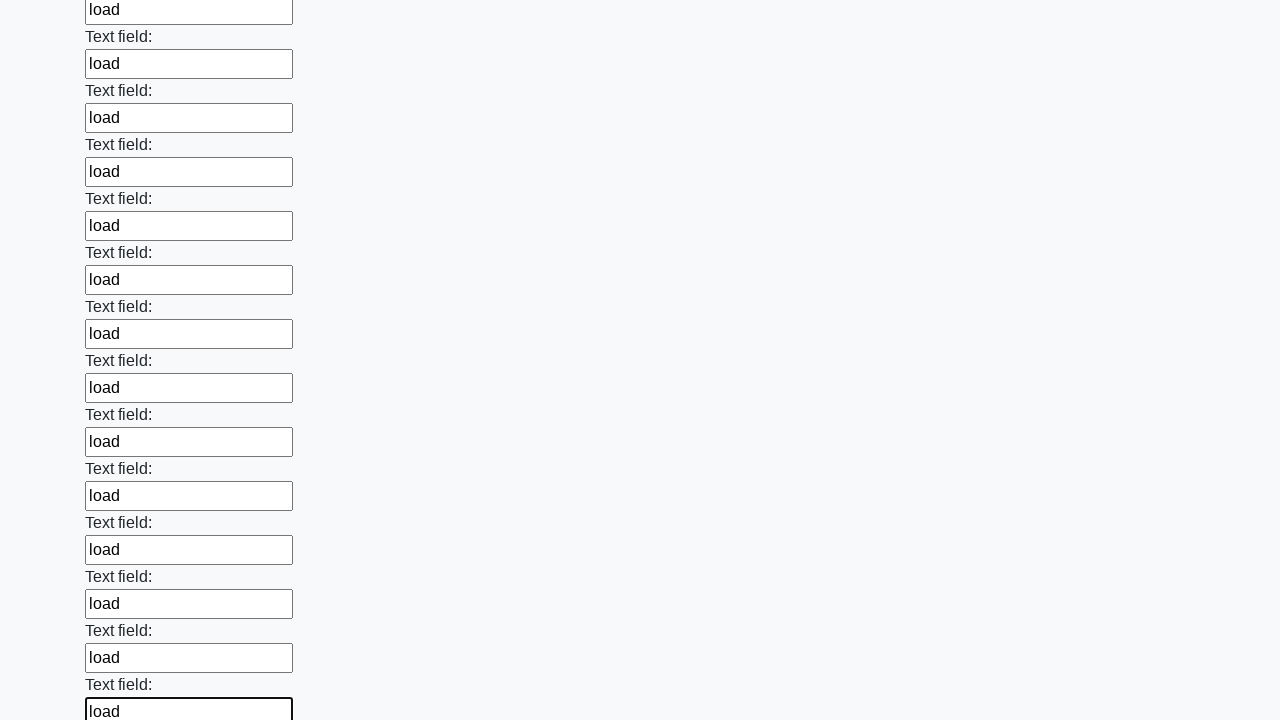

Filled input field with 'load' on input >> nth=86
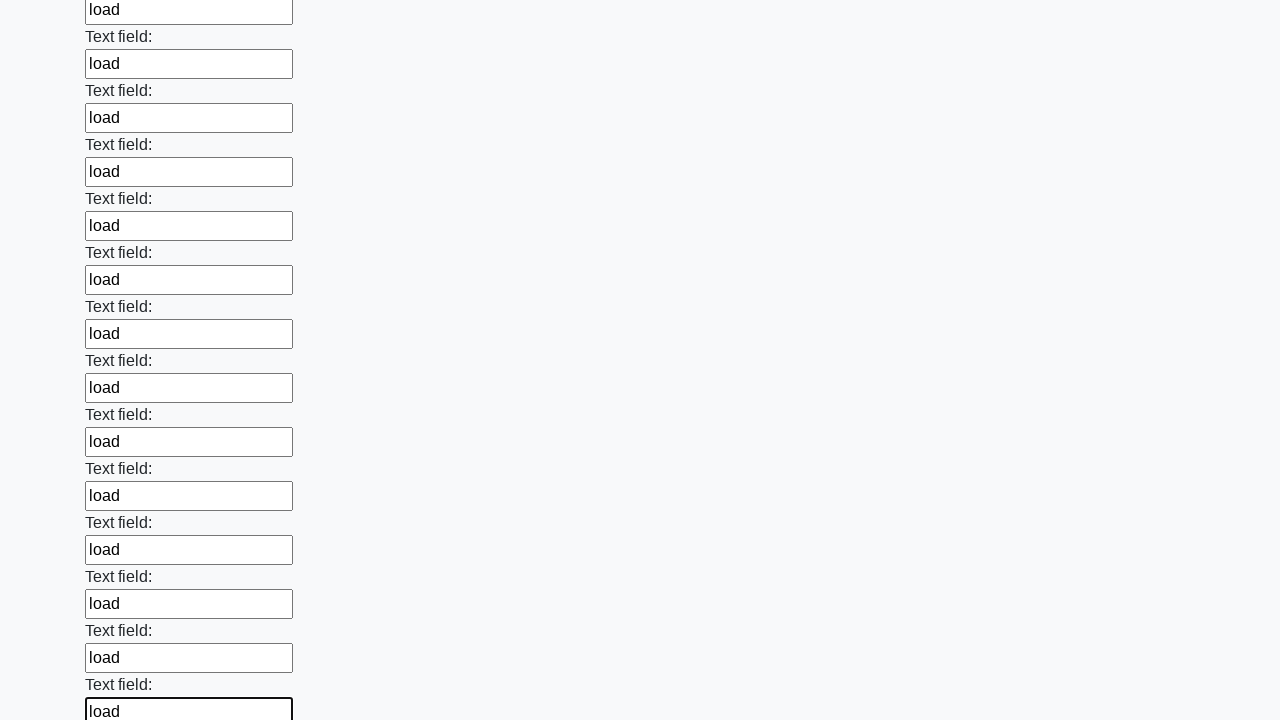

Filled input field with 'load' on input >> nth=87
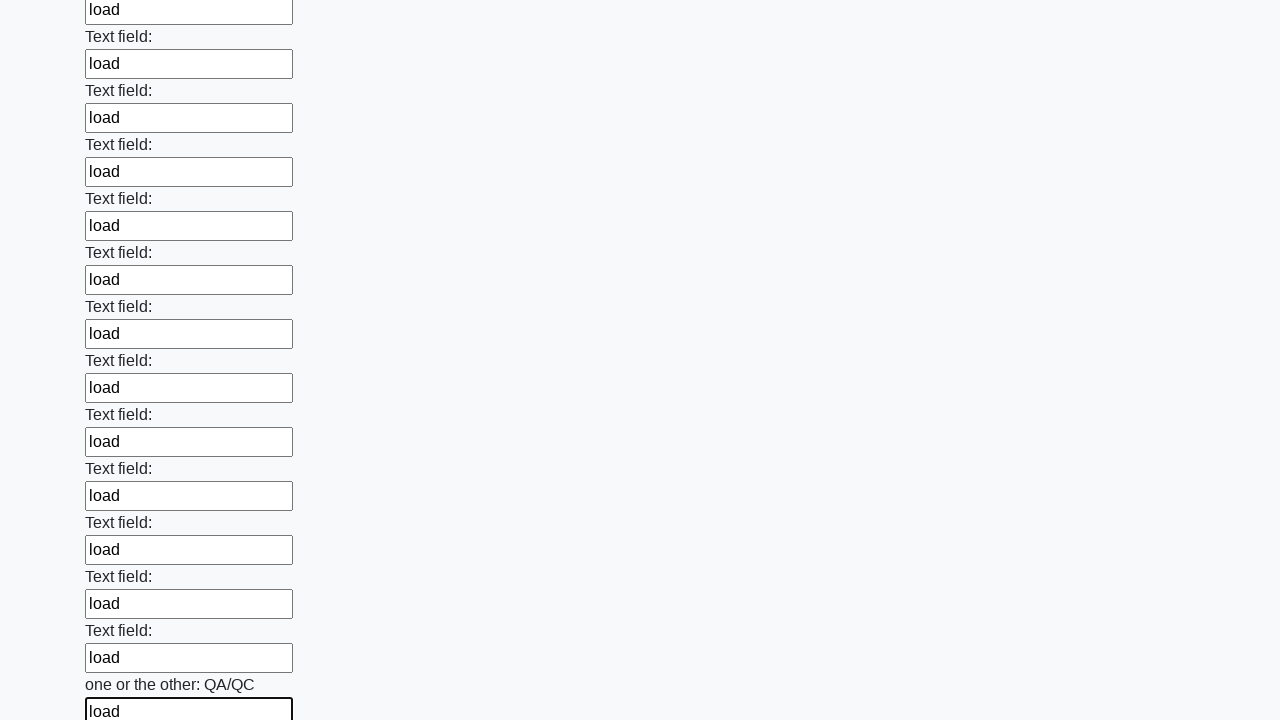

Filled input field with 'load' on input >> nth=88
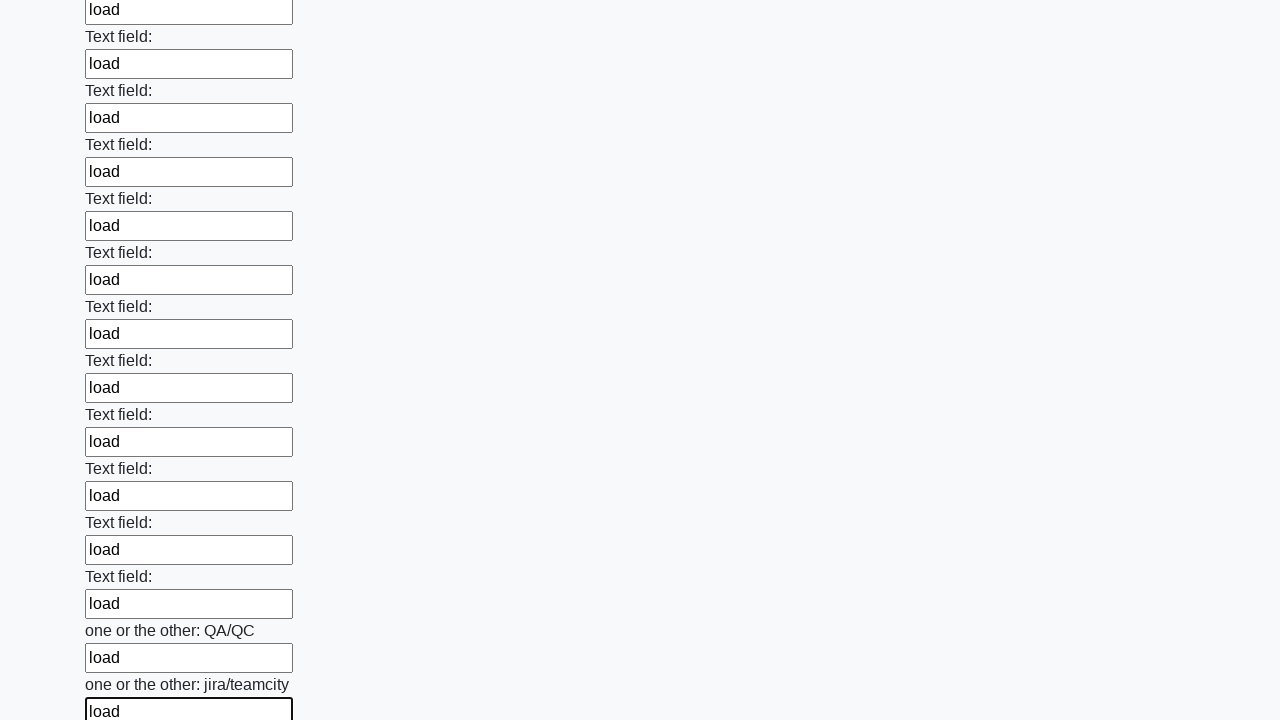

Filled input field with 'load' on input >> nth=89
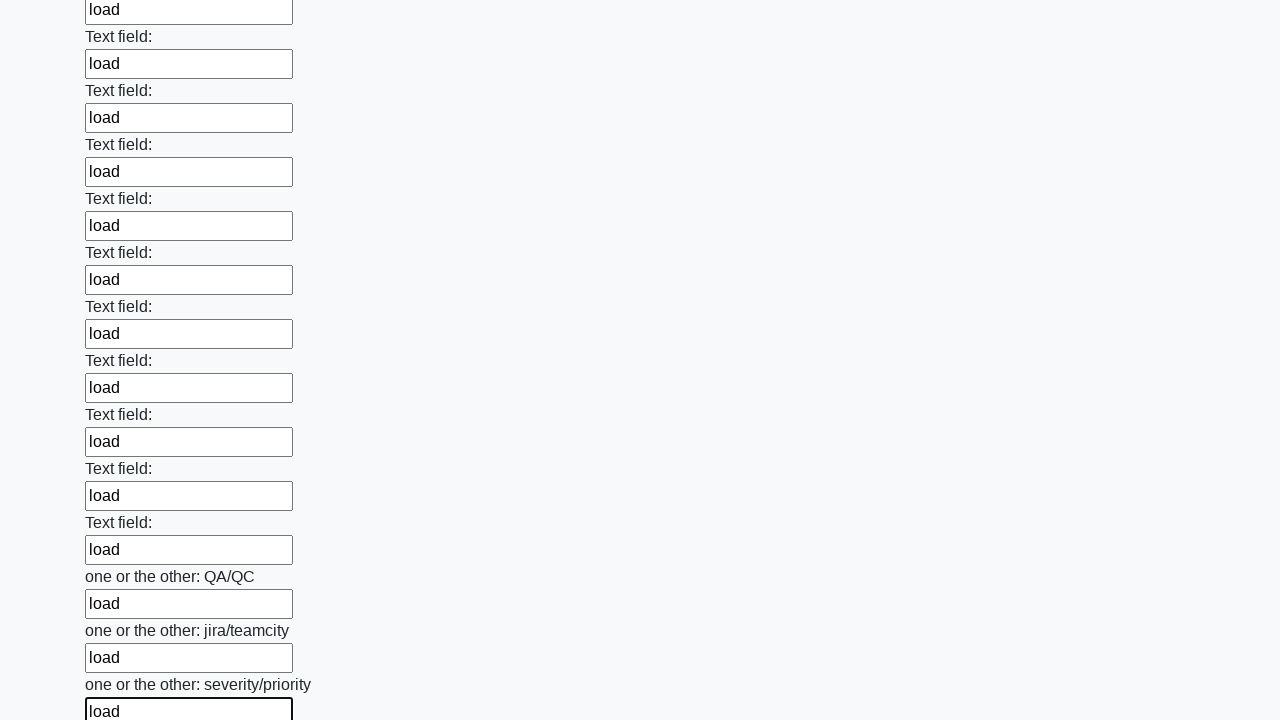

Filled input field with 'load' on input >> nth=90
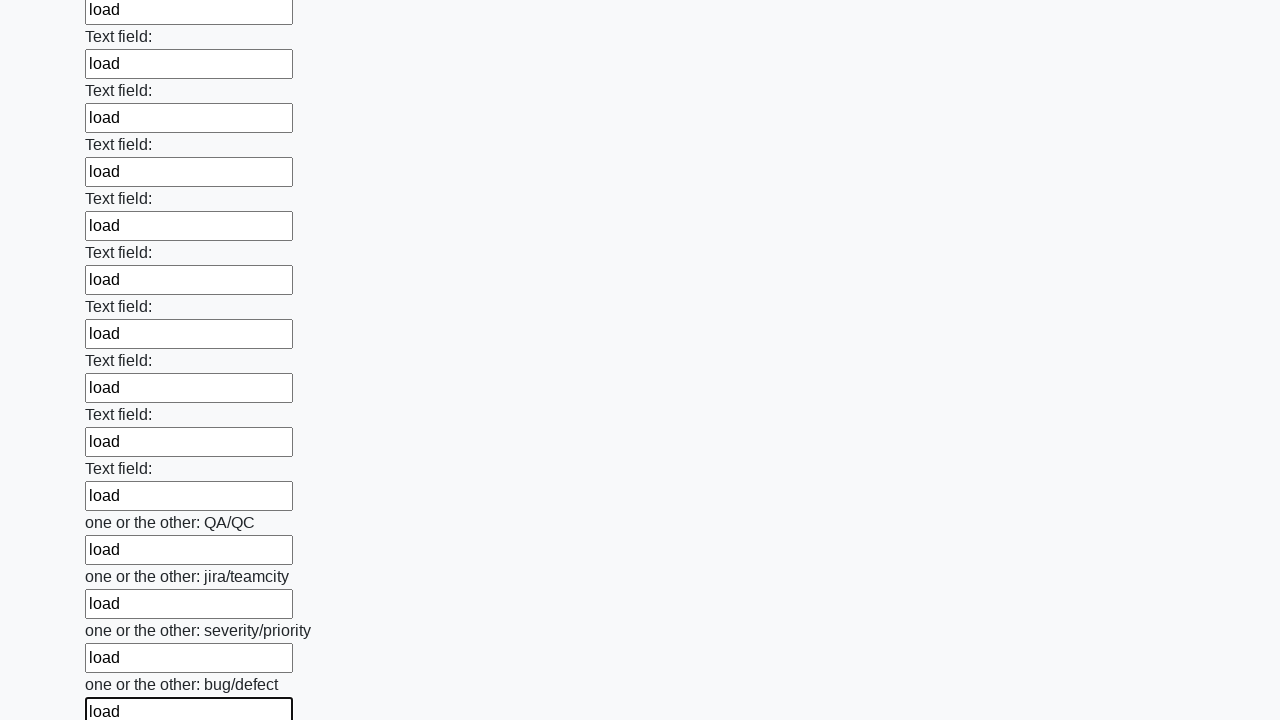

Filled input field with 'load' on input >> nth=91
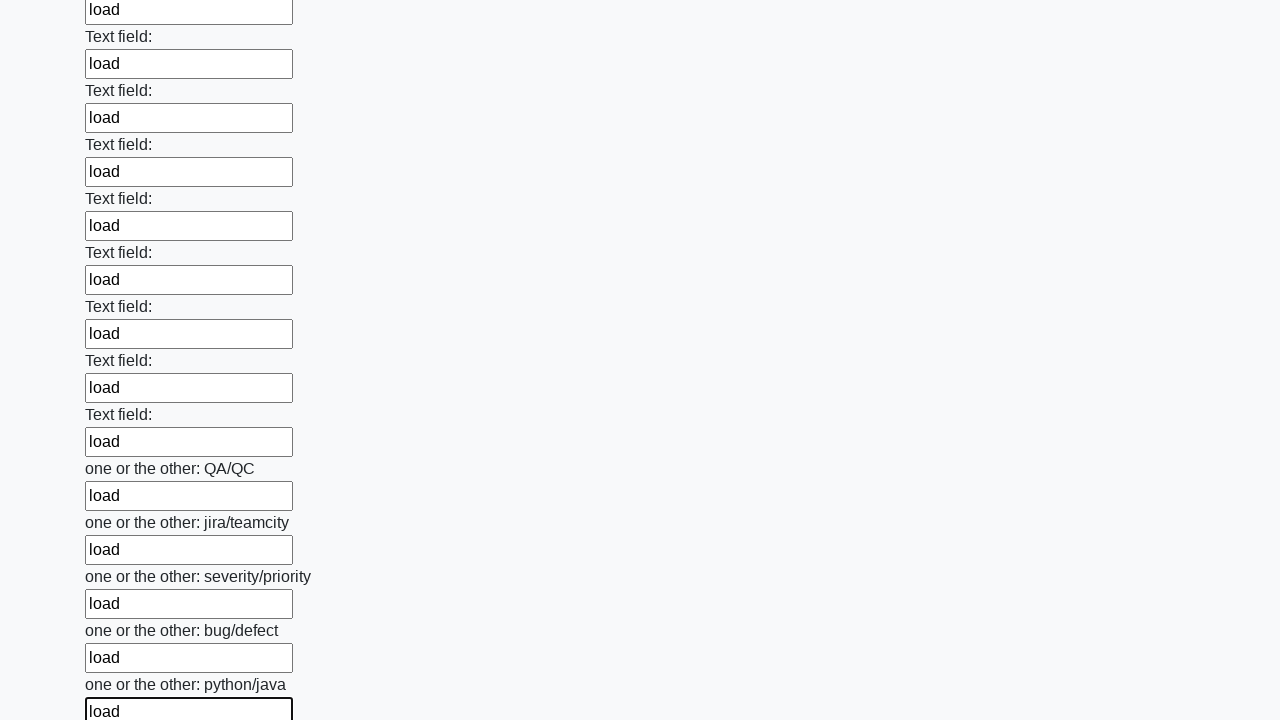

Filled input field with 'load' on input >> nth=92
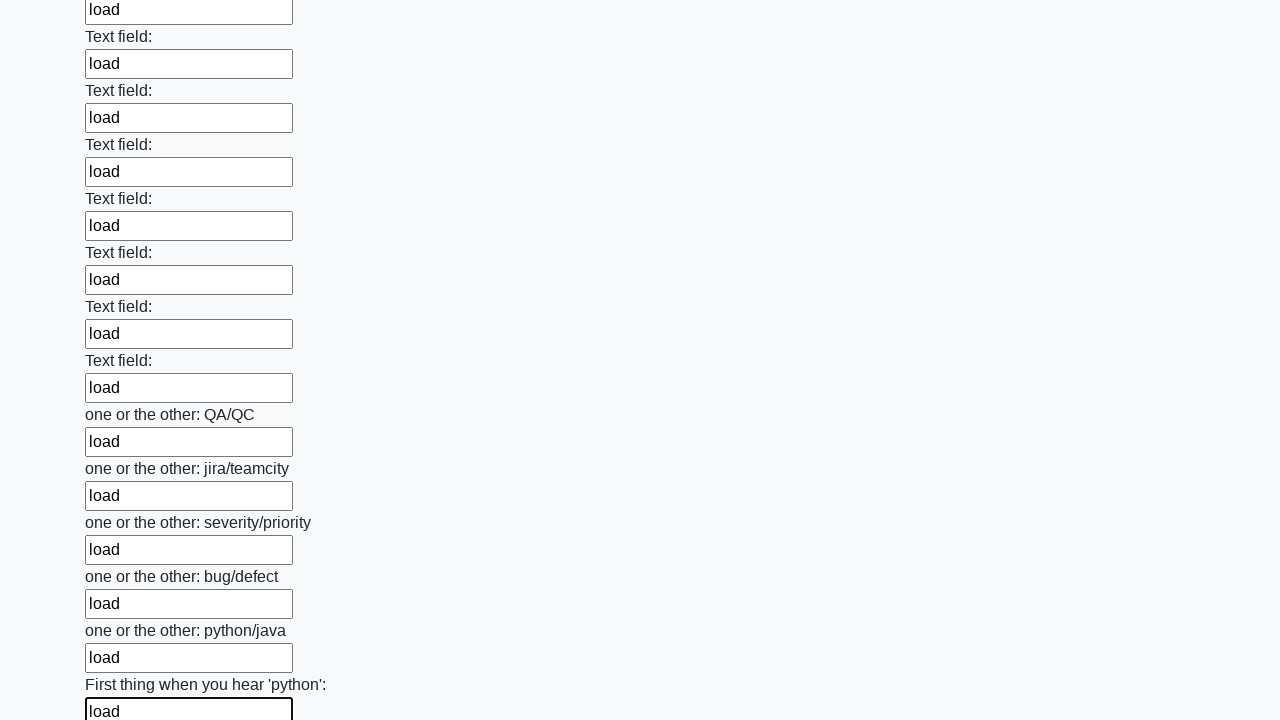

Filled input field with 'load' on input >> nth=93
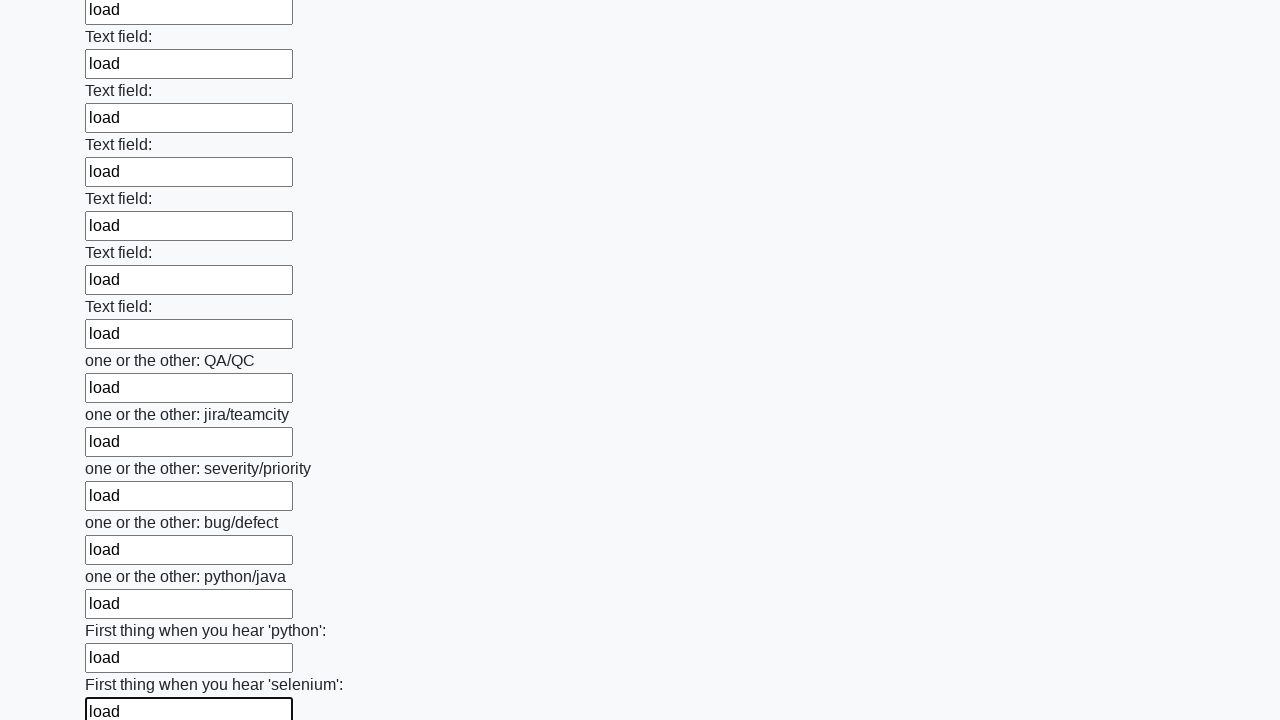

Filled input field with 'load' on input >> nth=94
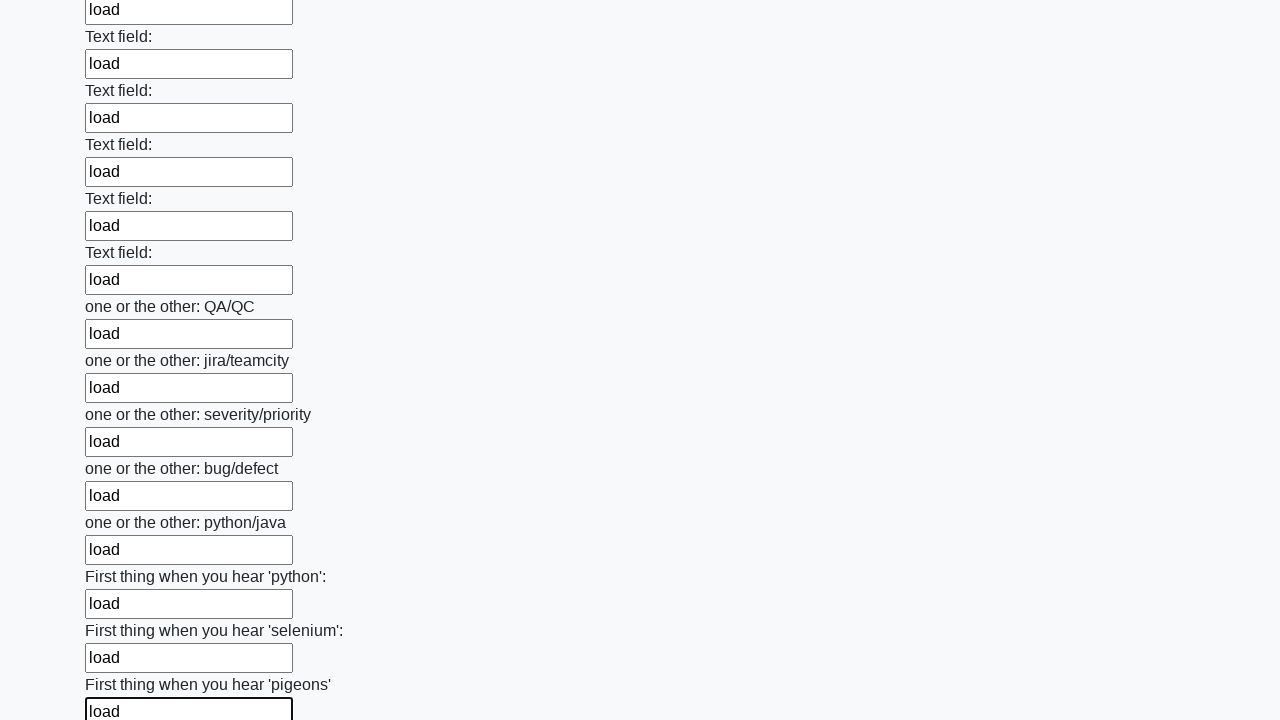

Filled input field with 'load' on input >> nth=95
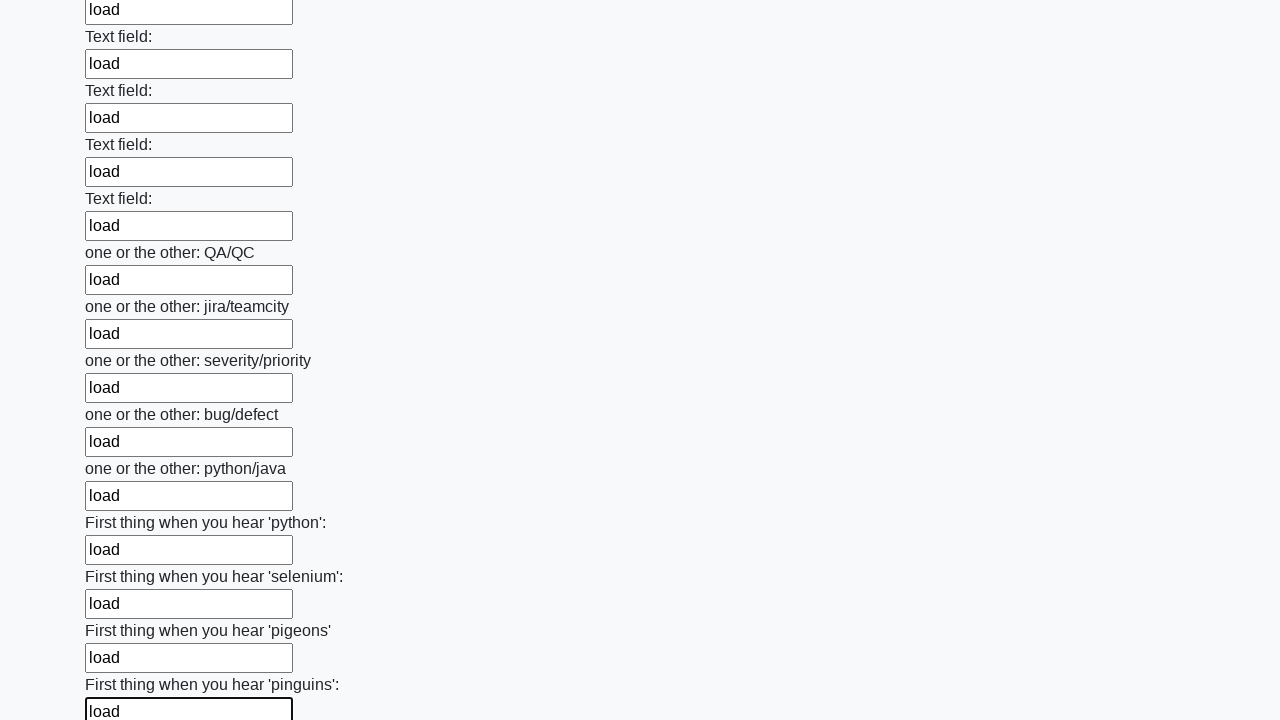

Filled input field with 'load' on input >> nth=96
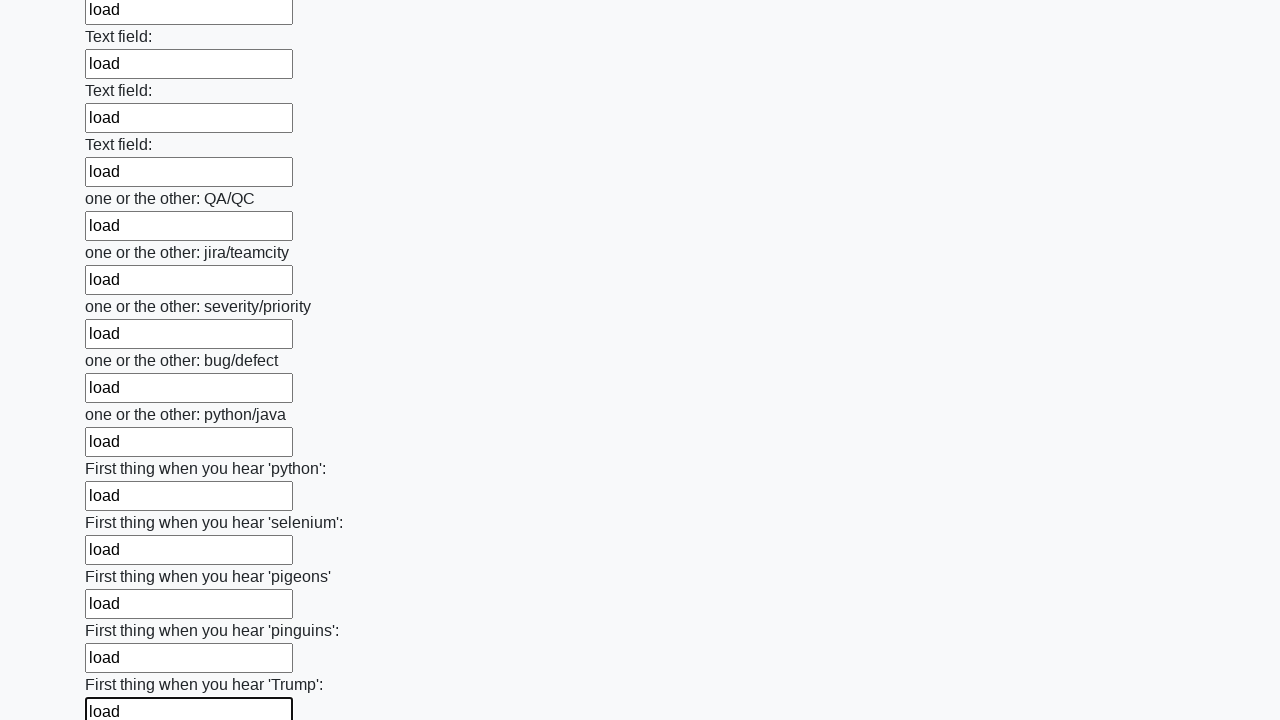

Filled input field with 'load' on input >> nth=97
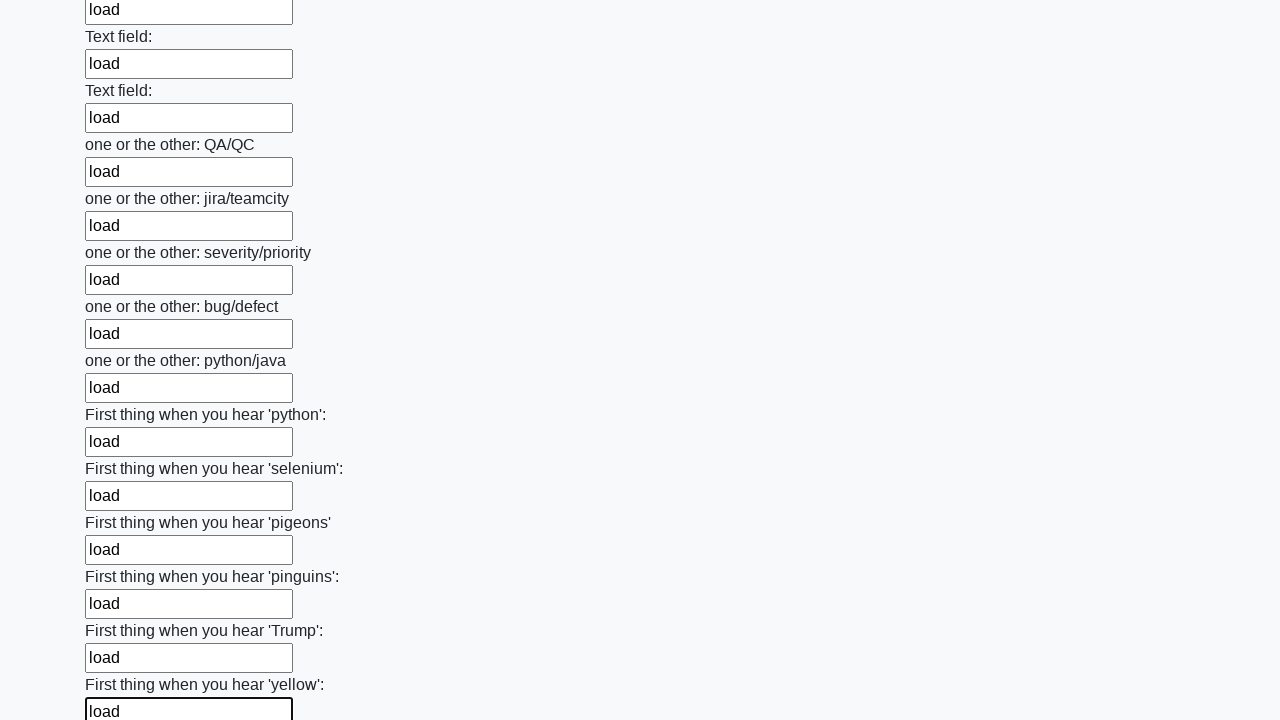

Filled input field with 'load' on input >> nth=98
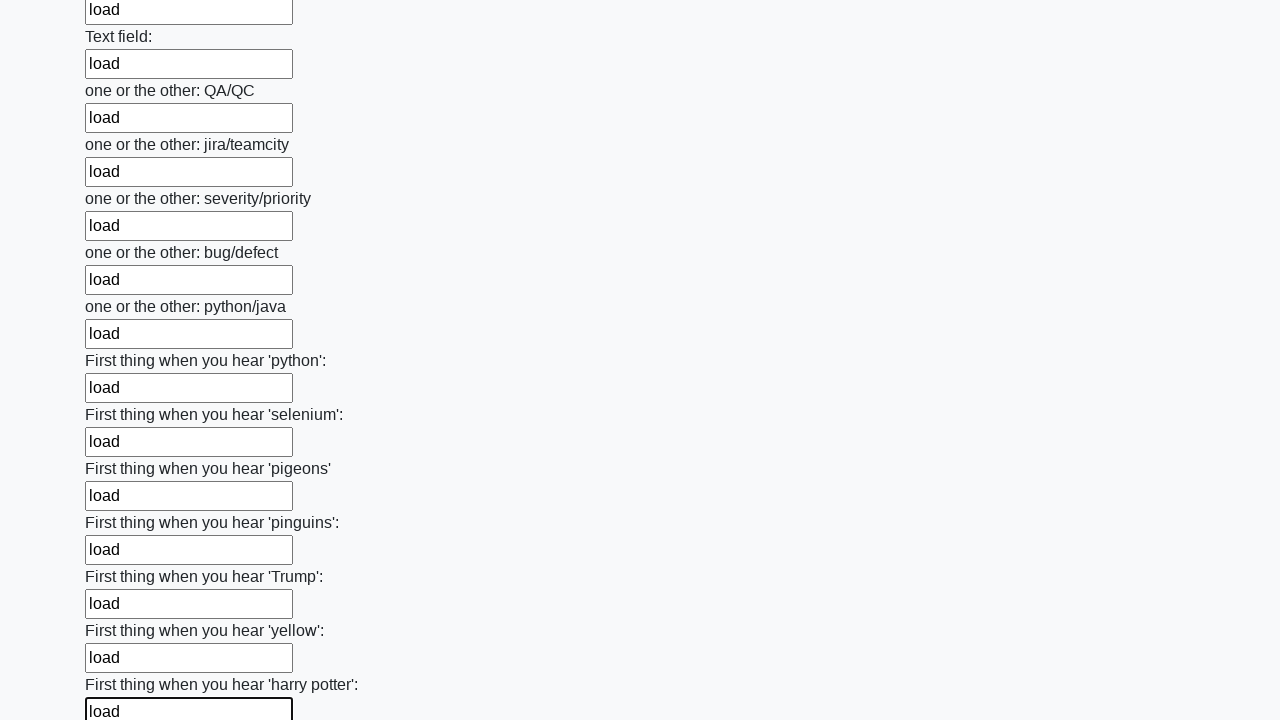

Filled input field with 'load' on input >> nth=99
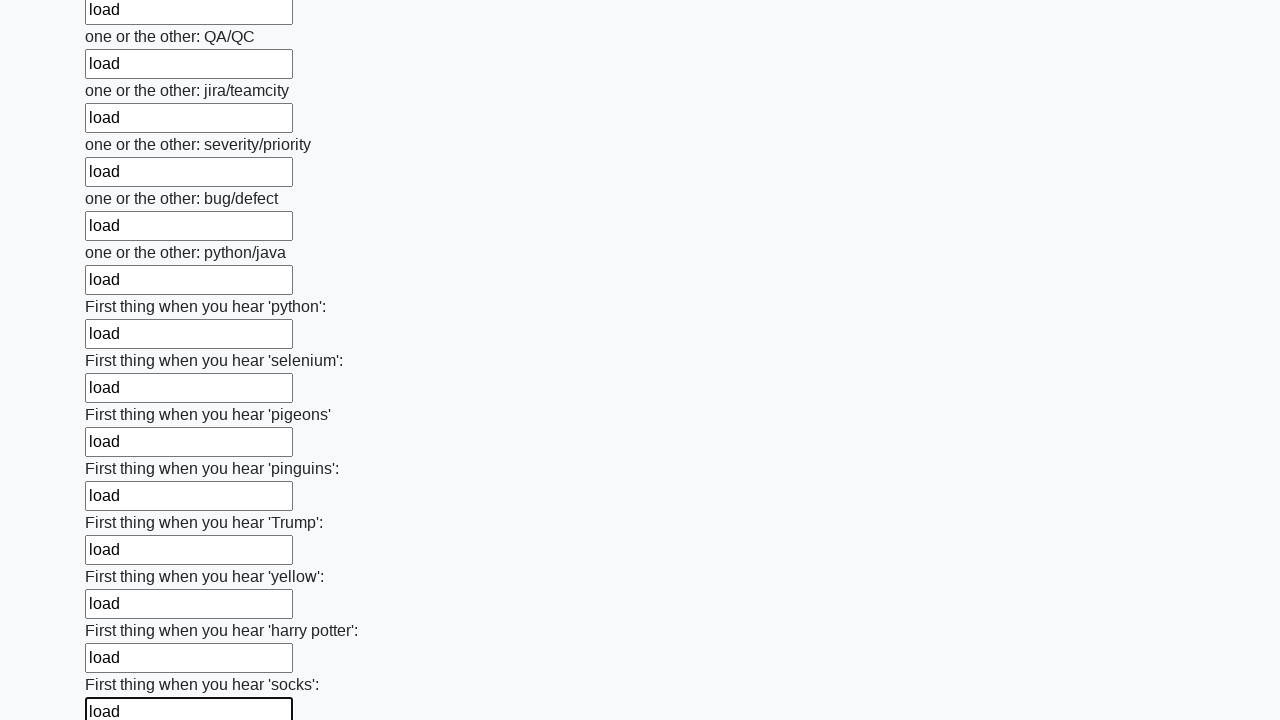

Clicked the submit button to submit the form at (123, 611) on button.btn
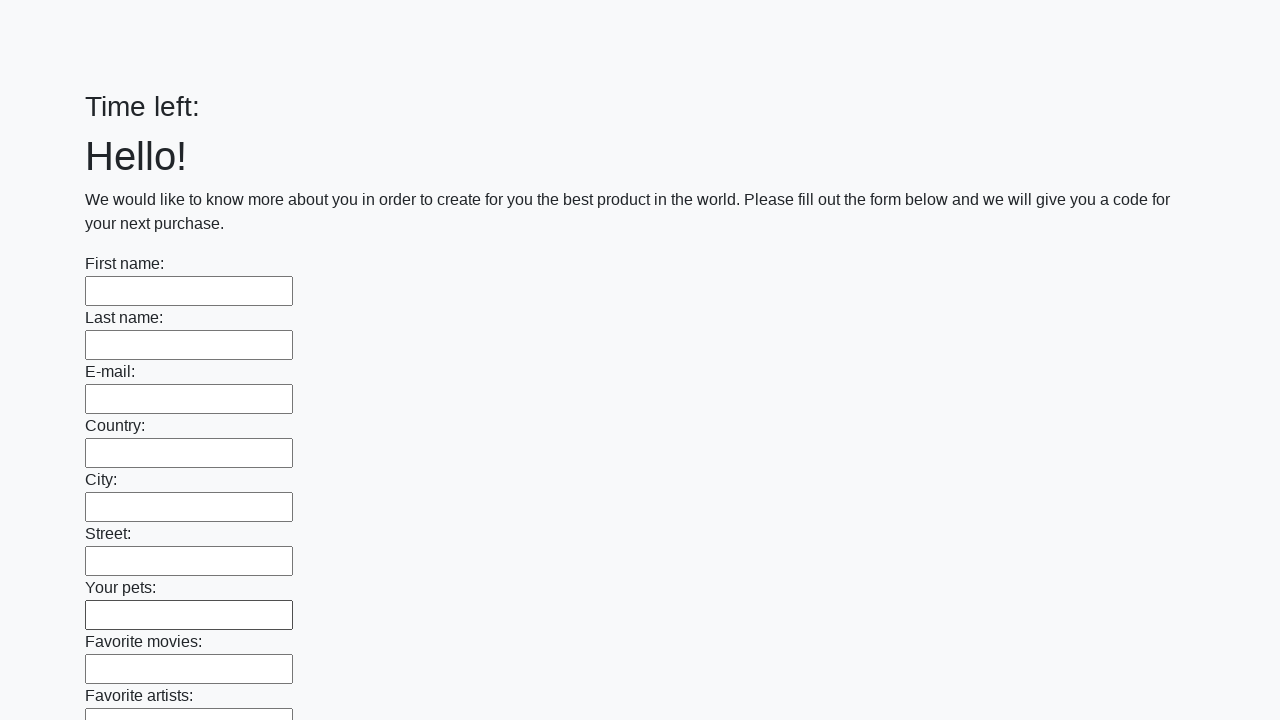

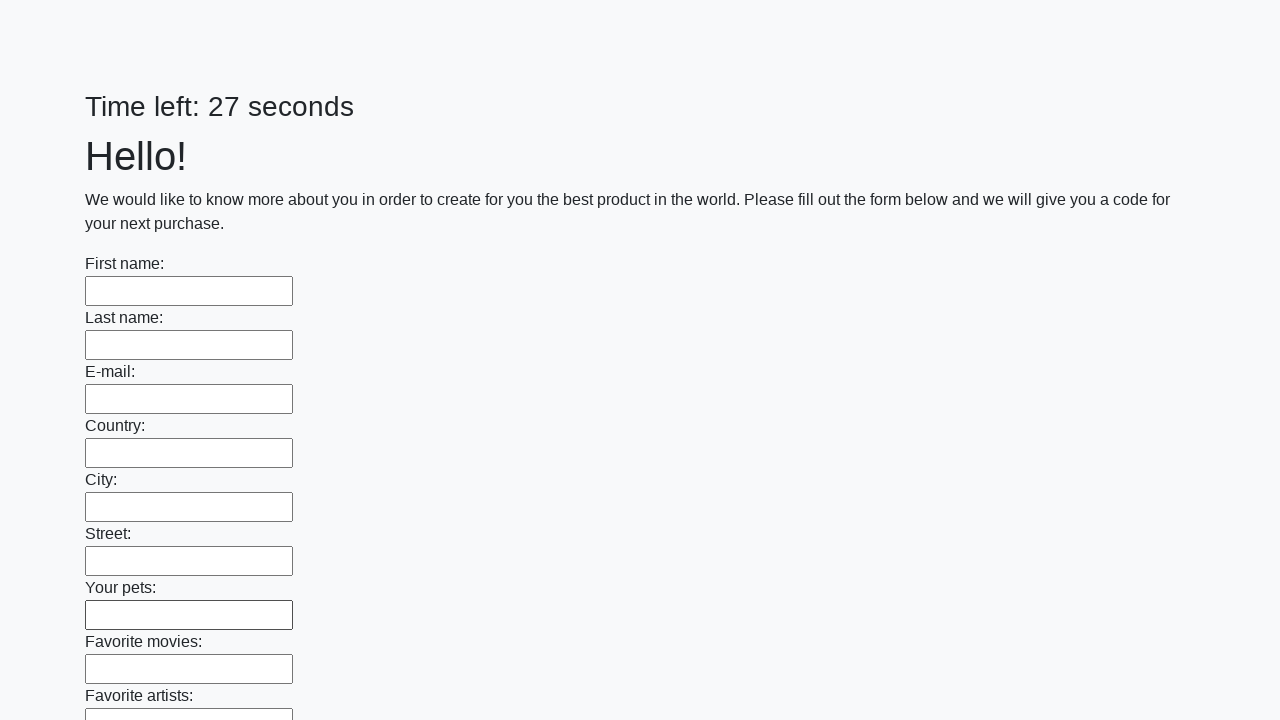